Tests add/remove element functionality by clicking "Add Element" button 100 times to create delete buttons, then deletes 25 of them and validates the remaining count

Starting URL: http://the-internet.herokuapp.com/add_remove_elements/

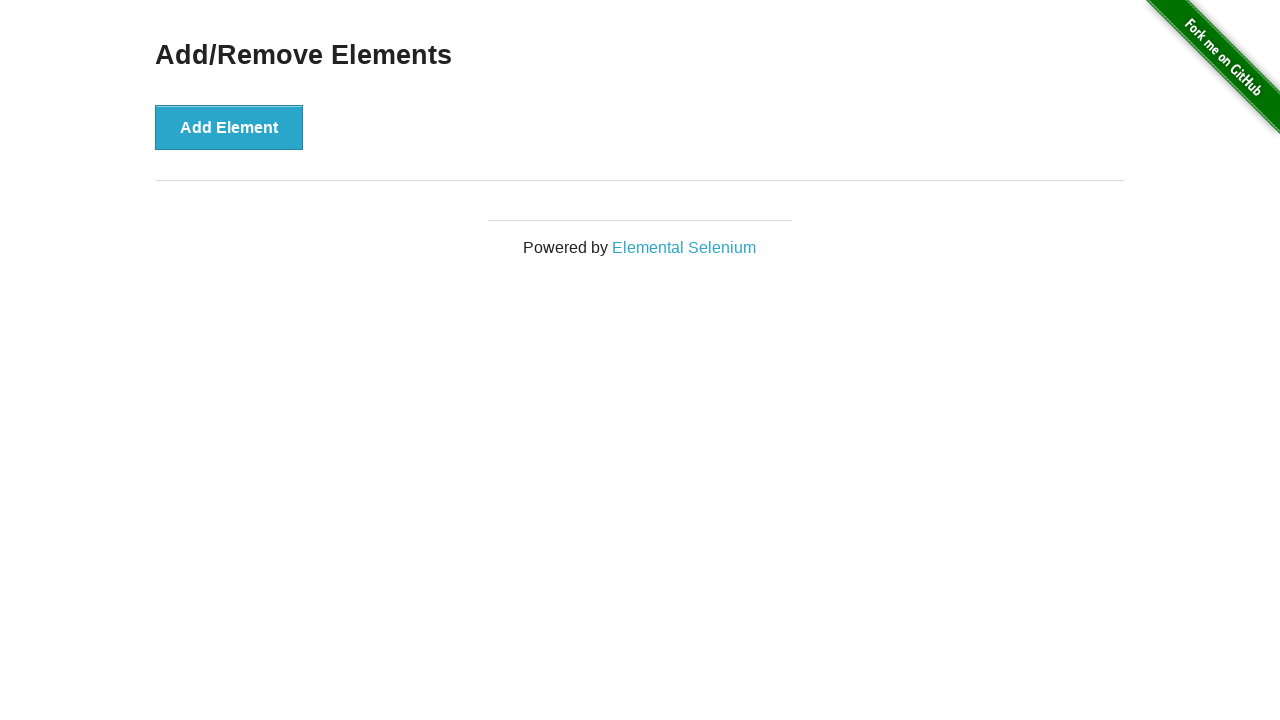

Navigated to add/remove elements page
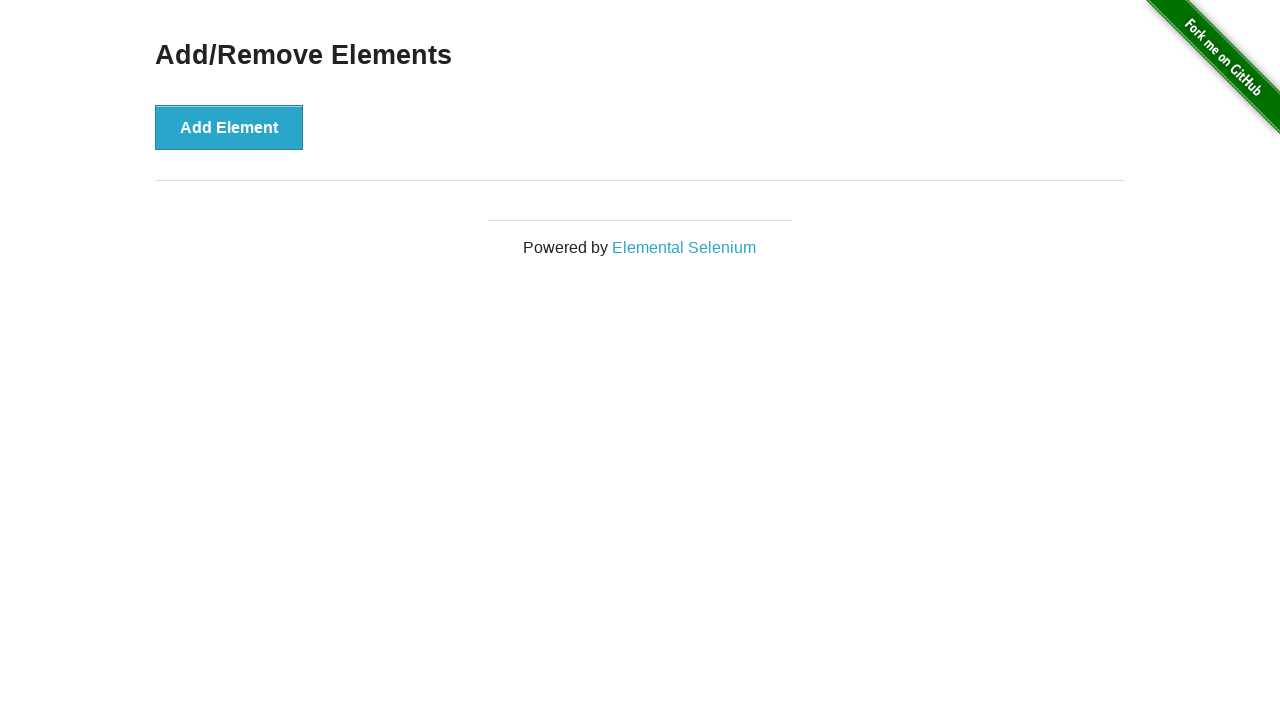

Clicked 'Add Element' button (iteration 1/100) at (229, 127) on button[onclick='addElement()']
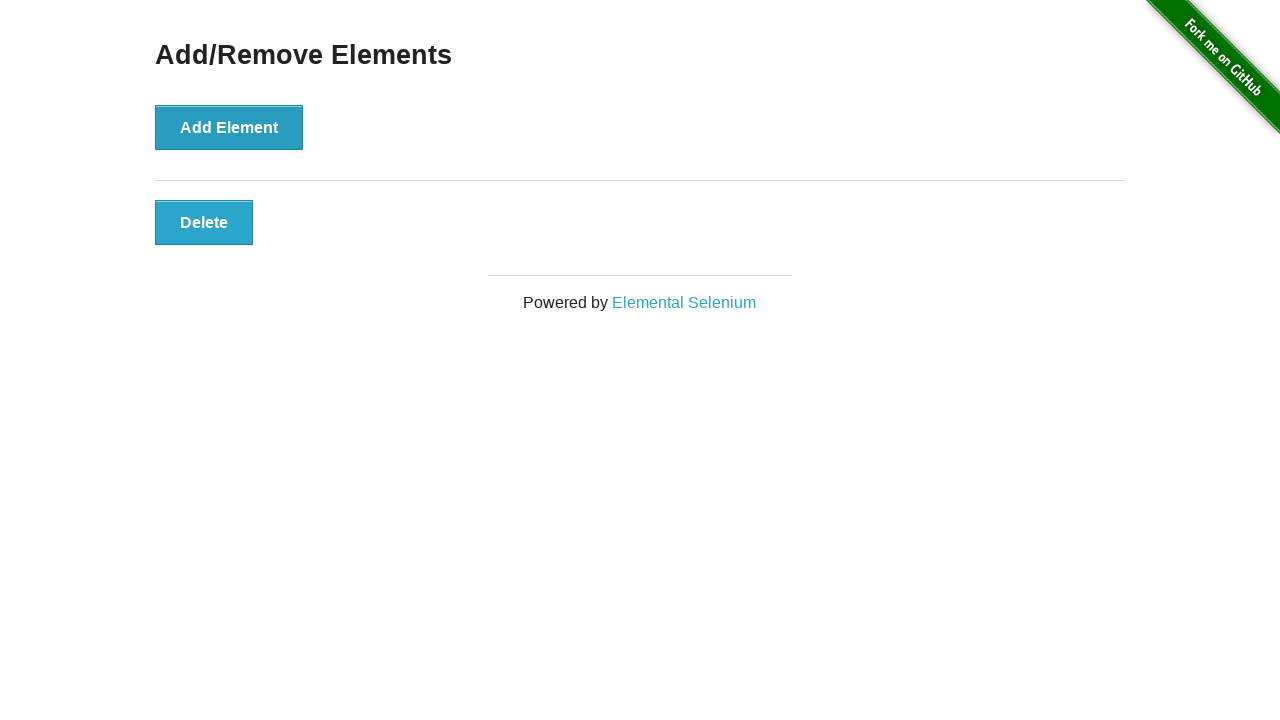

Clicked 'Add Element' button (iteration 2/100) at (229, 127) on button[onclick='addElement()']
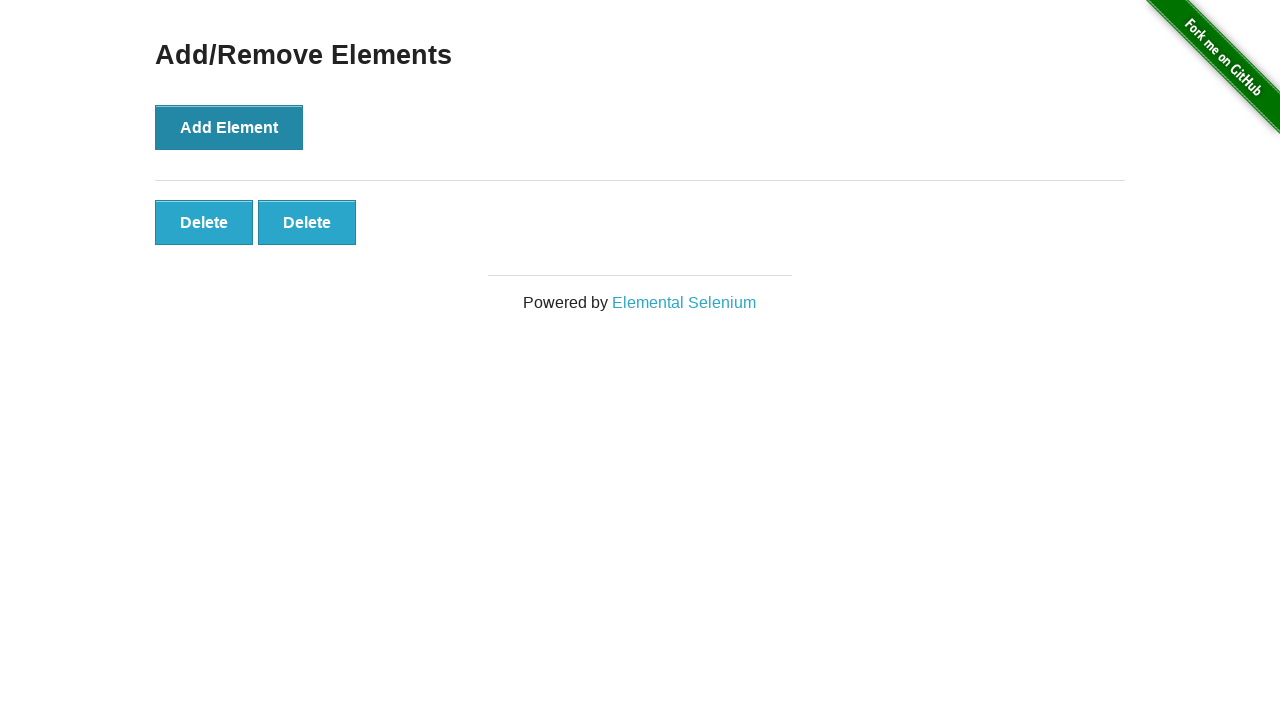

Clicked 'Add Element' button (iteration 3/100) at (229, 127) on button[onclick='addElement()']
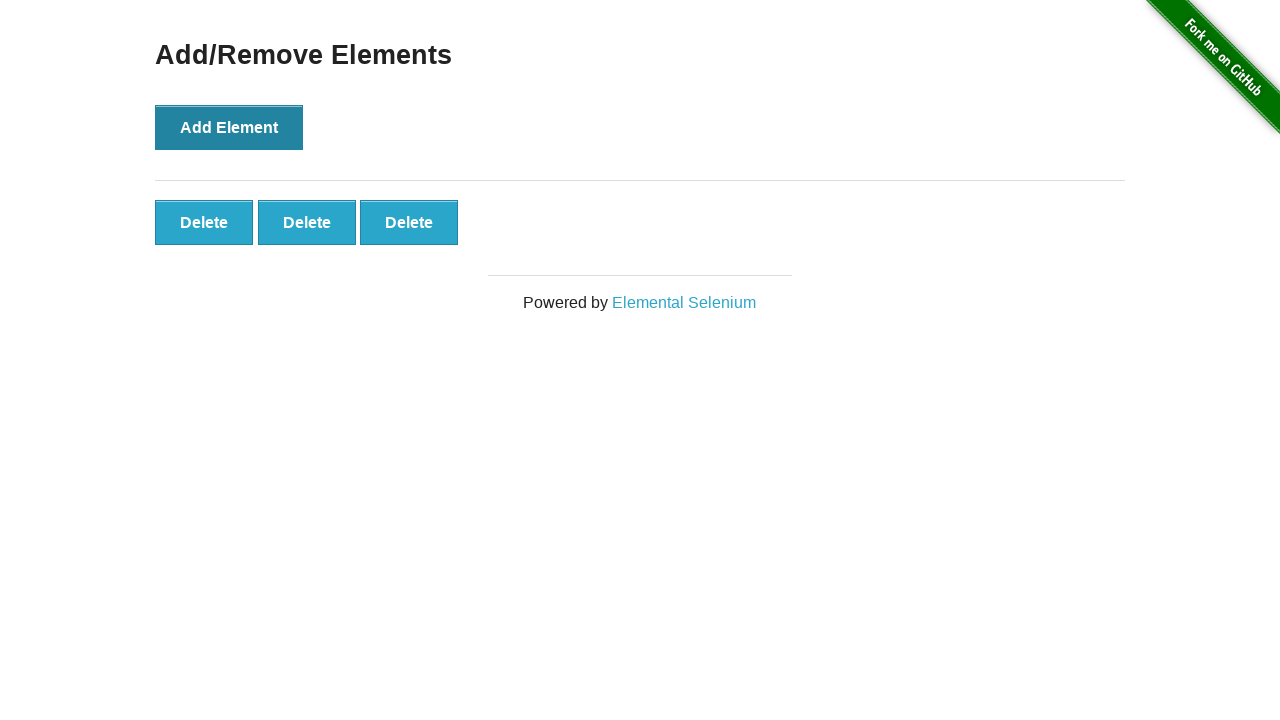

Clicked 'Add Element' button (iteration 4/100) at (229, 127) on button[onclick='addElement()']
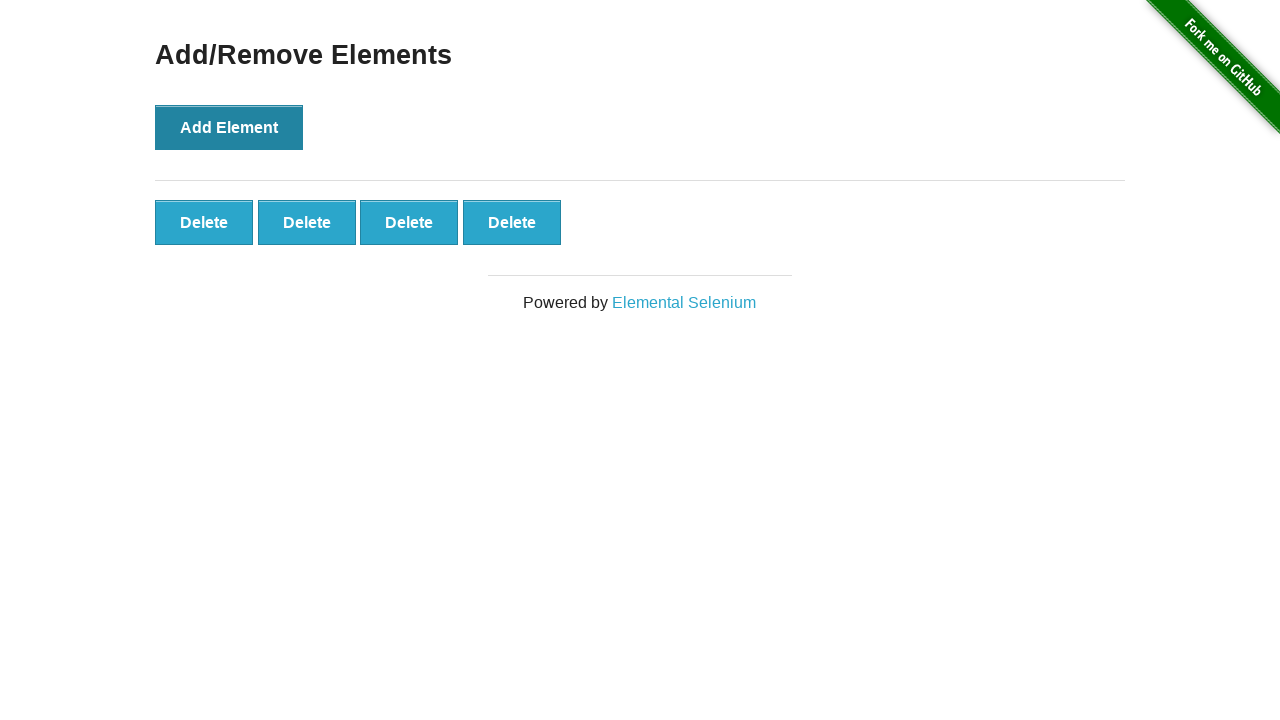

Clicked 'Add Element' button (iteration 5/100) at (229, 127) on button[onclick='addElement()']
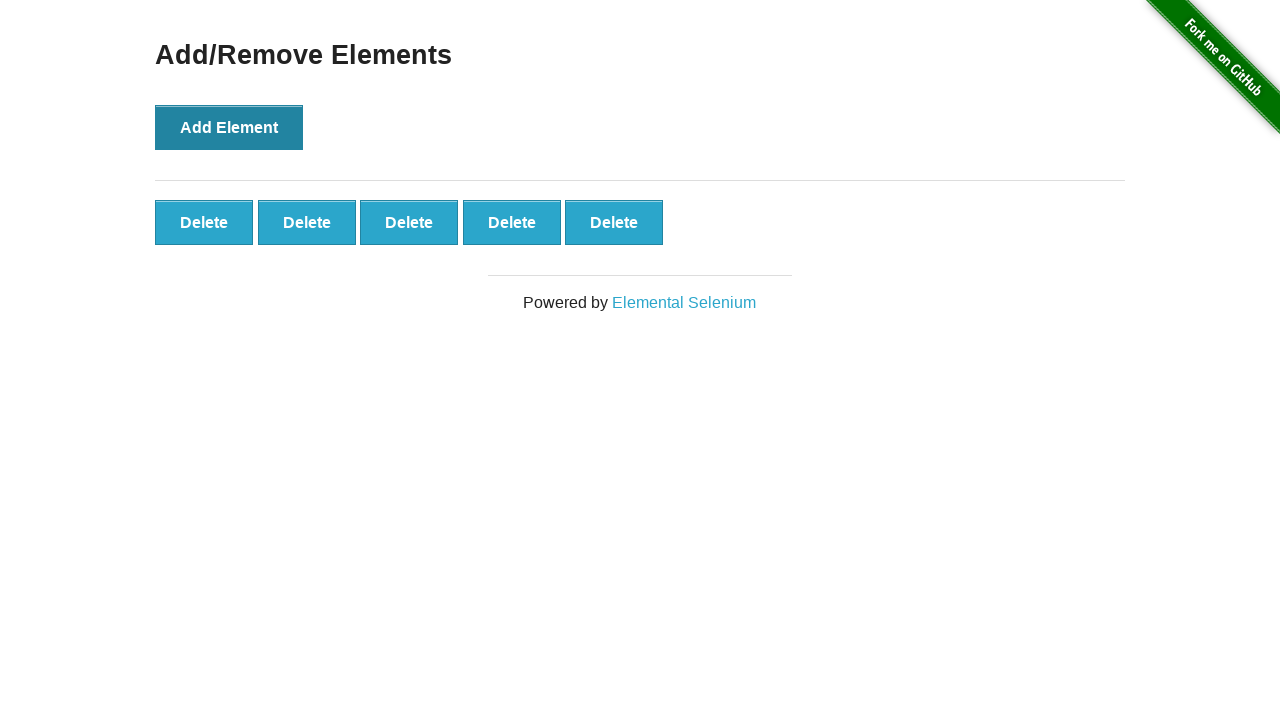

Clicked 'Add Element' button (iteration 6/100) at (229, 127) on button[onclick='addElement()']
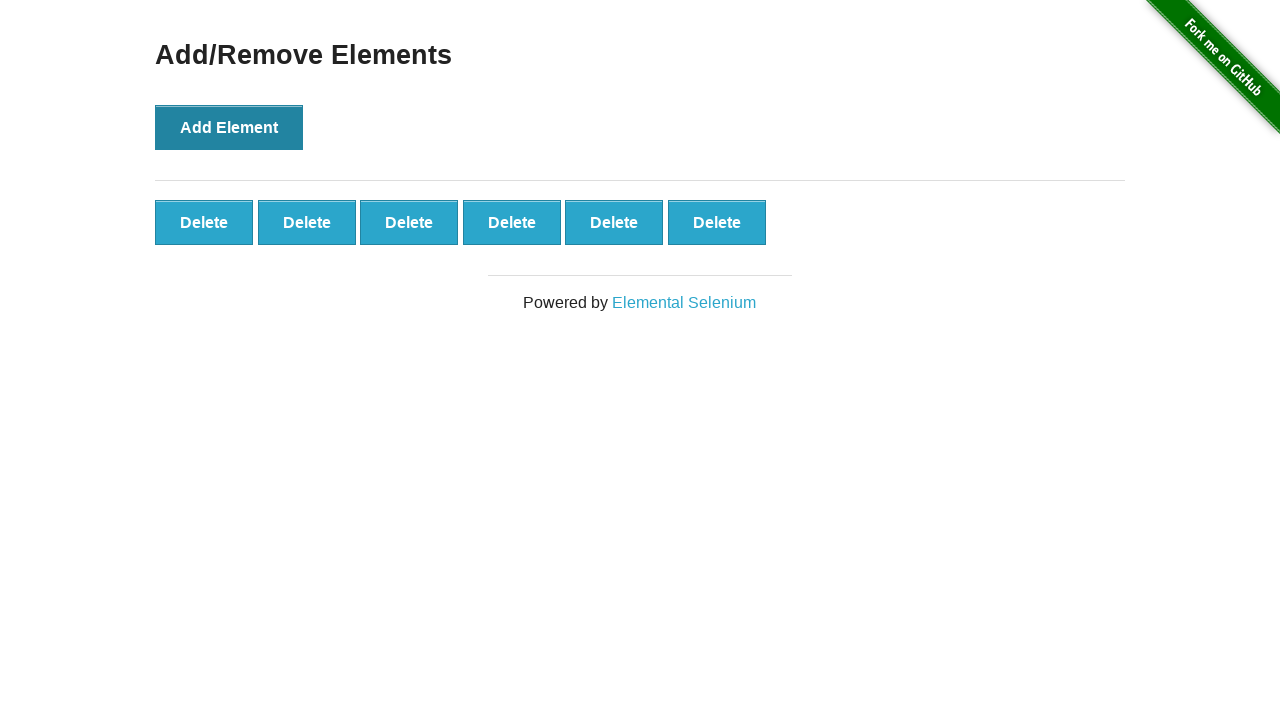

Clicked 'Add Element' button (iteration 7/100) at (229, 127) on button[onclick='addElement()']
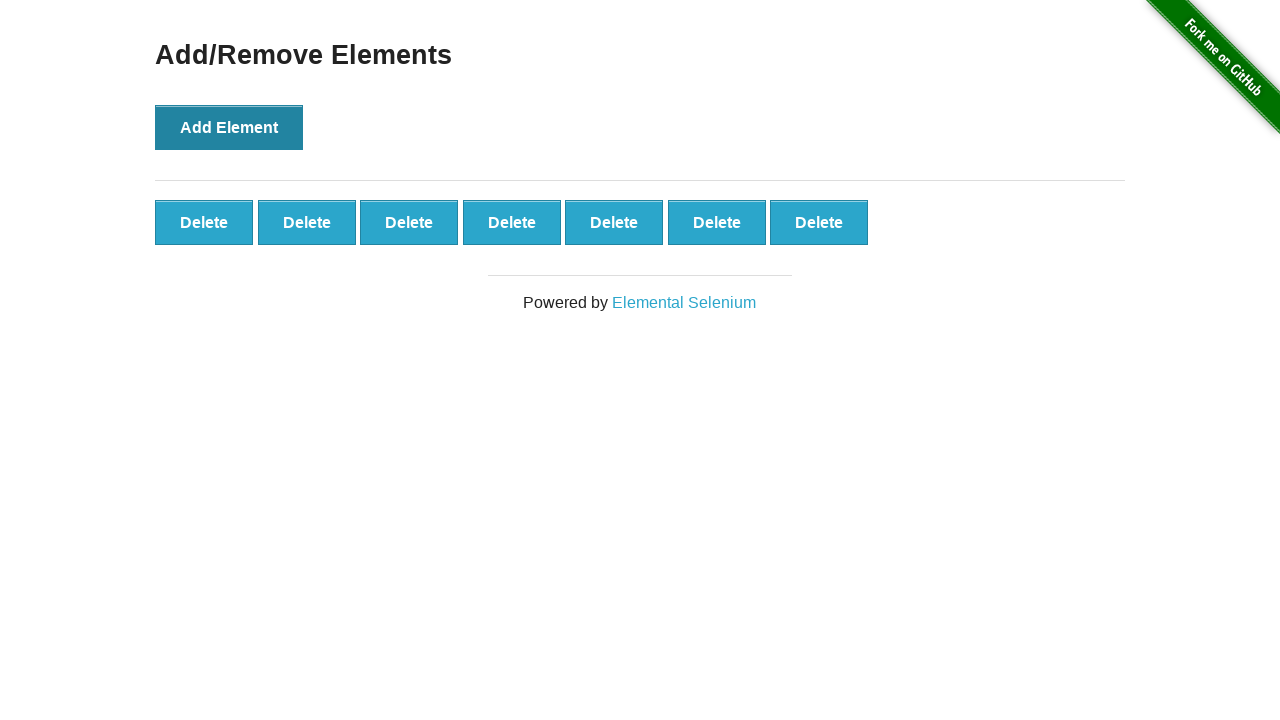

Clicked 'Add Element' button (iteration 8/100) at (229, 127) on button[onclick='addElement()']
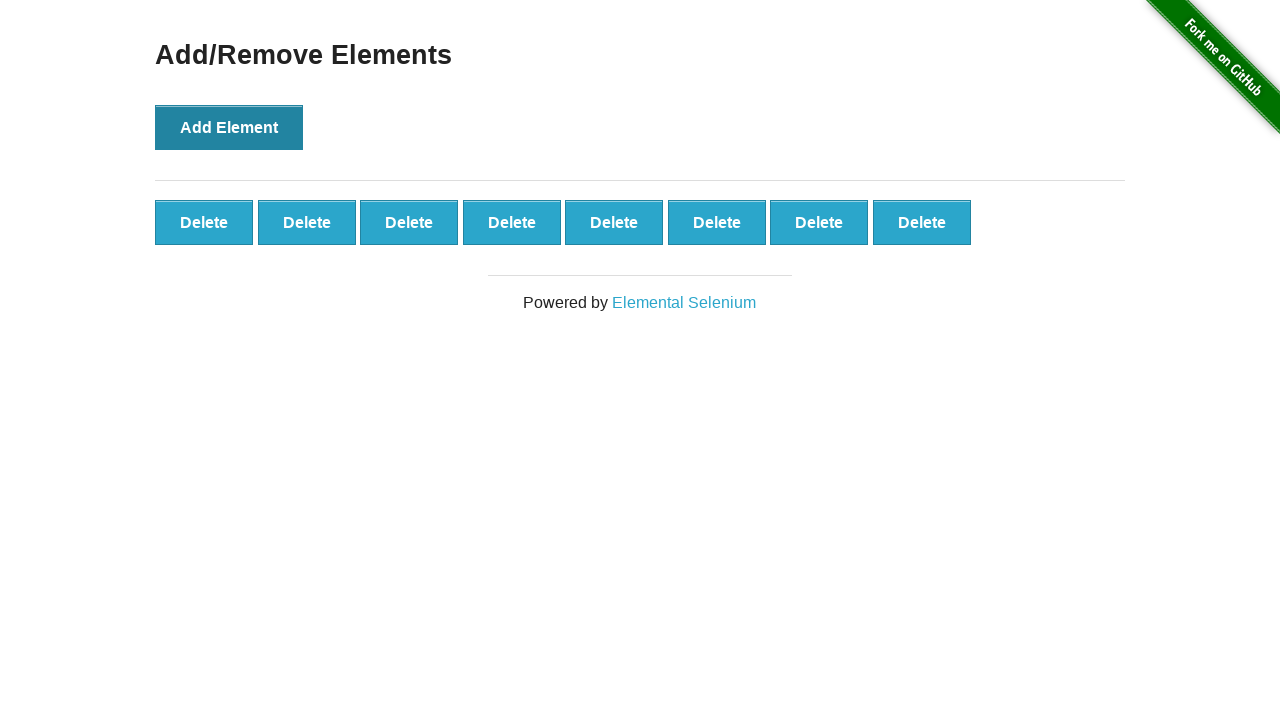

Clicked 'Add Element' button (iteration 9/100) at (229, 127) on button[onclick='addElement()']
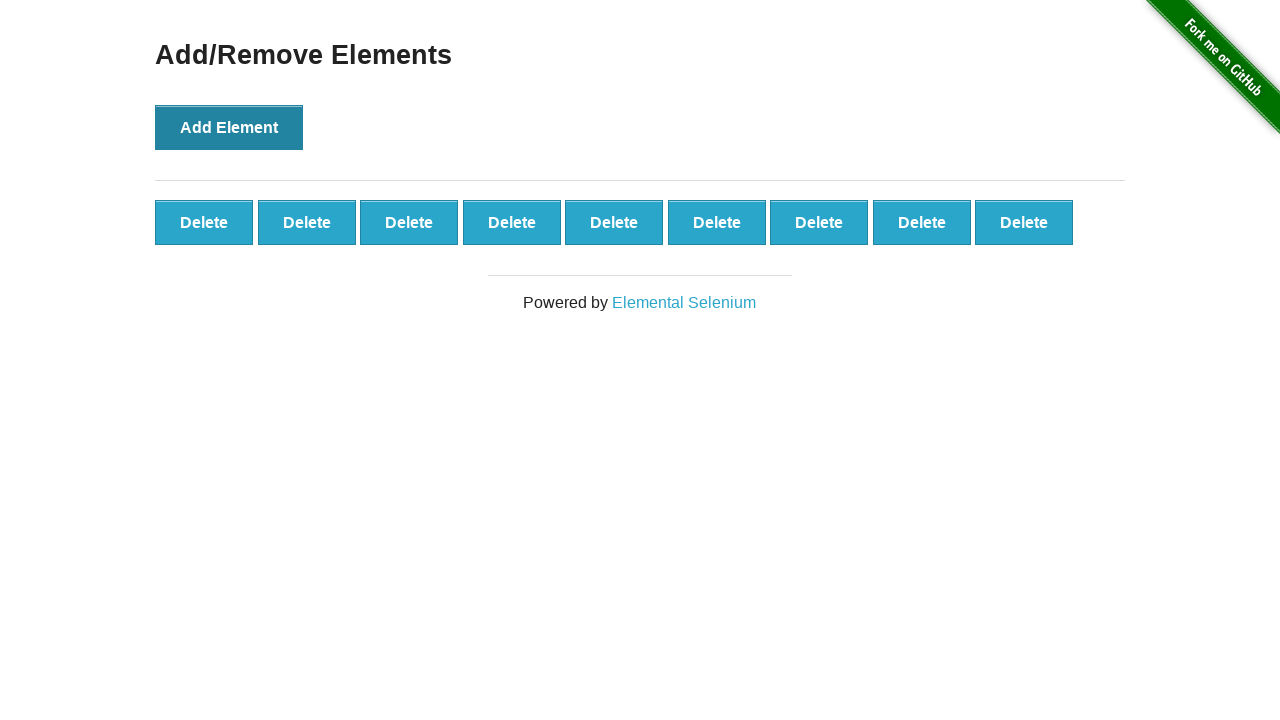

Clicked 'Add Element' button (iteration 10/100) at (229, 127) on button[onclick='addElement()']
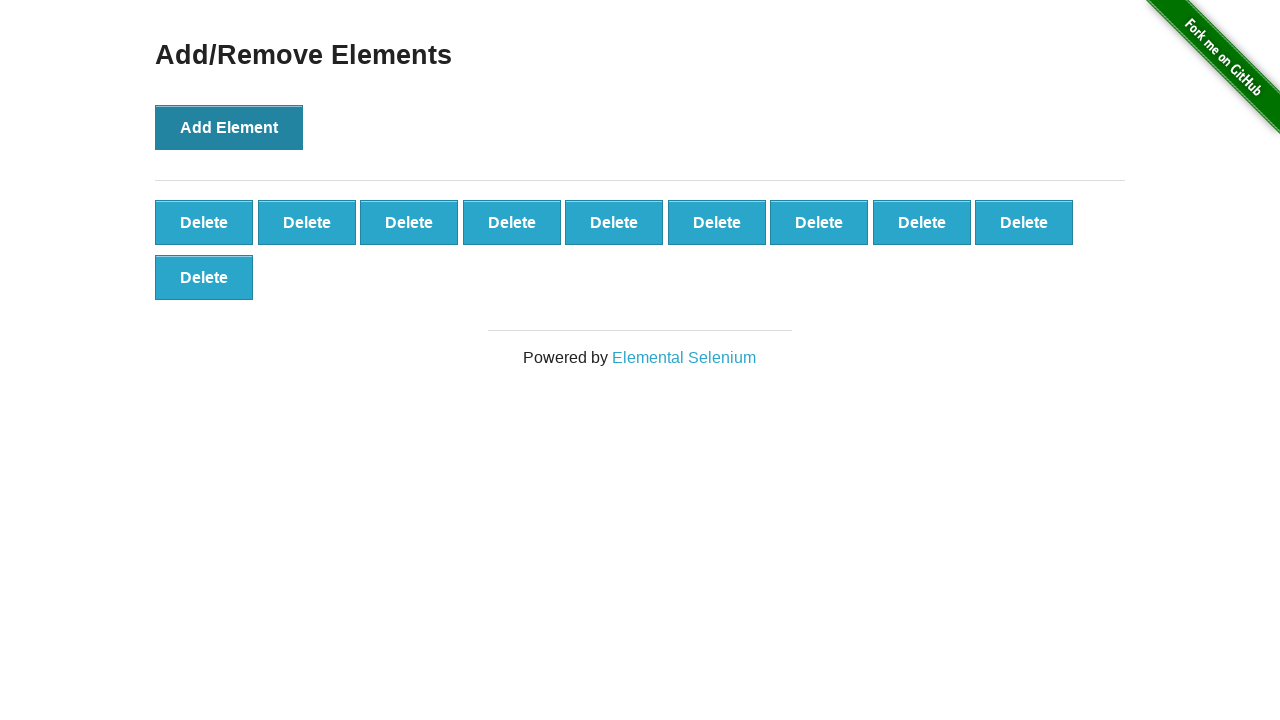

Clicked 'Add Element' button (iteration 11/100) at (229, 127) on button[onclick='addElement()']
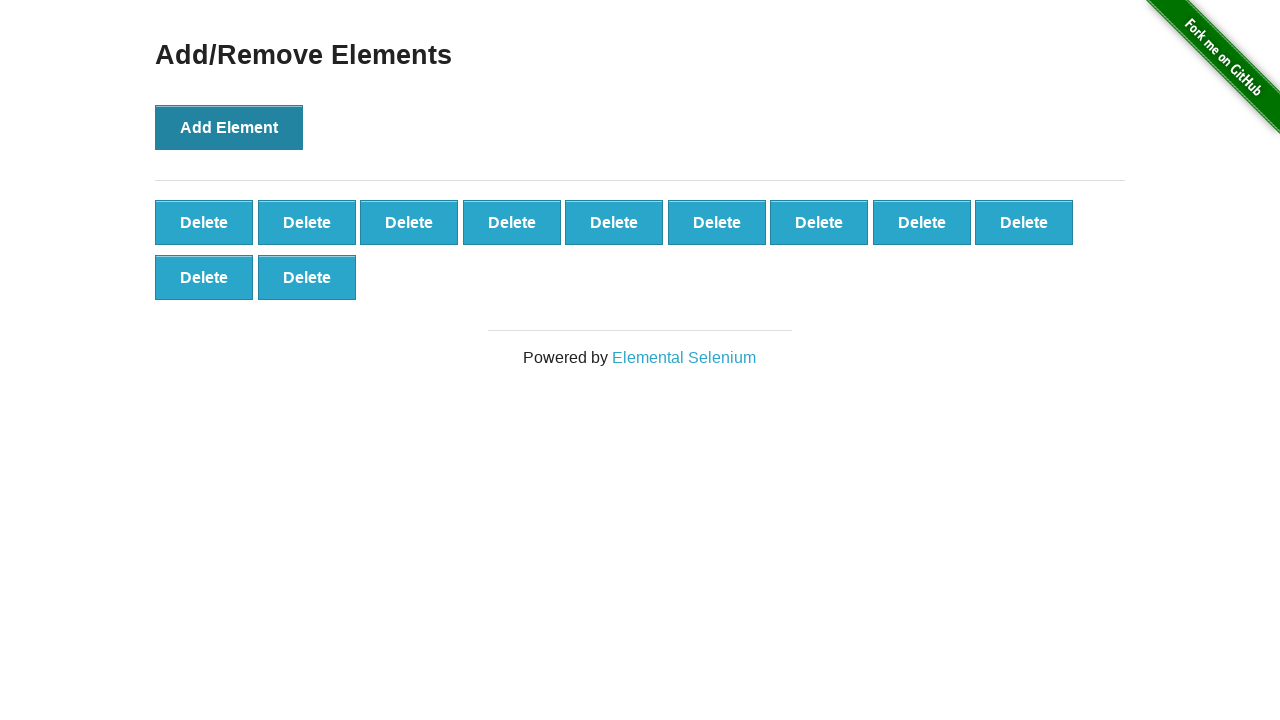

Clicked 'Add Element' button (iteration 12/100) at (229, 127) on button[onclick='addElement()']
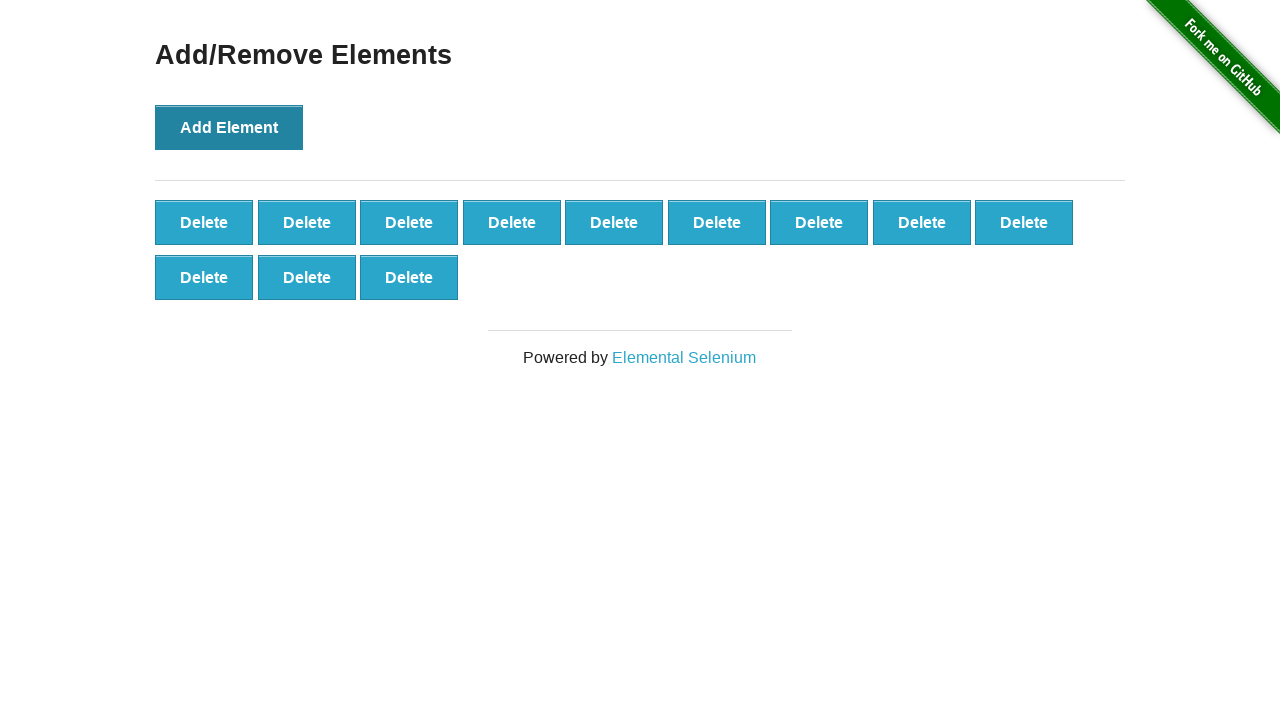

Clicked 'Add Element' button (iteration 13/100) at (229, 127) on button[onclick='addElement()']
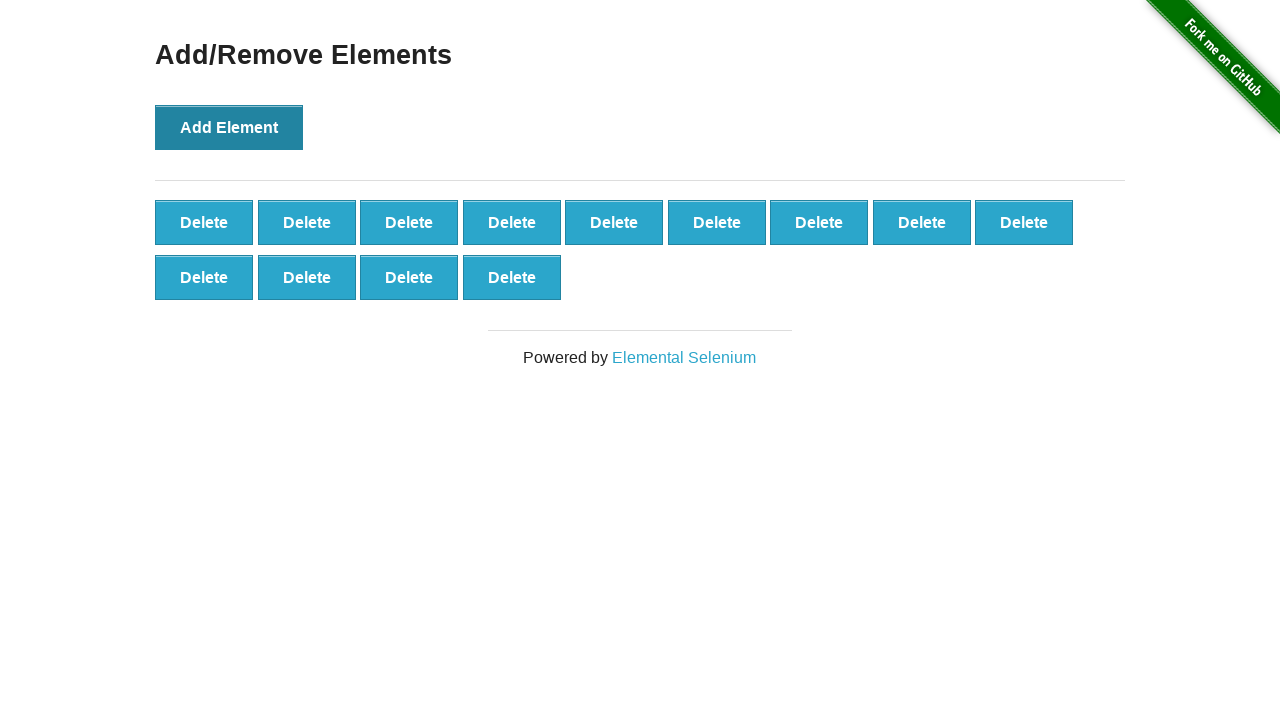

Clicked 'Add Element' button (iteration 14/100) at (229, 127) on button[onclick='addElement()']
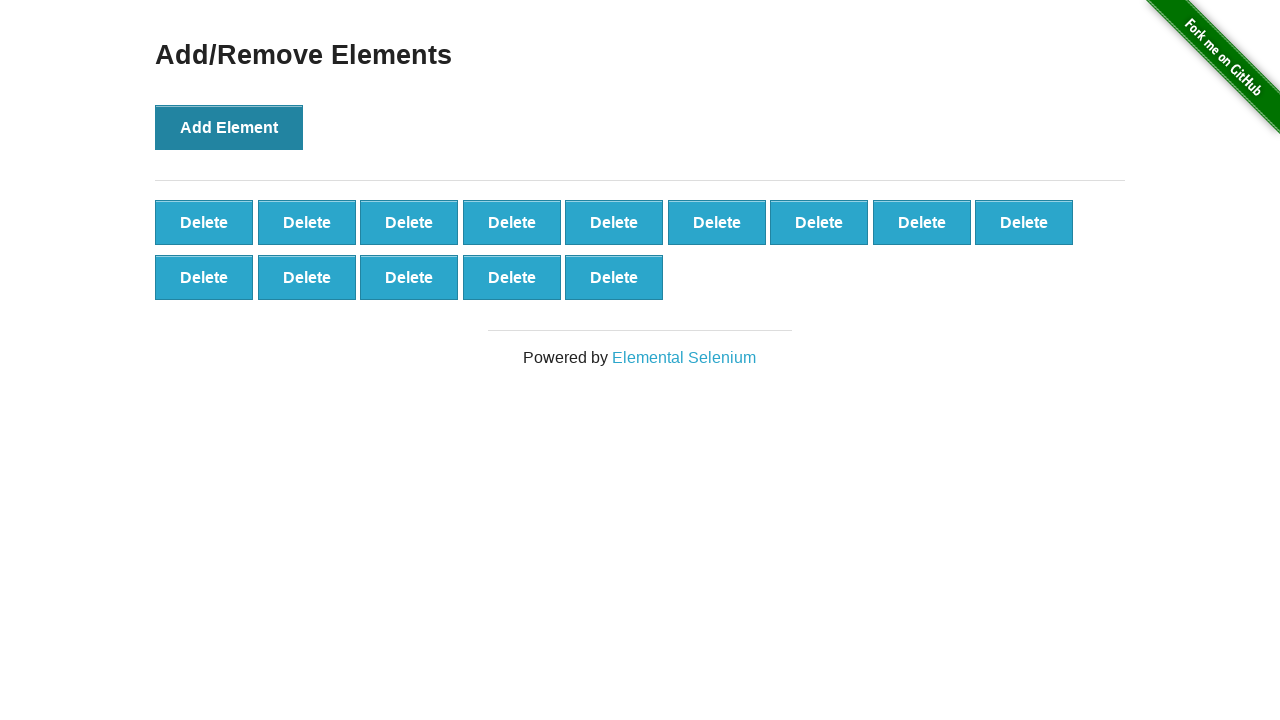

Clicked 'Add Element' button (iteration 15/100) at (229, 127) on button[onclick='addElement()']
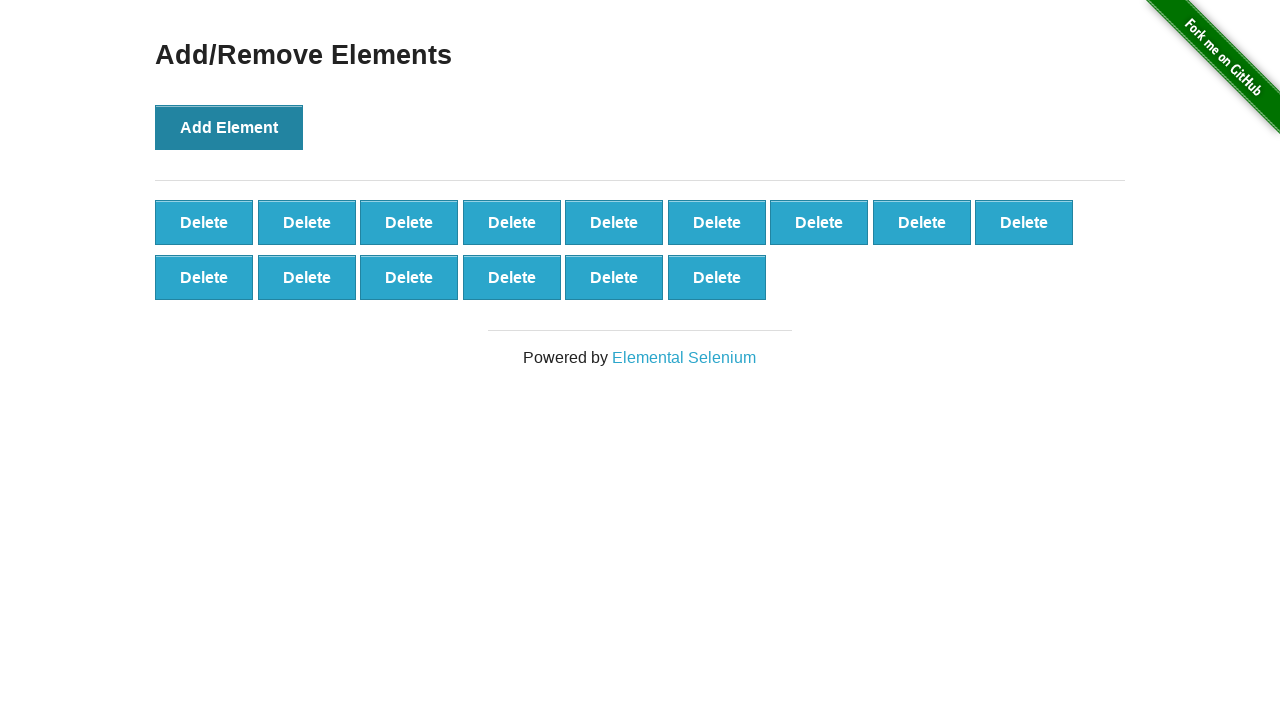

Clicked 'Add Element' button (iteration 16/100) at (229, 127) on button[onclick='addElement()']
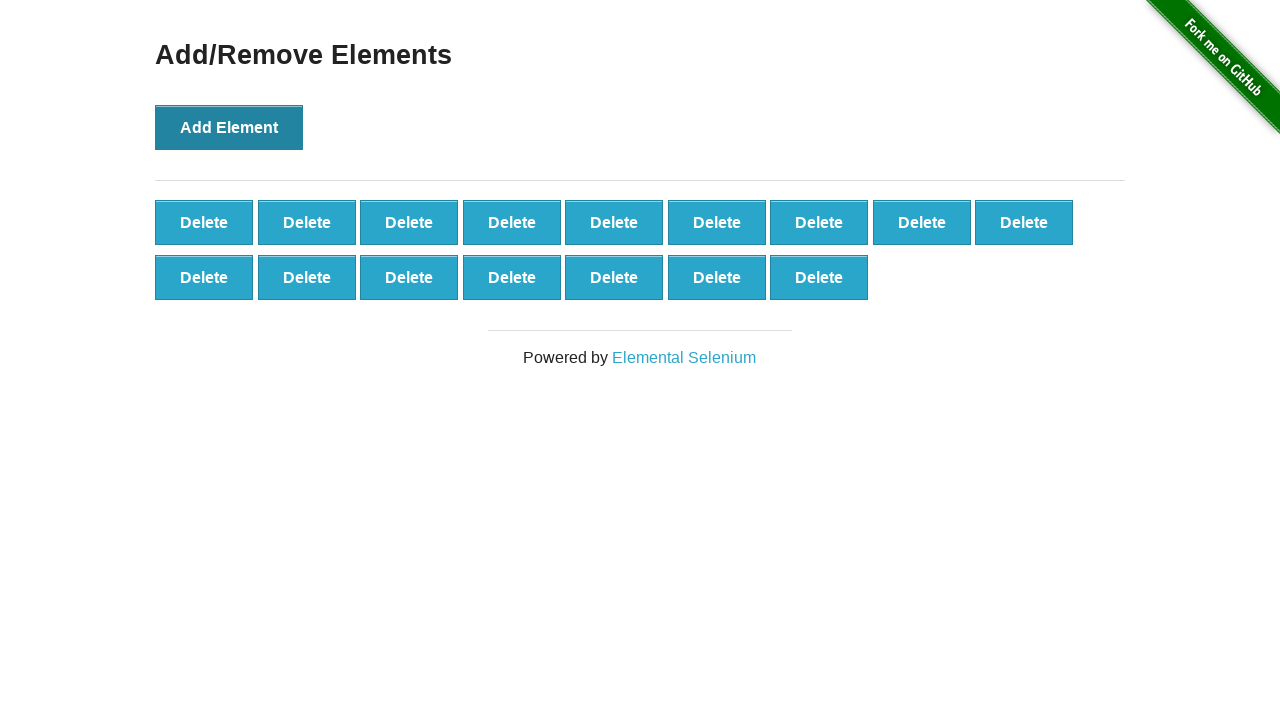

Clicked 'Add Element' button (iteration 17/100) at (229, 127) on button[onclick='addElement()']
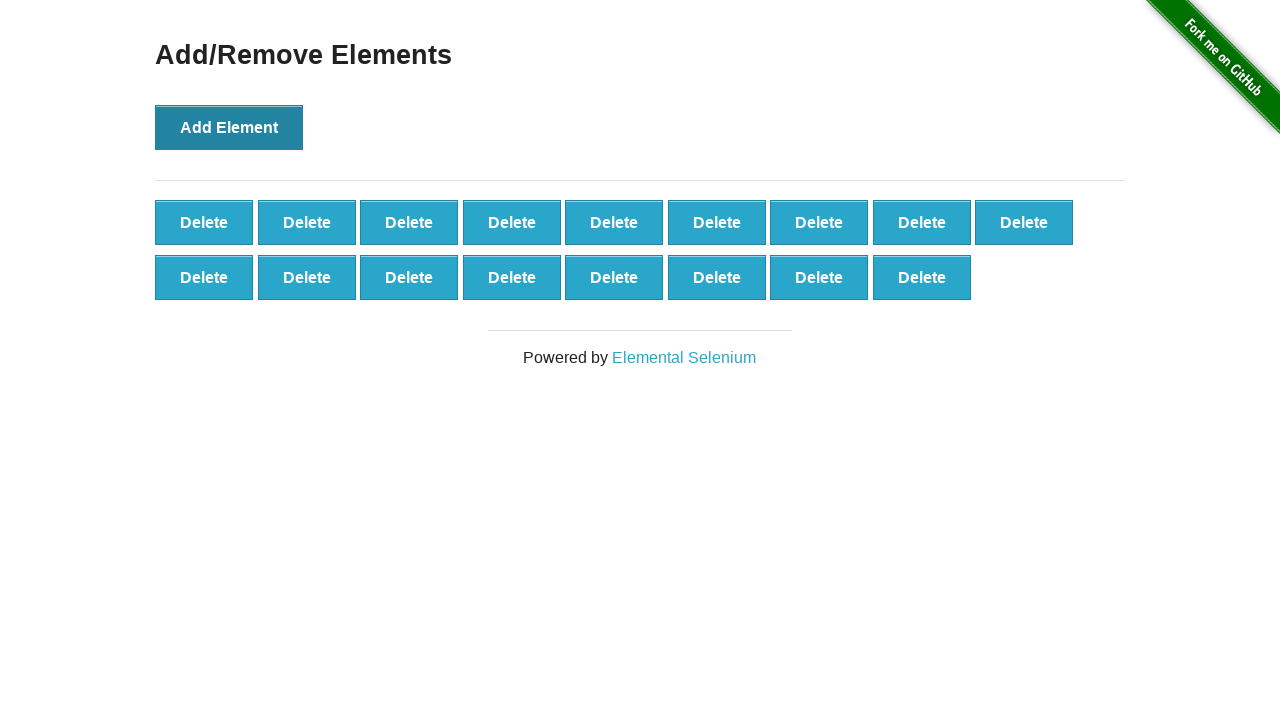

Clicked 'Add Element' button (iteration 18/100) at (229, 127) on button[onclick='addElement()']
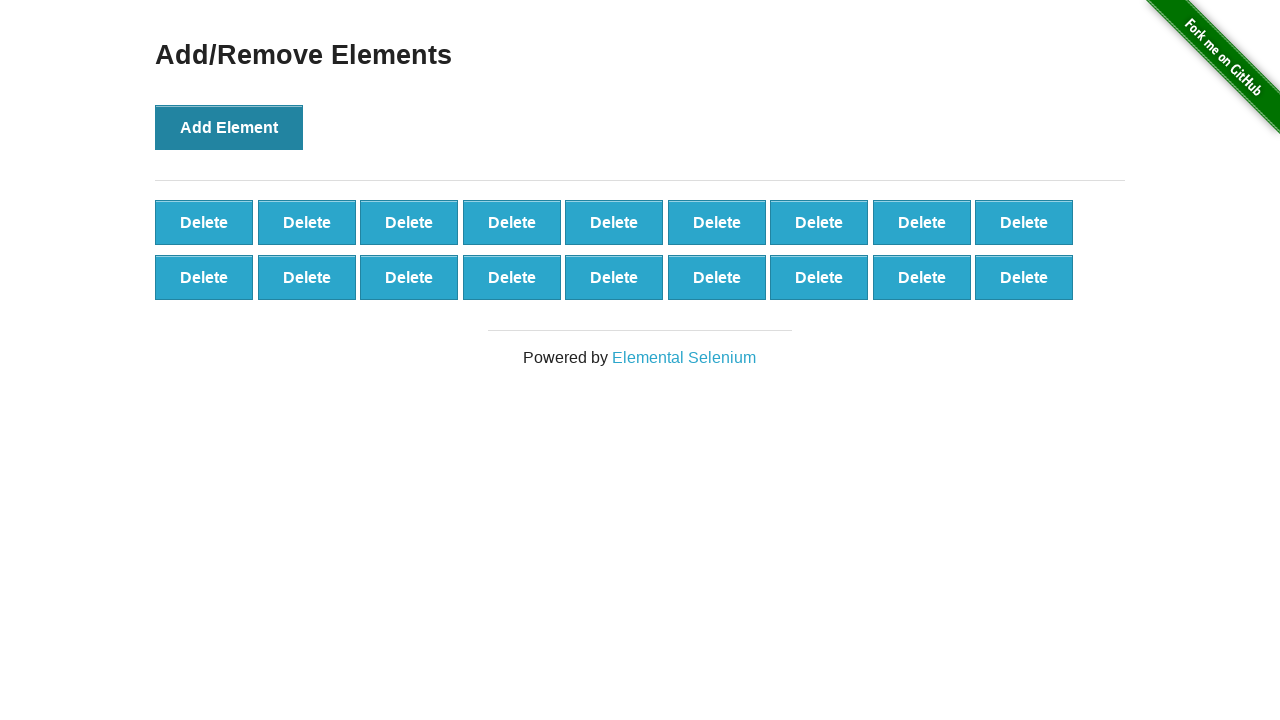

Clicked 'Add Element' button (iteration 19/100) at (229, 127) on button[onclick='addElement()']
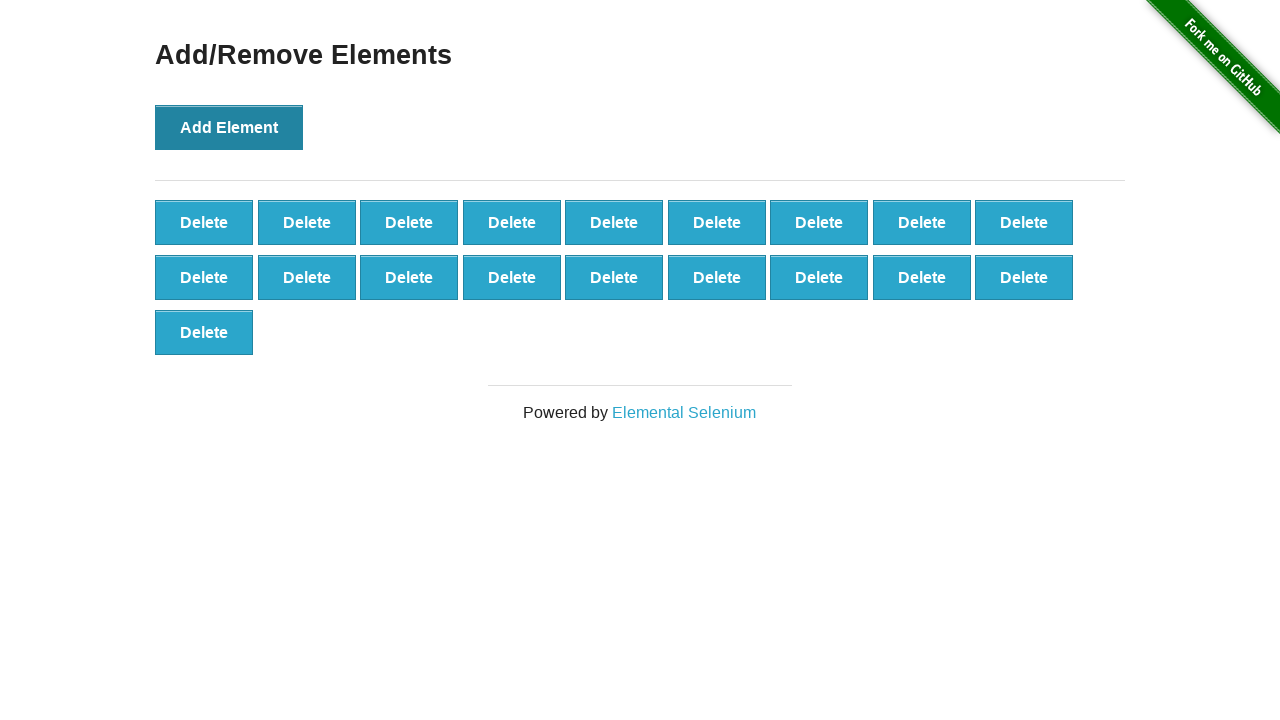

Clicked 'Add Element' button (iteration 20/100) at (229, 127) on button[onclick='addElement()']
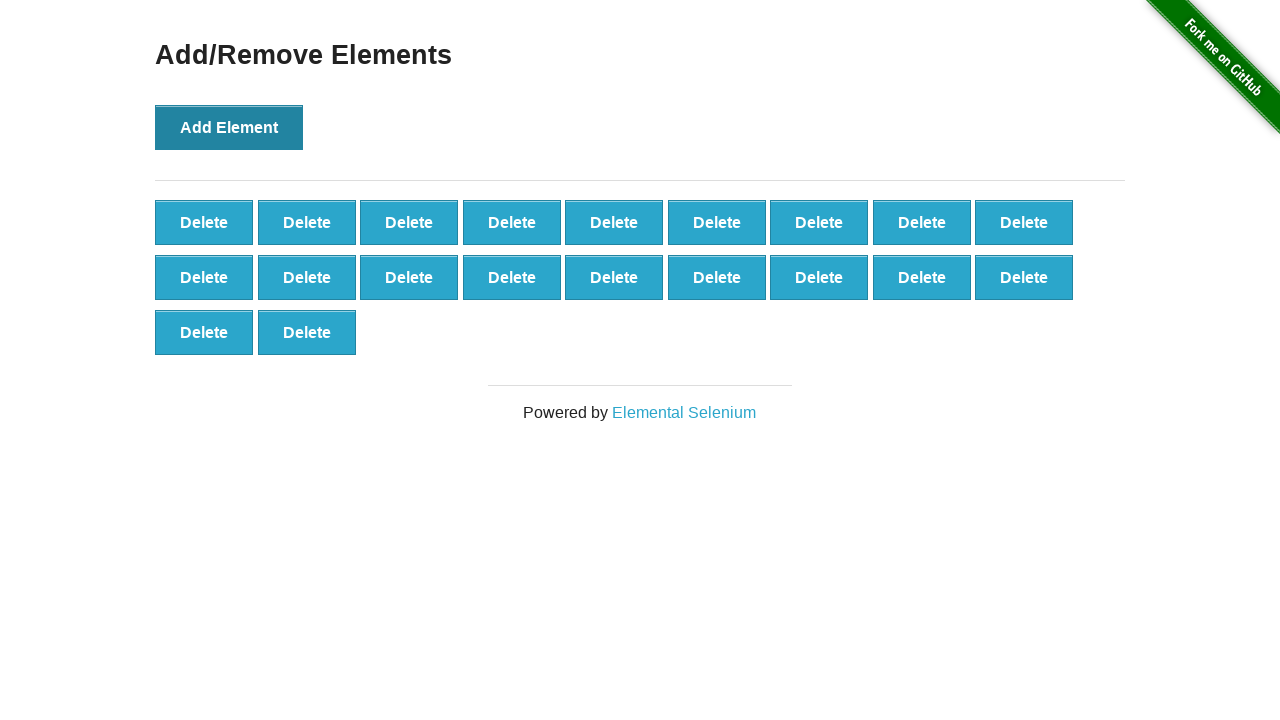

Clicked 'Add Element' button (iteration 21/100) at (229, 127) on button[onclick='addElement()']
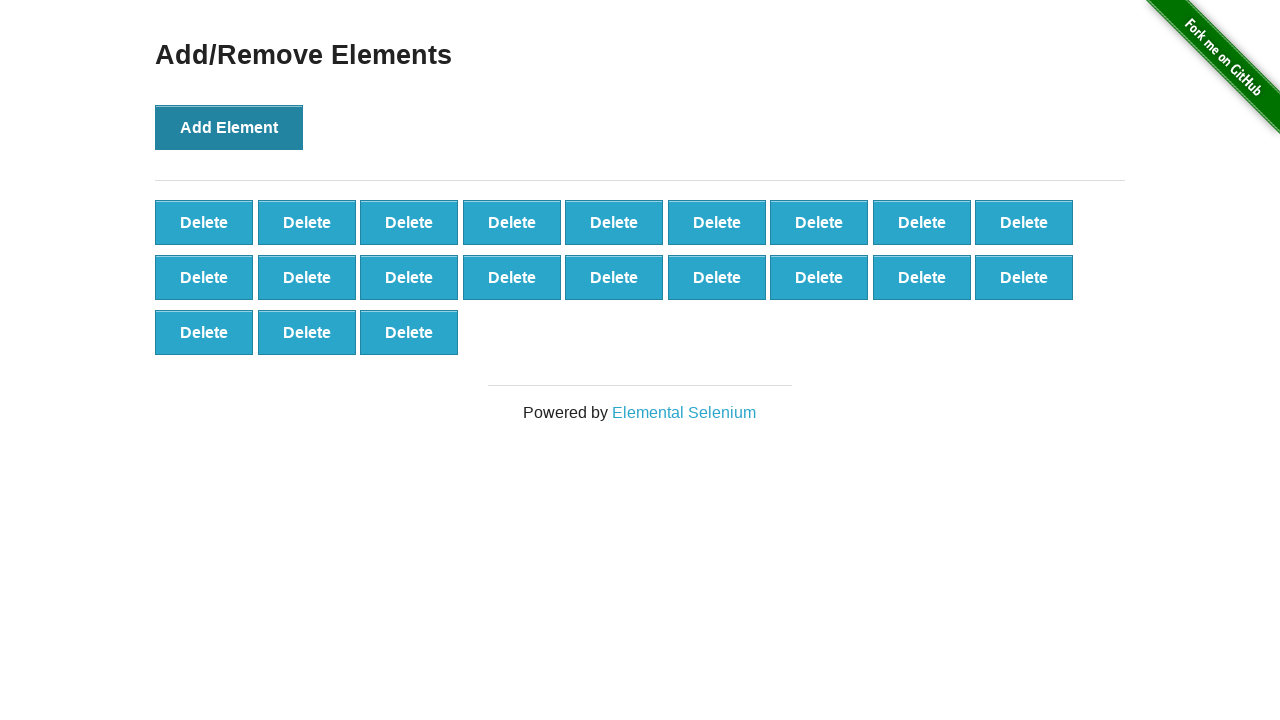

Clicked 'Add Element' button (iteration 22/100) at (229, 127) on button[onclick='addElement()']
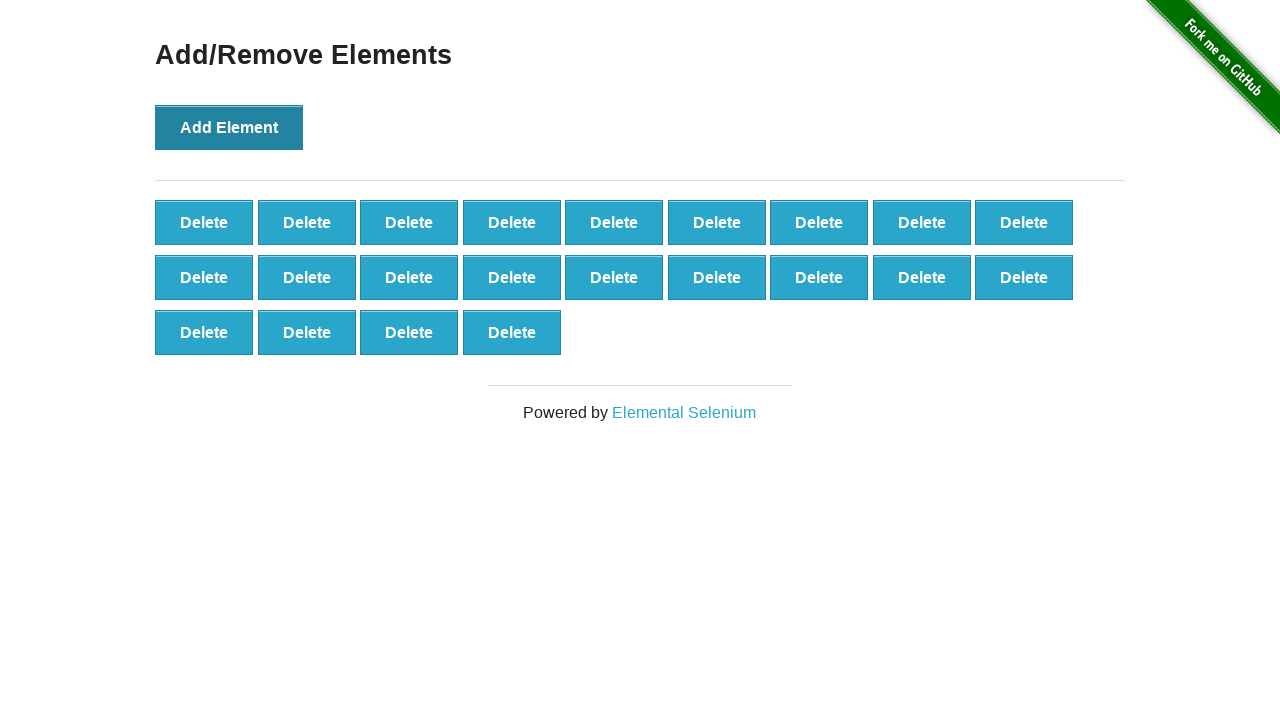

Clicked 'Add Element' button (iteration 23/100) at (229, 127) on button[onclick='addElement()']
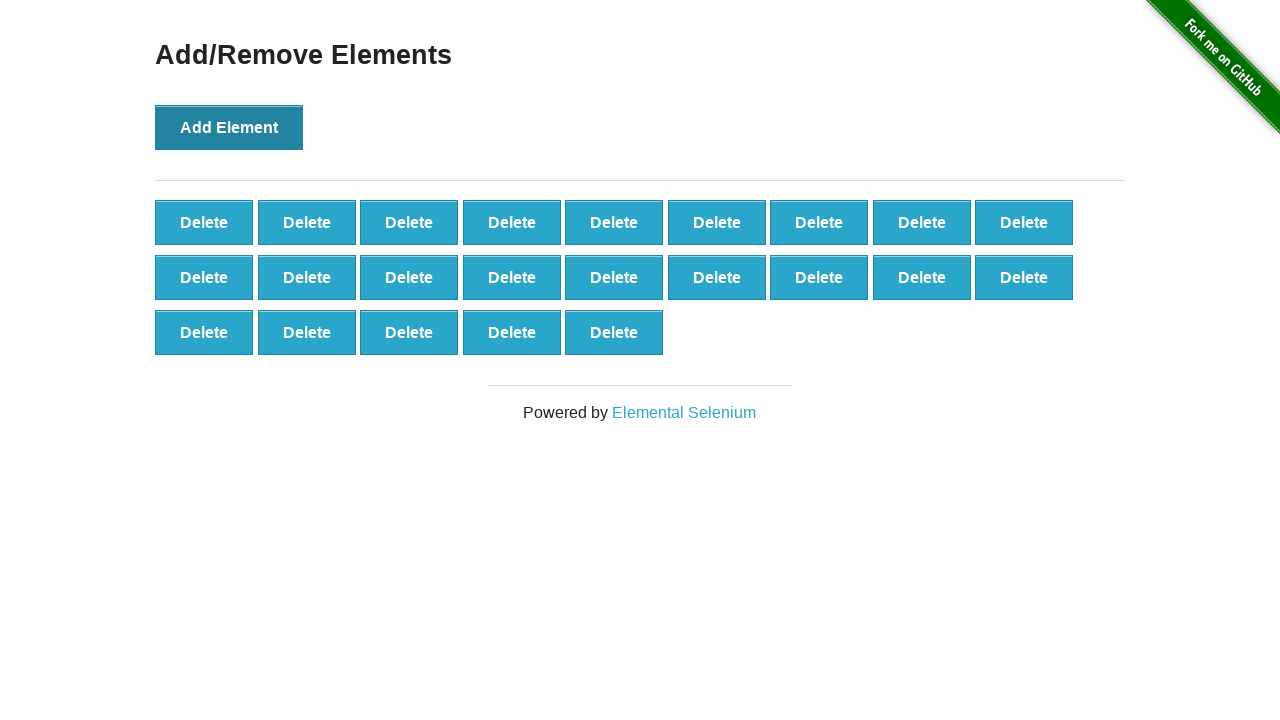

Clicked 'Add Element' button (iteration 24/100) at (229, 127) on button[onclick='addElement()']
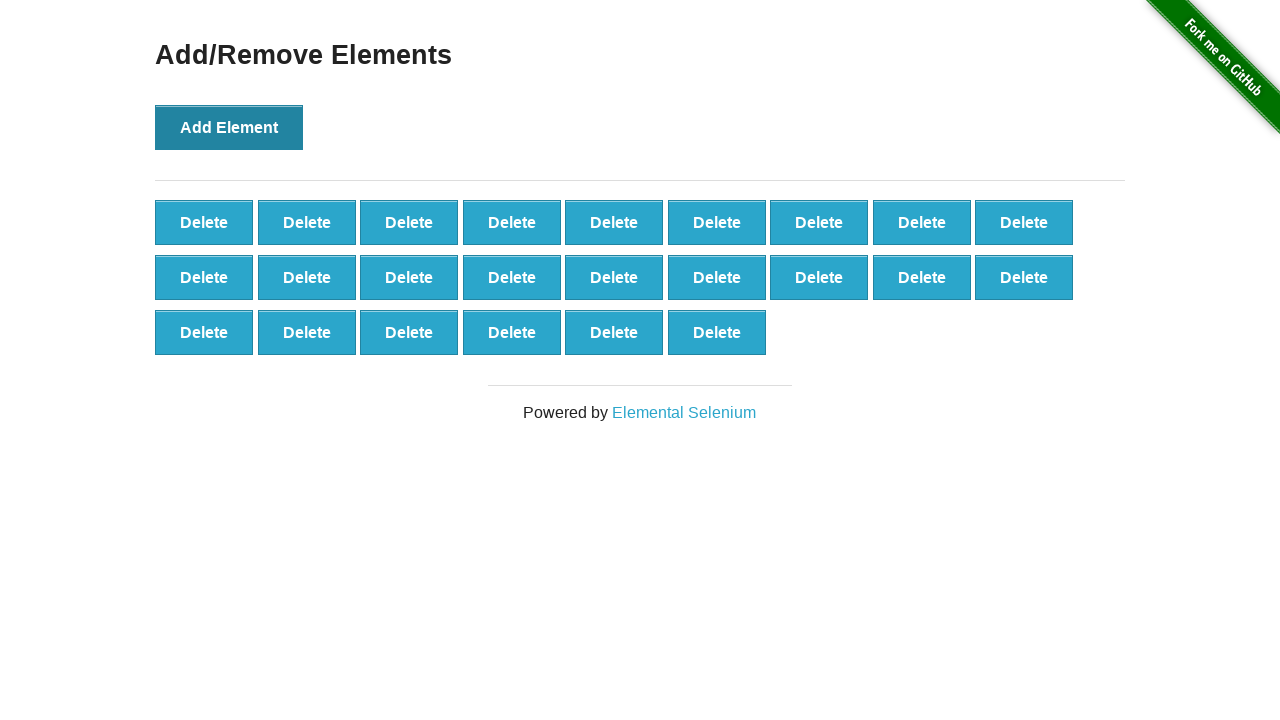

Clicked 'Add Element' button (iteration 25/100) at (229, 127) on button[onclick='addElement()']
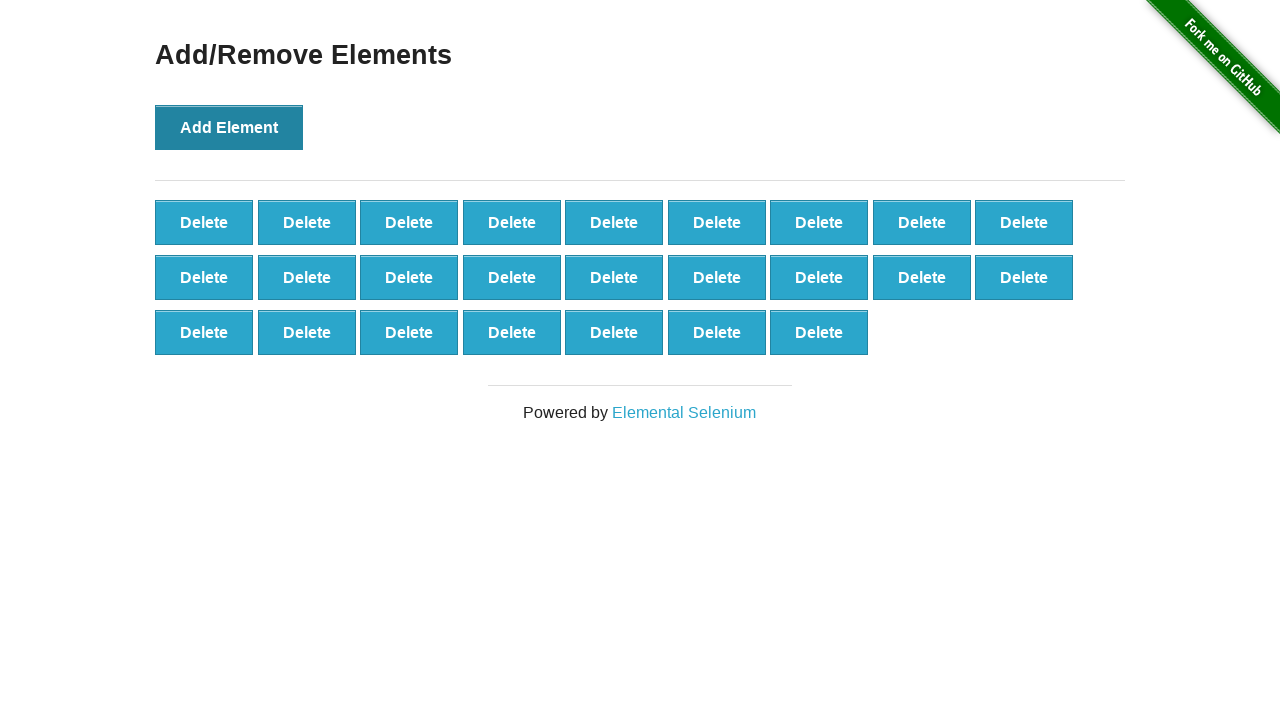

Clicked 'Add Element' button (iteration 26/100) at (229, 127) on button[onclick='addElement()']
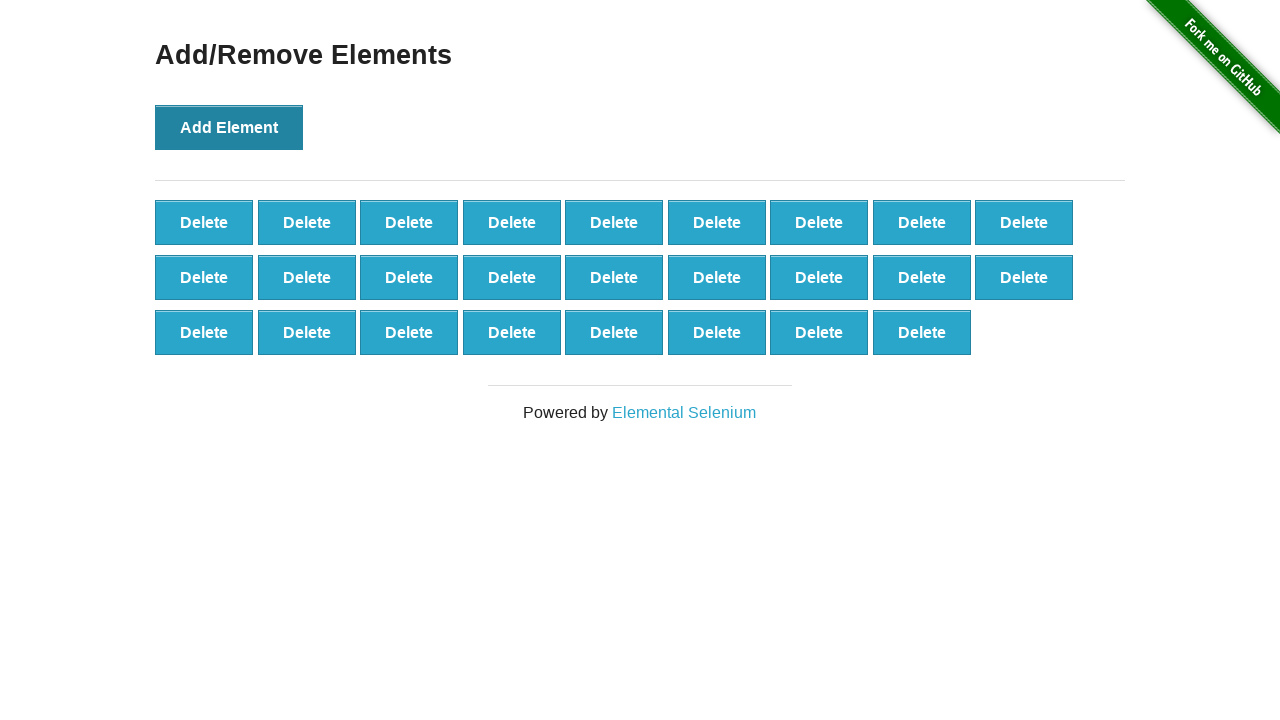

Clicked 'Add Element' button (iteration 27/100) at (229, 127) on button[onclick='addElement()']
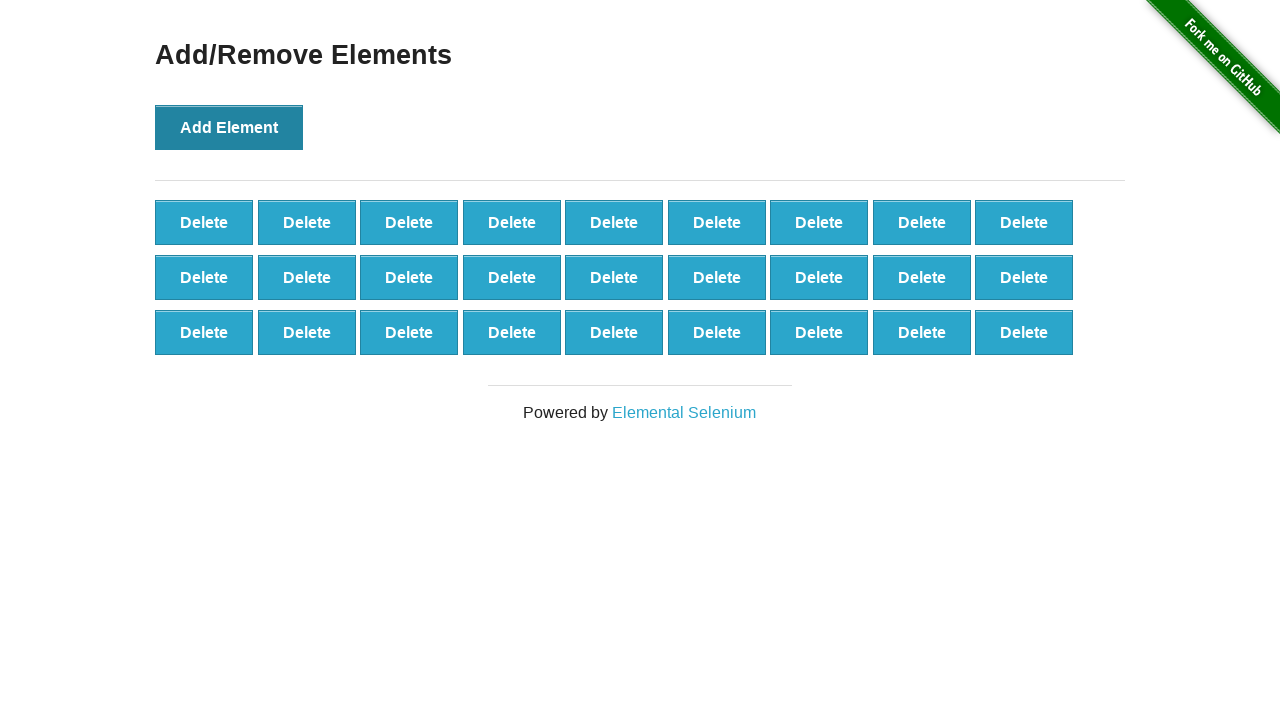

Clicked 'Add Element' button (iteration 28/100) at (229, 127) on button[onclick='addElement()']
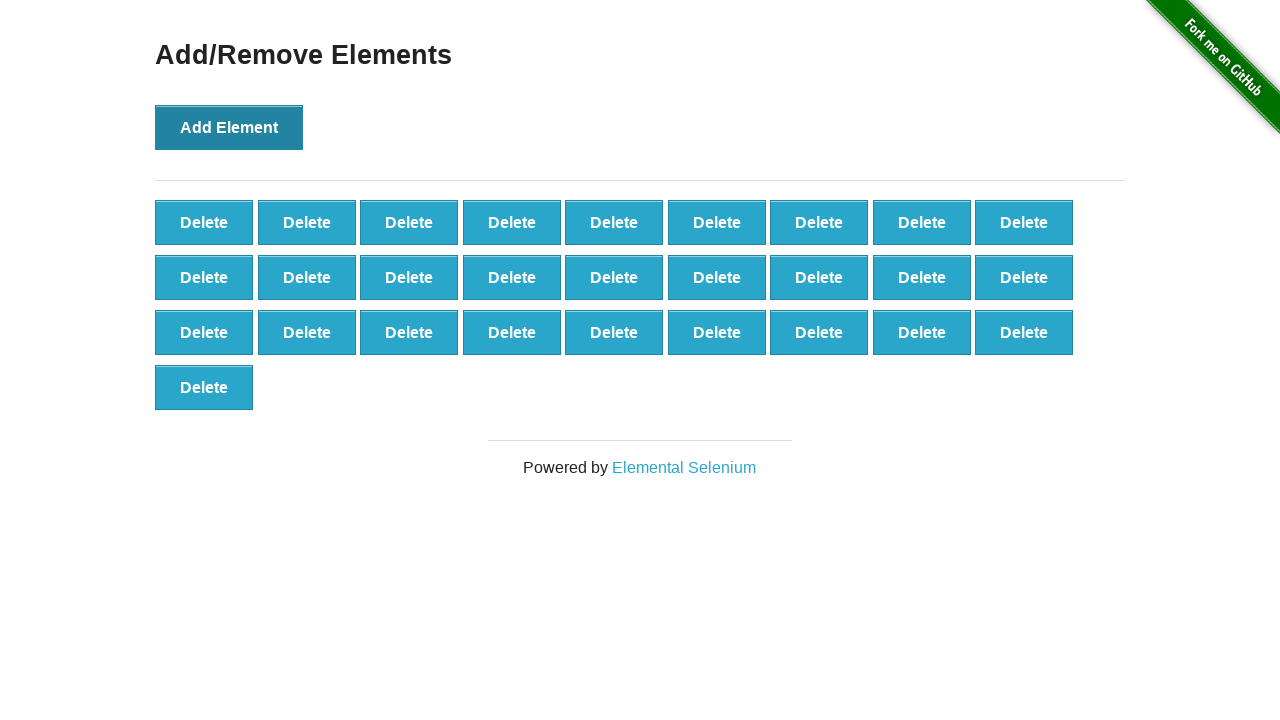

Clicked 'Add Element' button (iteration 29/100) at (229, 127) on button[onclick='addElement()']
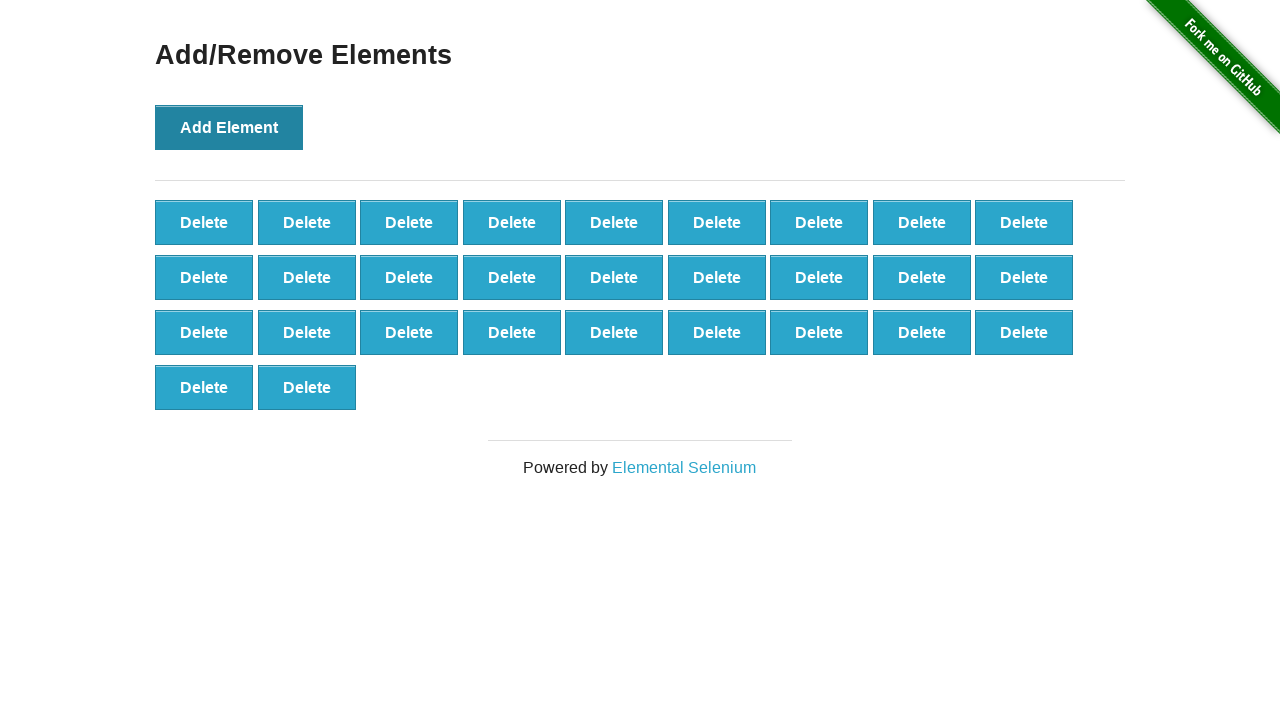

Clicked 'Add Element' button (iteration 30/100) at (229, 127) on button[onclick='addElement()']
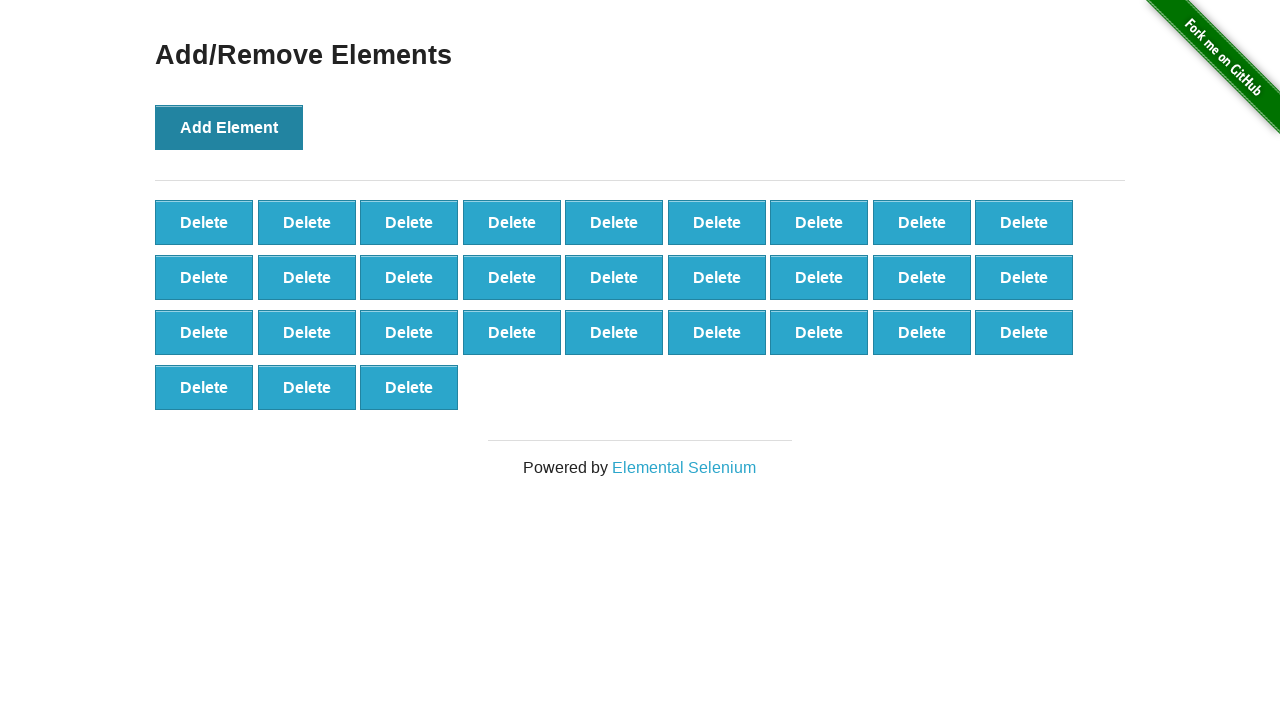

Clicked 'Add Element' button (iteration 31/100) at (229, 127) on button[onclick='addElement()']
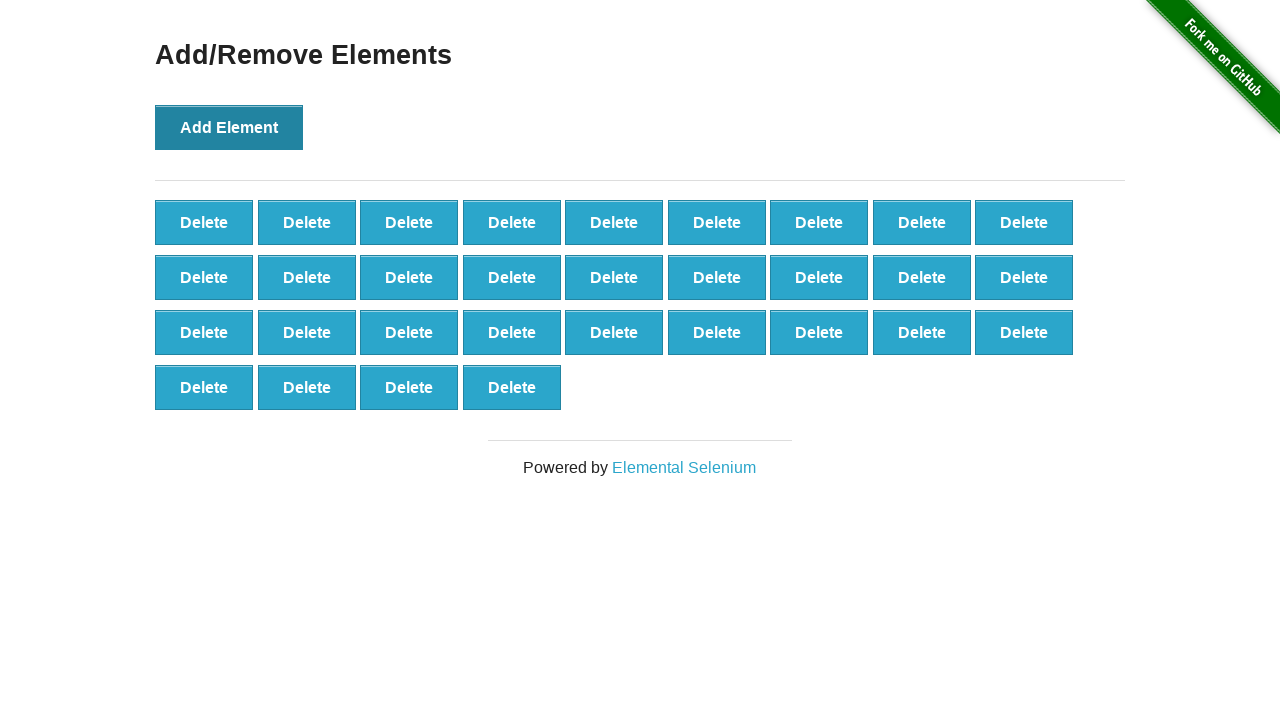

Clicked 'Add Element' button (iteration 32/100) at (229, 127) on button[onclick='addElement()']
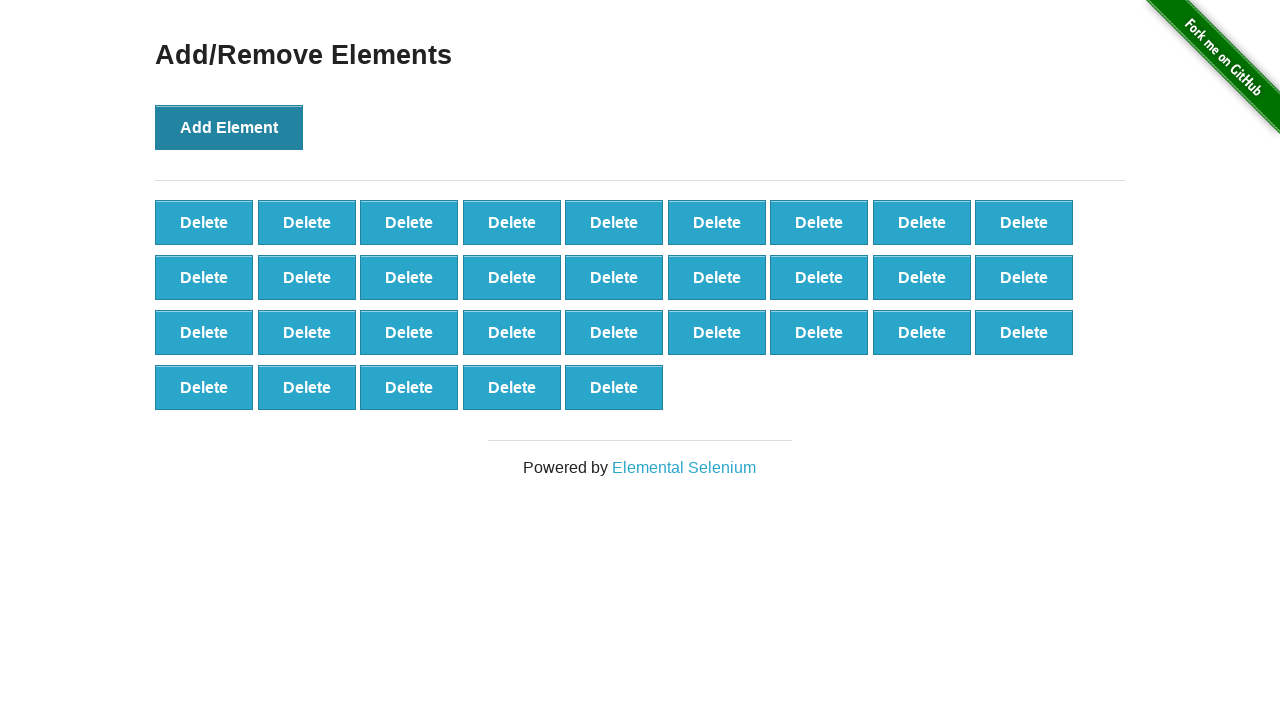

Clicked 'Add Element' button (iteration 33/100) at (229, 127) on button[onclick='addElement()']
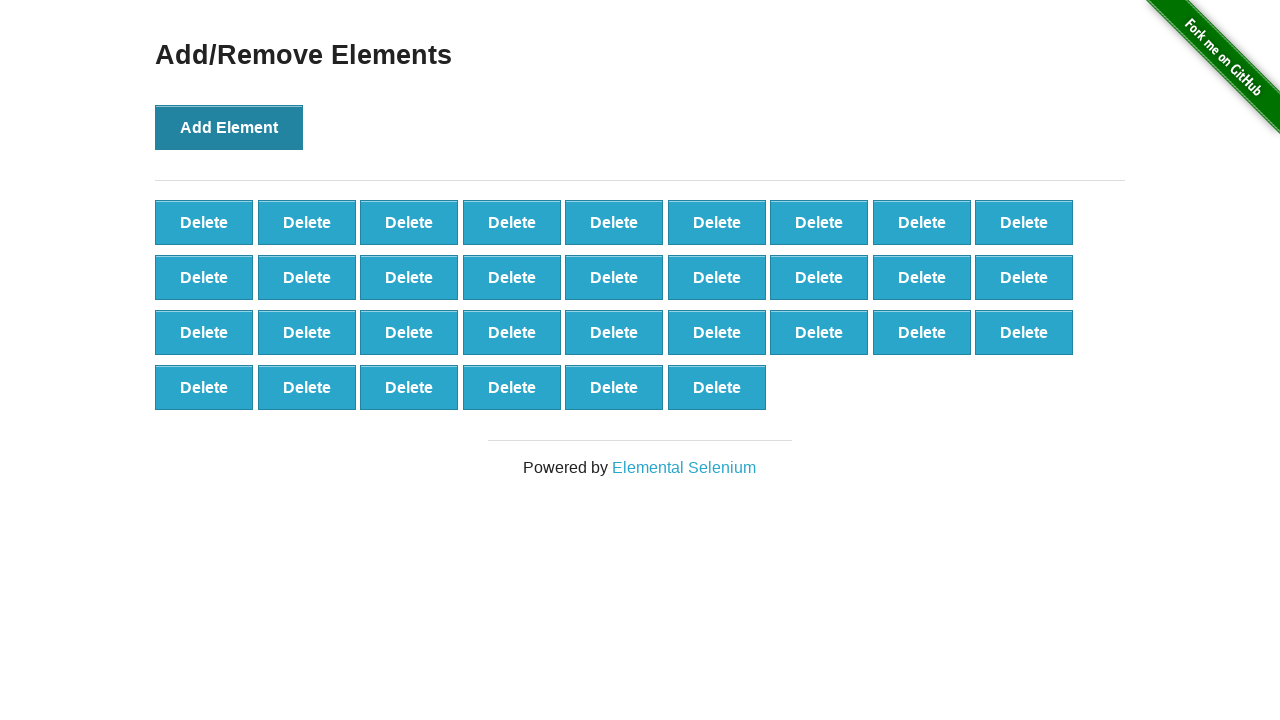

Clicked 'Add Element' button (iteration 34/100) at (229, 127) on button[onclick='addElement()']
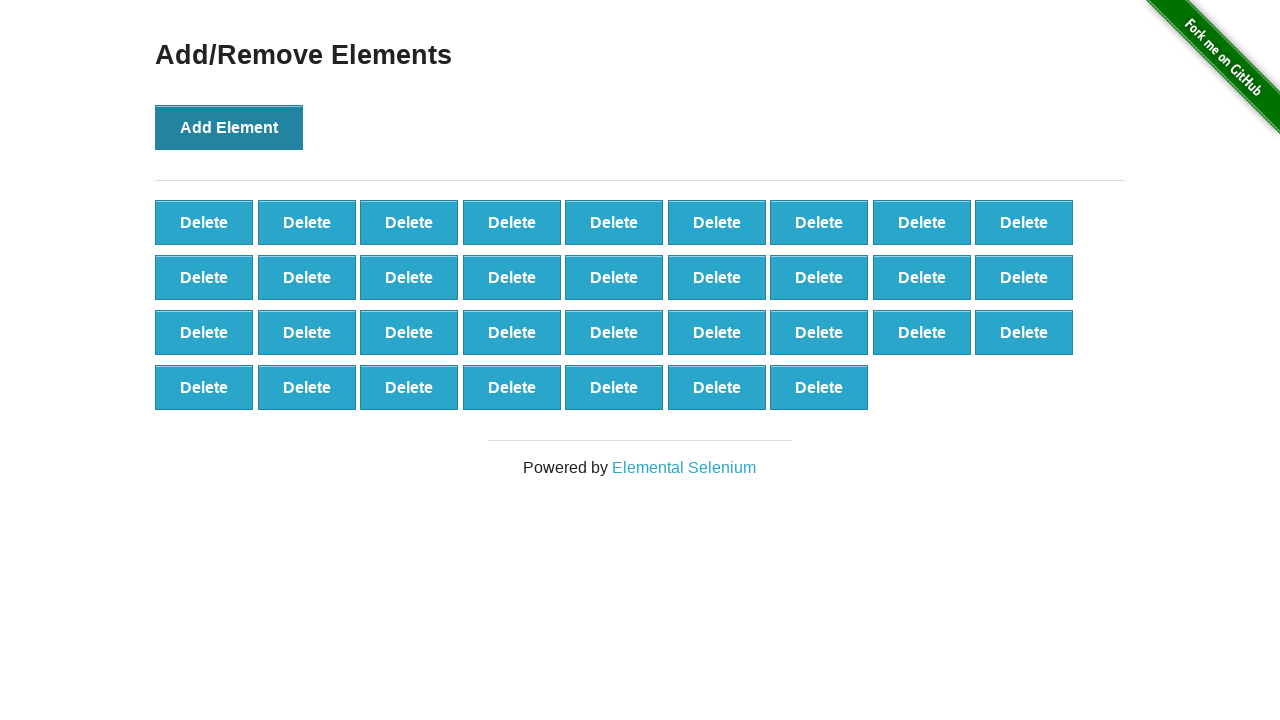

Clicked 'Add Element' button (iteration 35/100) at (229, 127) on button[onclick='addElement()']
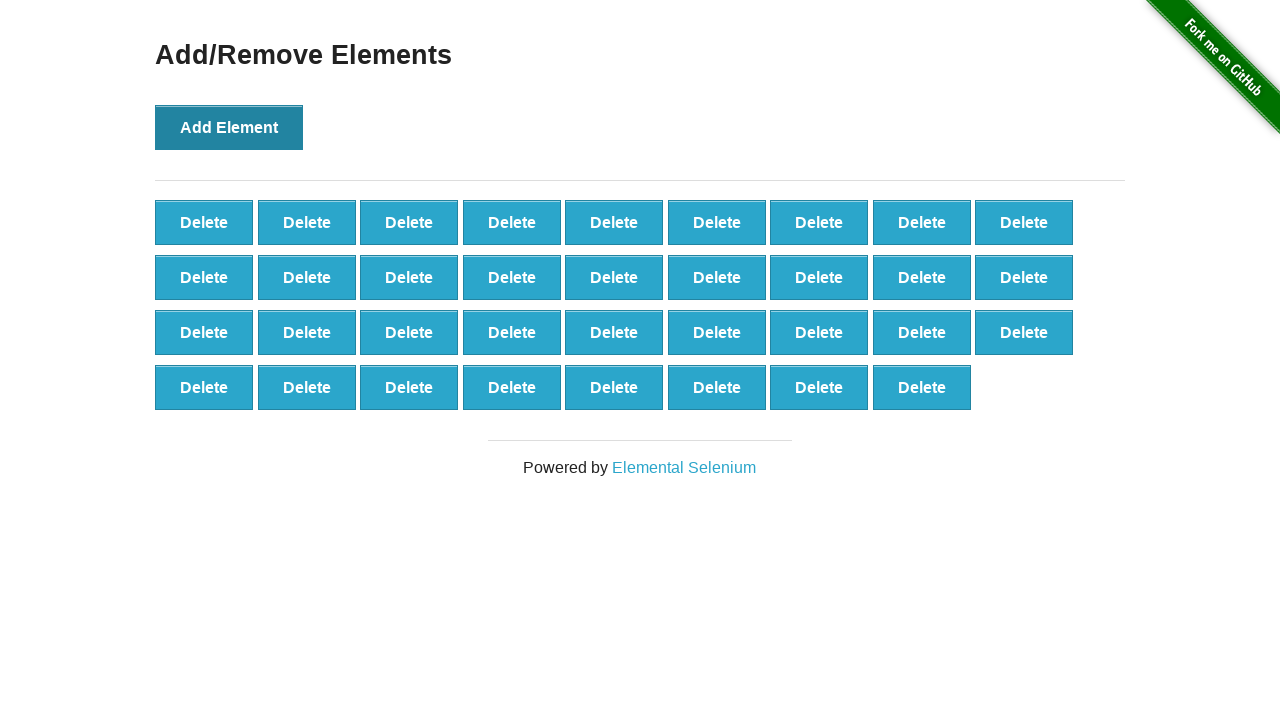

Clicked 'Add Element' button (iteration 36/100) at (229, 127) on button[onclick='addElement()']
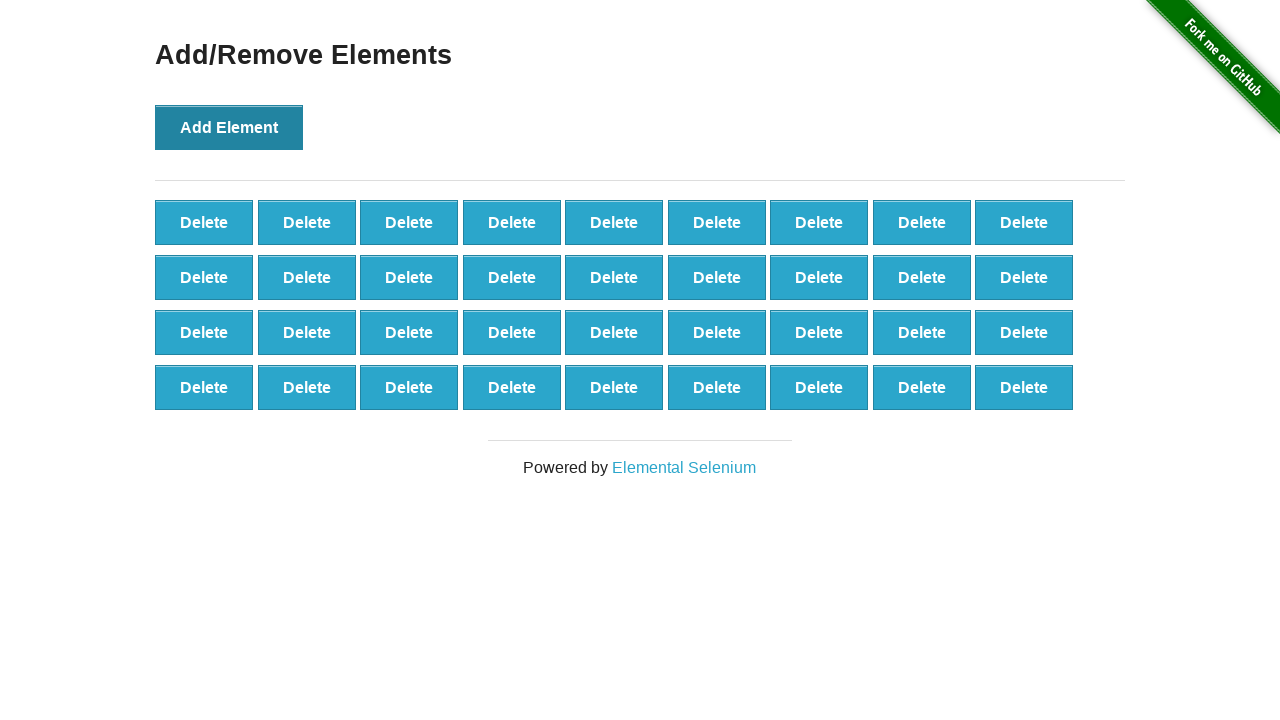

Clicked 'Add Element' button (iteration 37/100) at (229, 127) on button[onclick='addElement()']
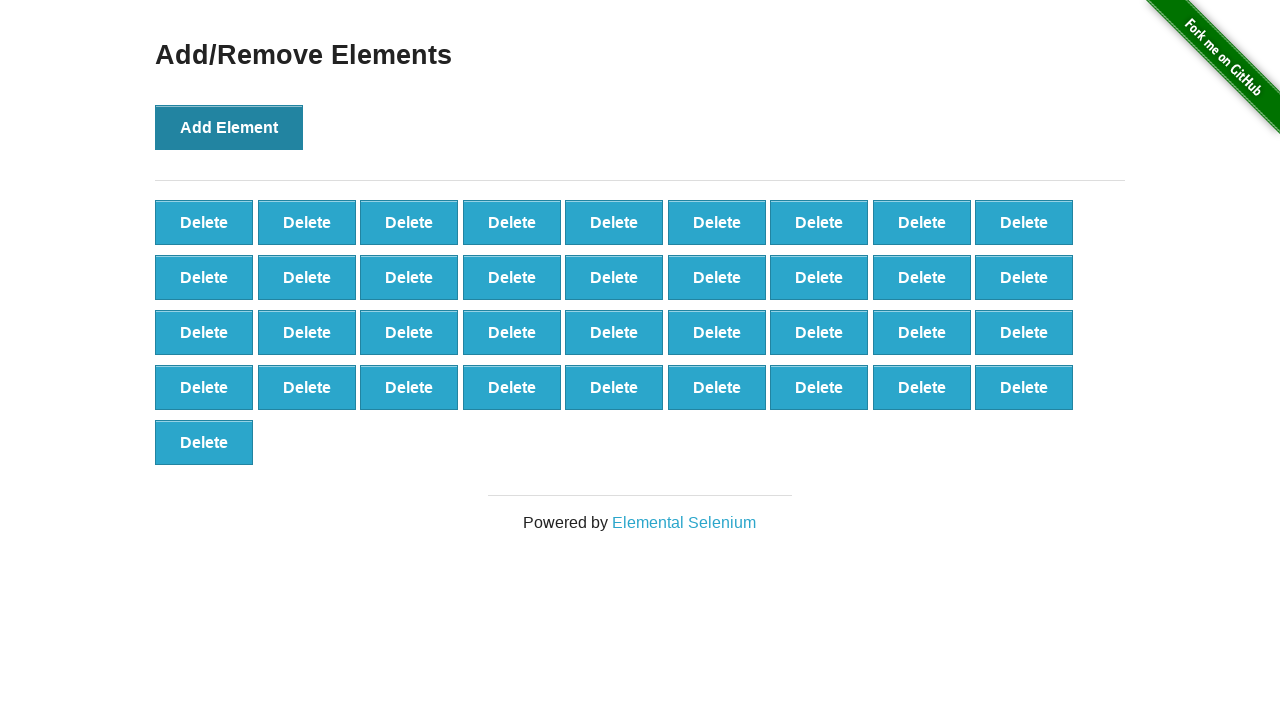

Clicked 'Add Element' button (iteration 38/100) at (229, 127) on button[onclick='addElement()']
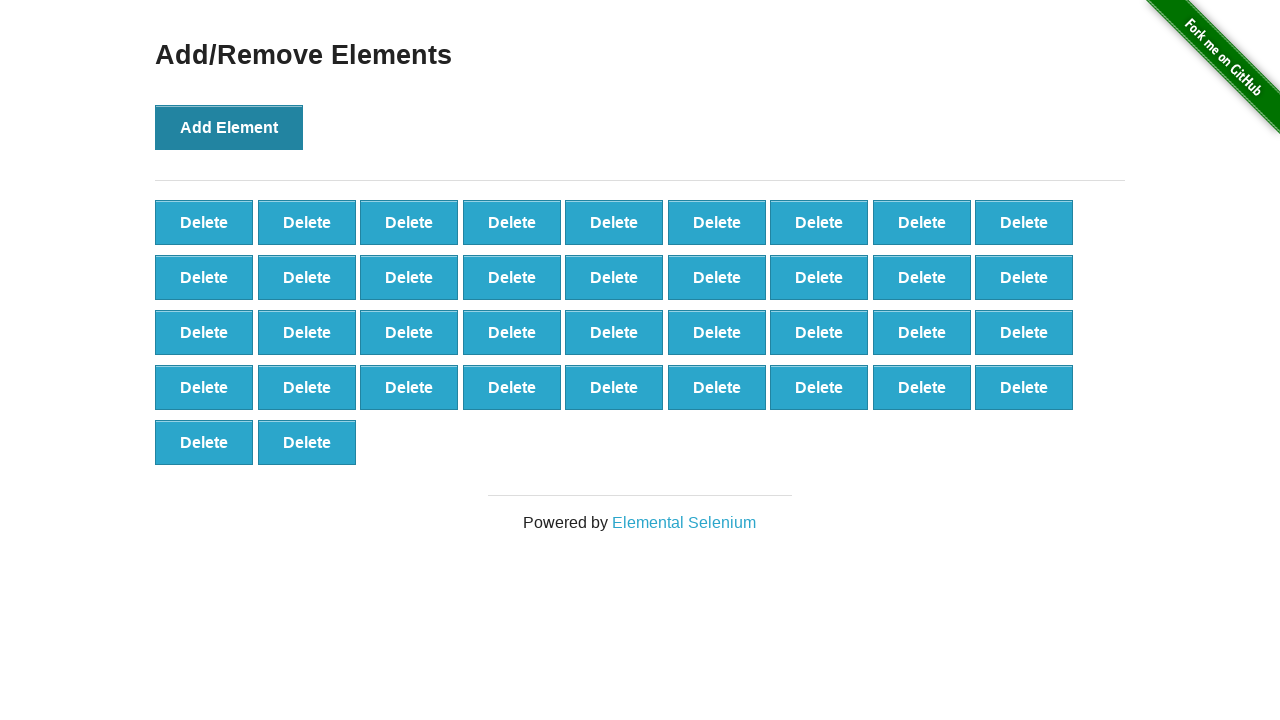

Clicked 'Add Element' button (iteration 39/100) at (229, 127) on button[onclick='addElement()']
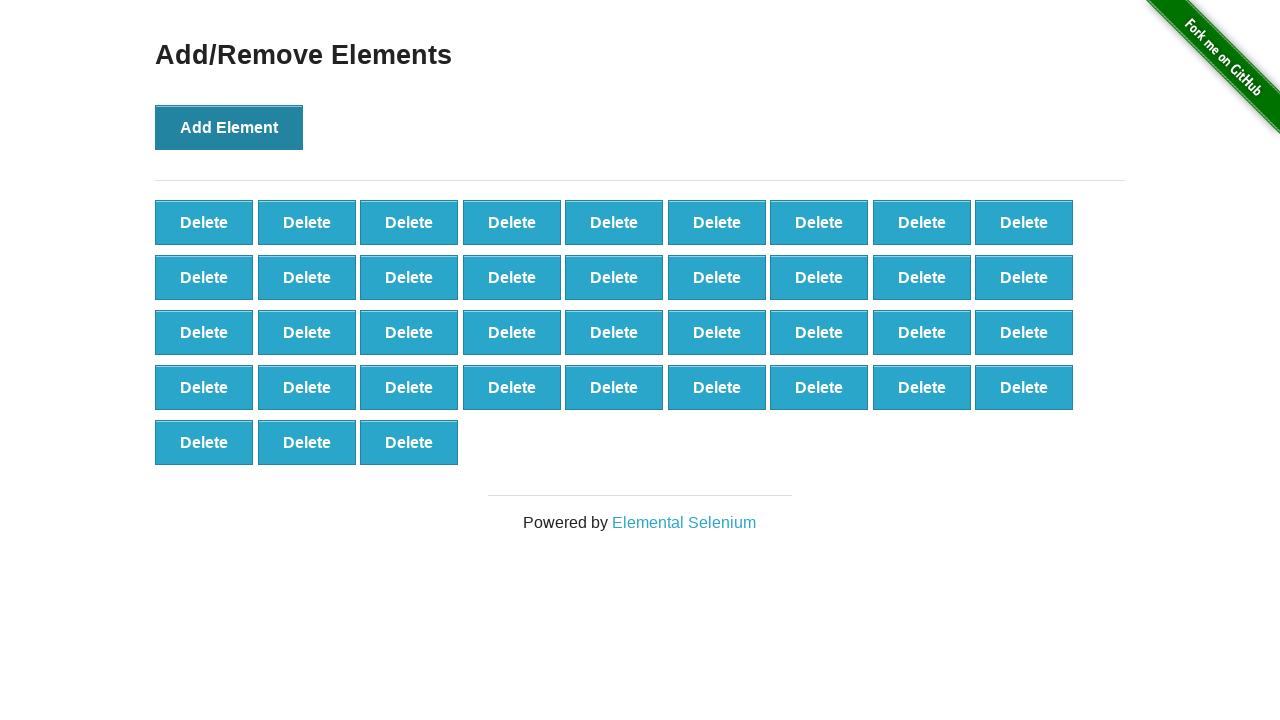

Clicked 'Add Element' button (iteration 40/100) at (229, 127) on button[onclick='addElement()']
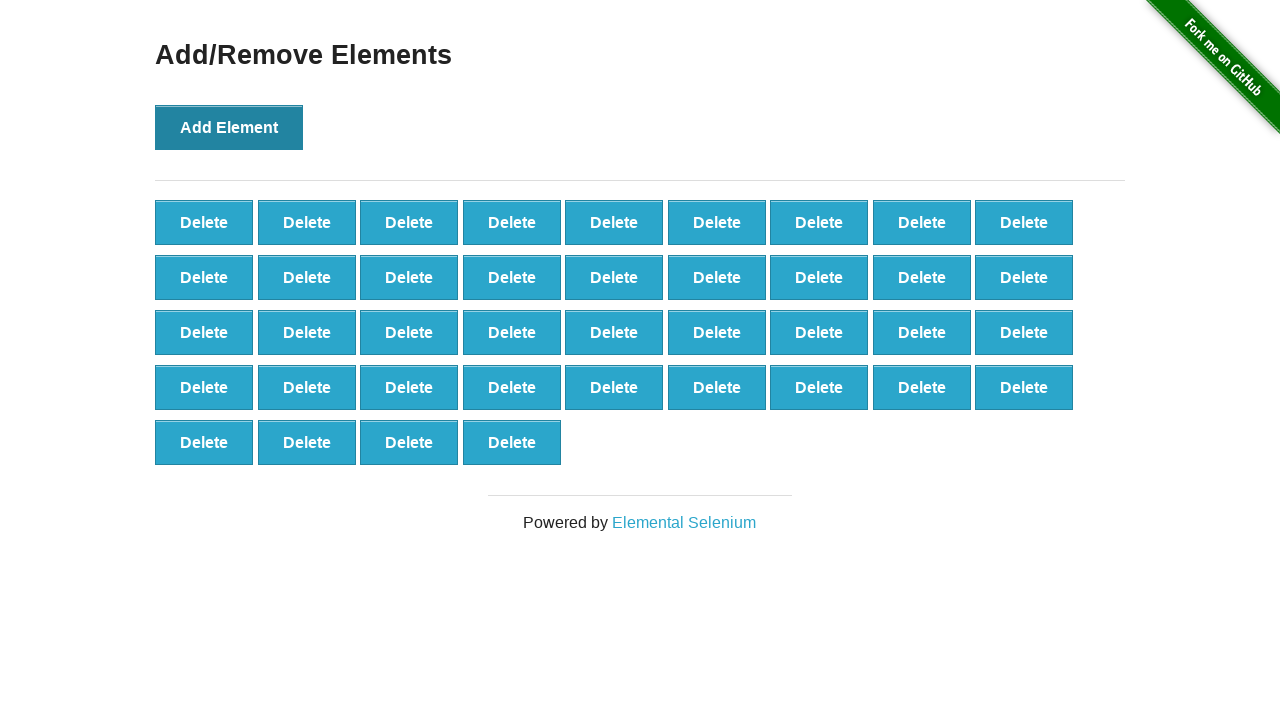

Clicked 'Add Element' button (iteration 41/100) at (229, 127) on button[onclick='addElement()']
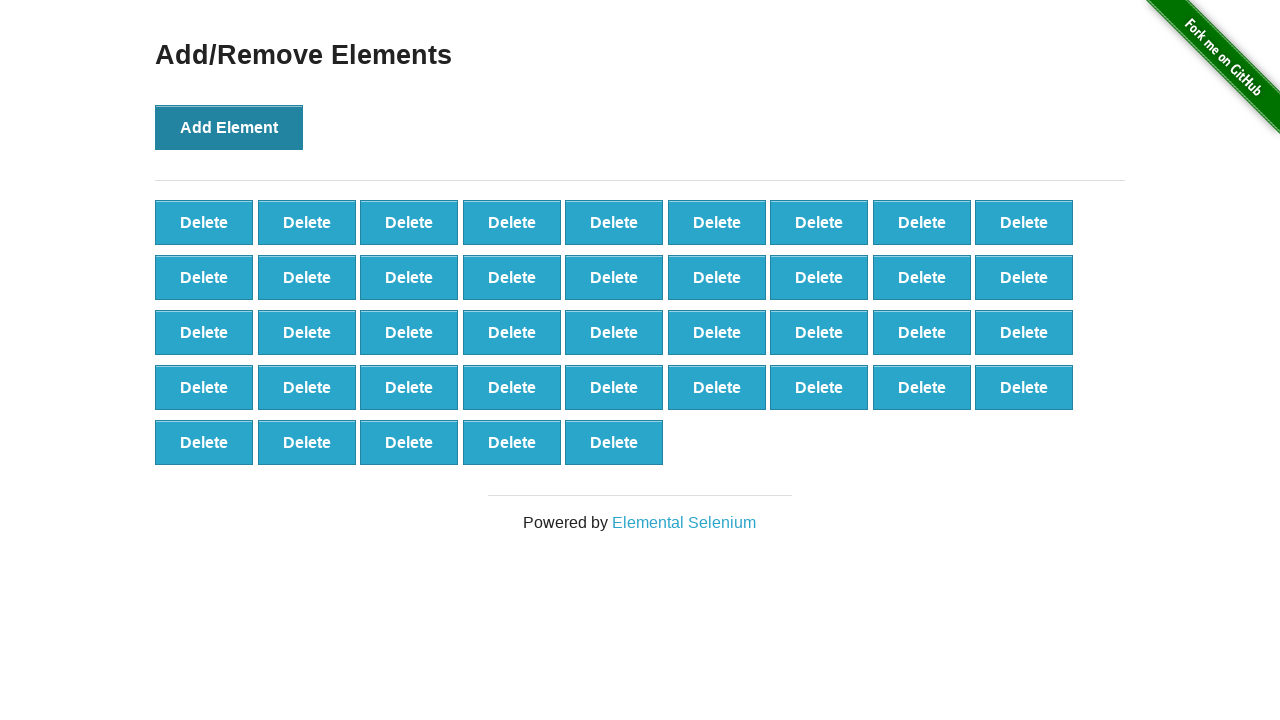

Clicked 'Add Element' button (iteration 42/100) at (229, 127) on button[onclick='addElement()']
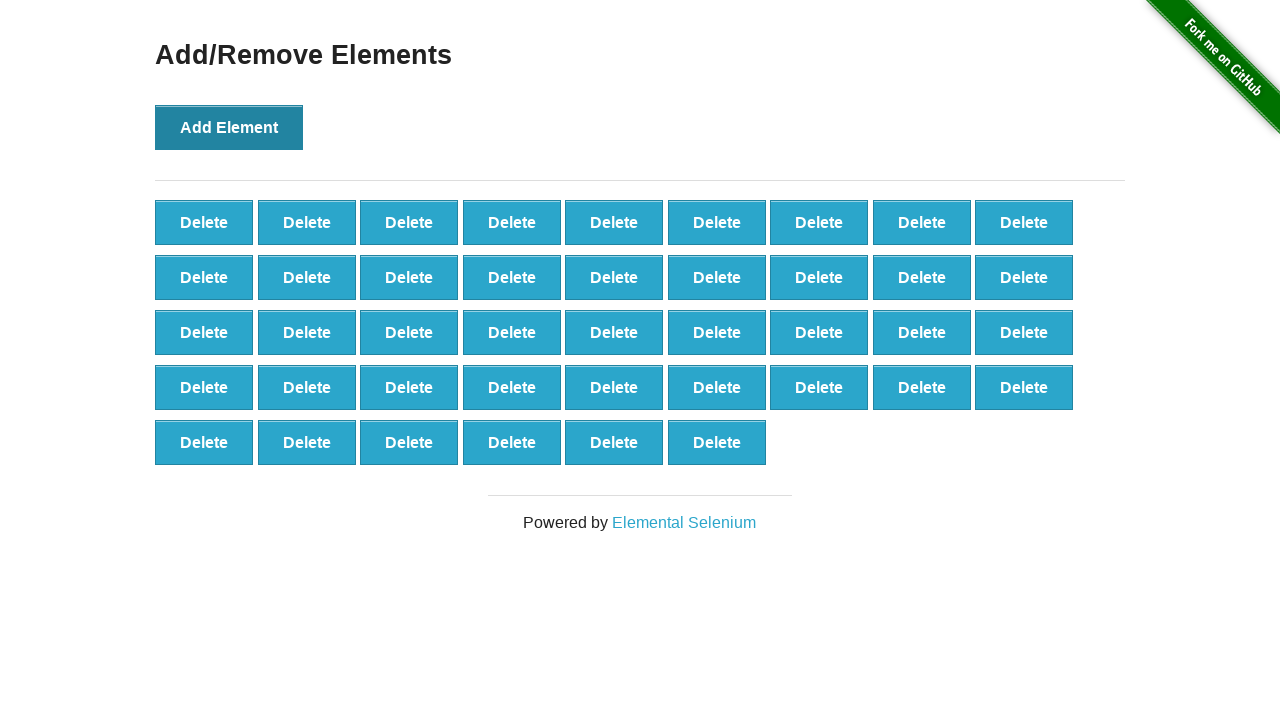

Clicked 'Add Element' button (iteration 43/100) at (229, 127) on button[onclick='addElement()']
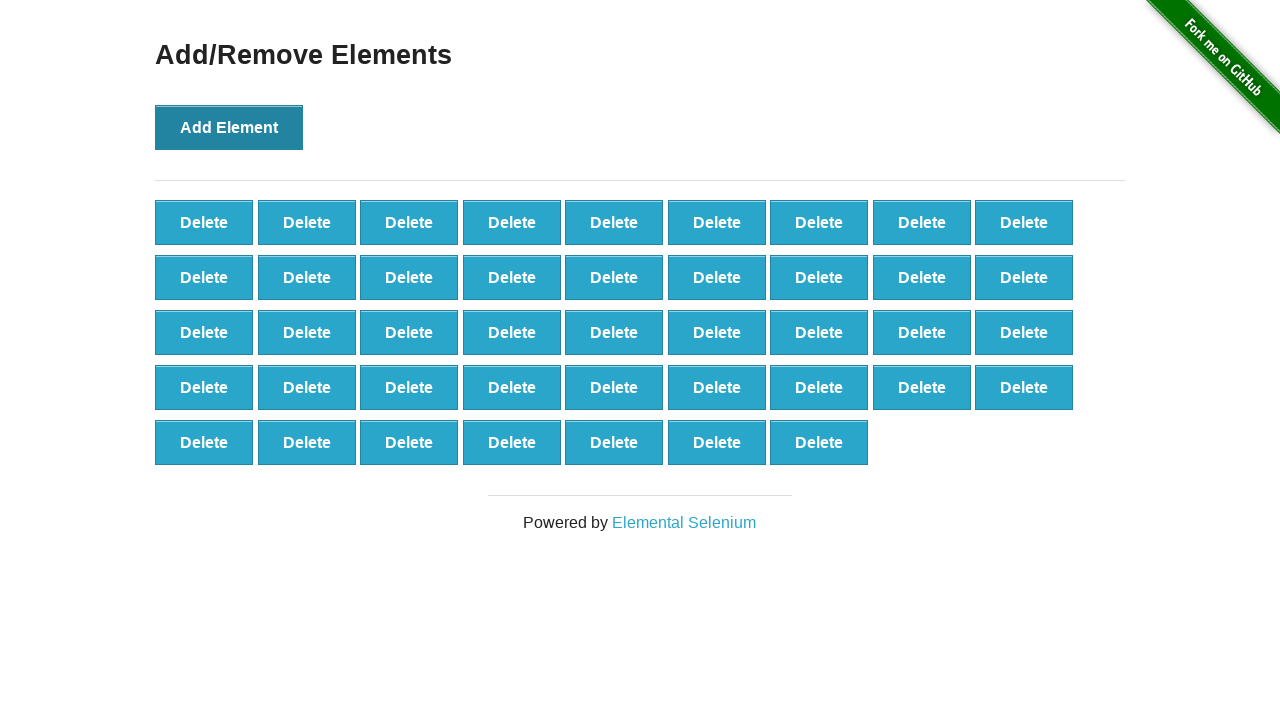

Clicked 'Add Element' button (iteration 44/100) at (229, 127) on button[onclick='addElement()']
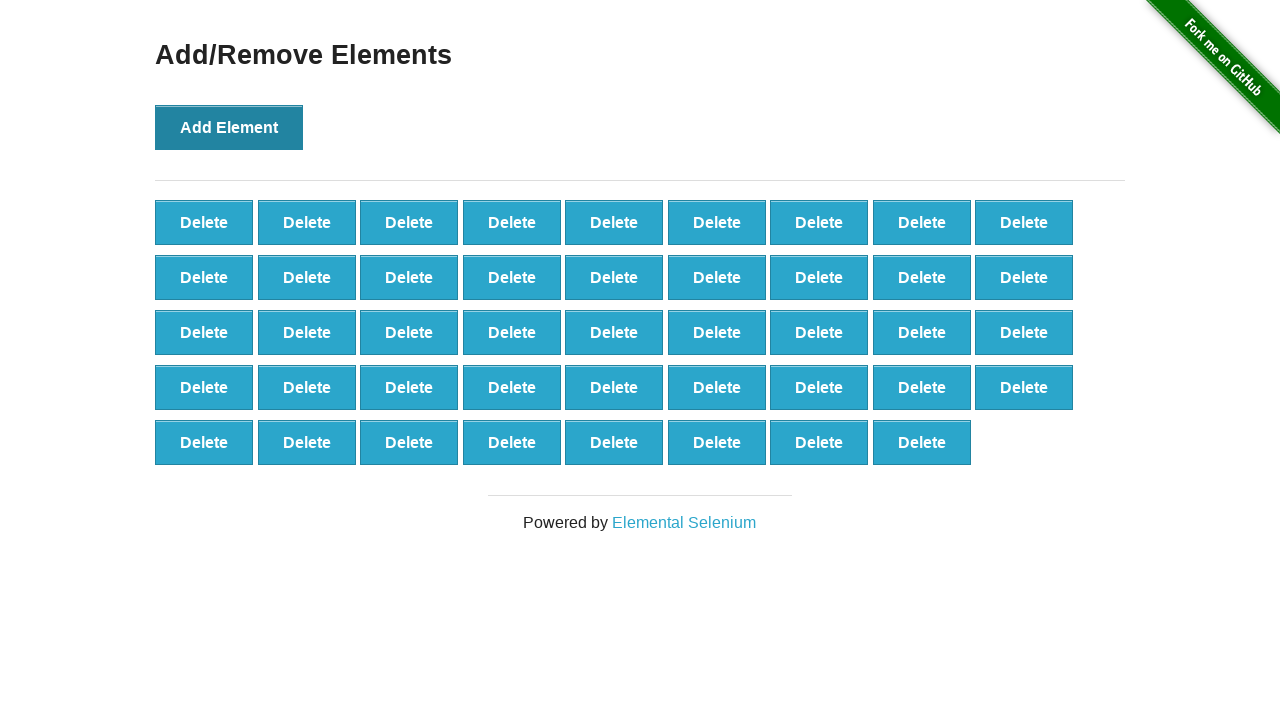

Clicked 'Add Element' button (iteration 45/100) at (229, 127) on button[onclick='addElement()']
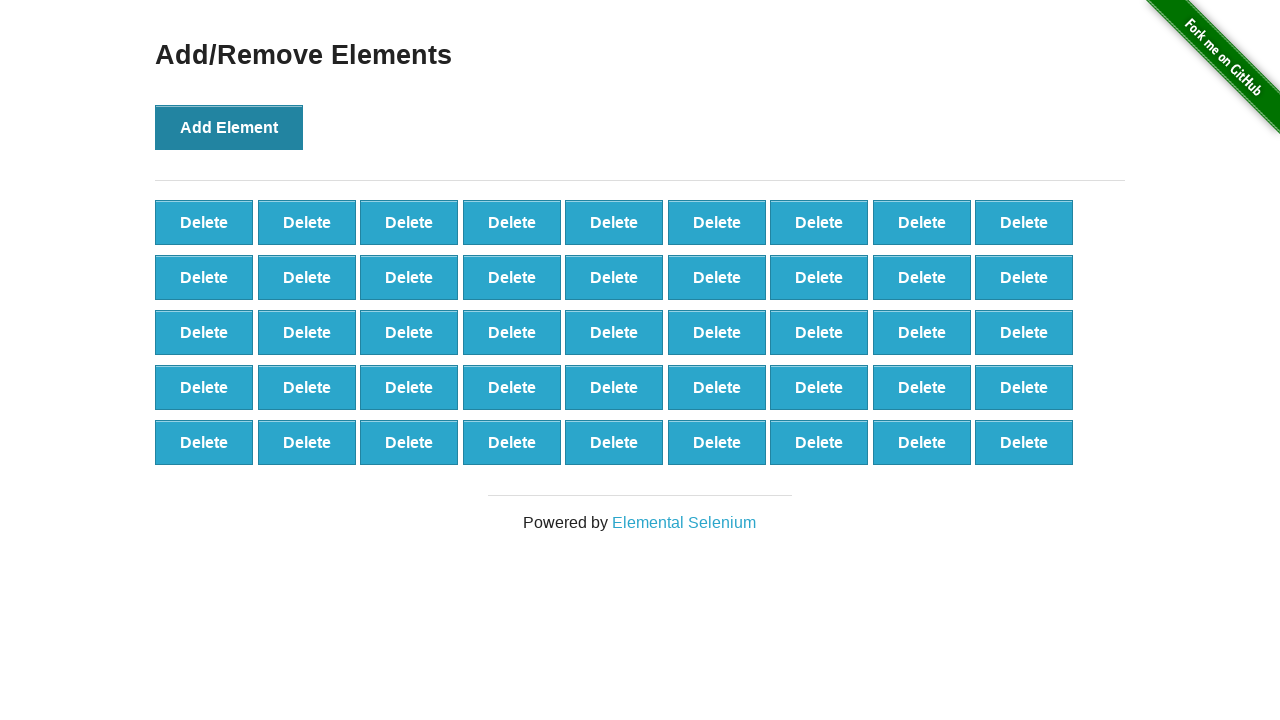

Clicked 'Add Element' button (iteration 46/100) at (229, 127) on button[onclick='addElement()']
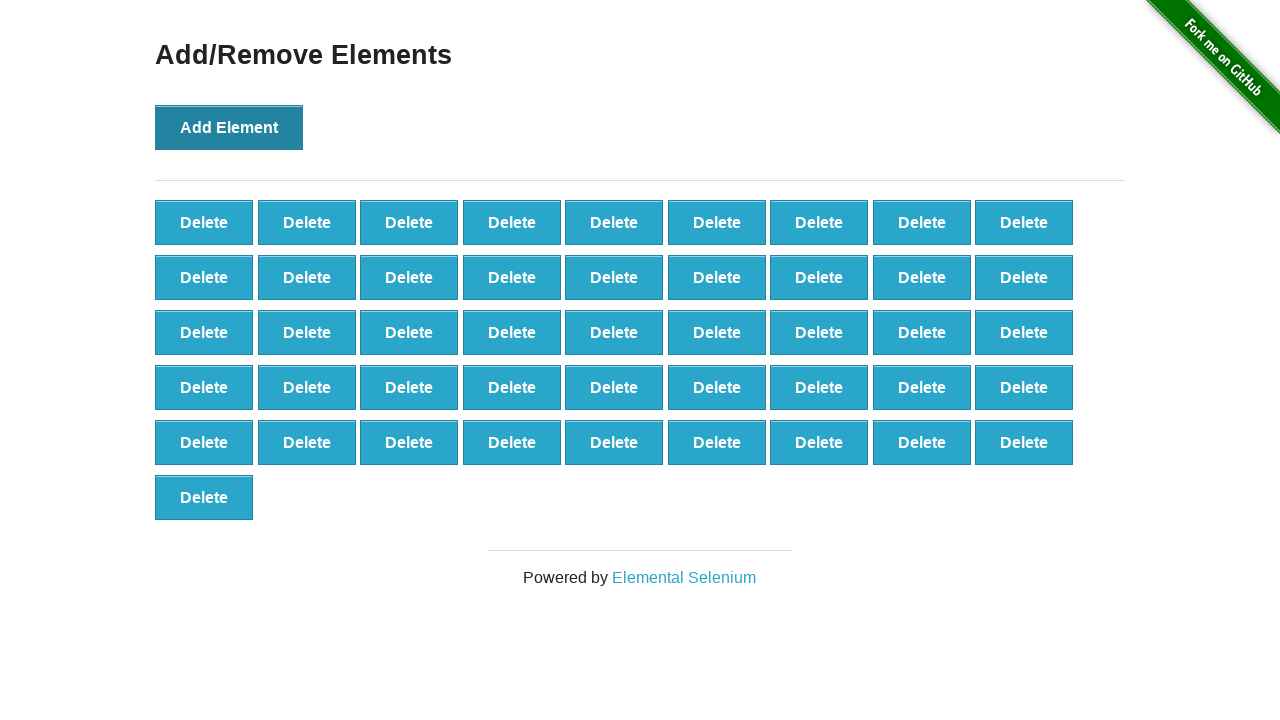

Clicked 'Add Element' button (iteration 47/100) at (229, 127) on button[onclick='addElement()']
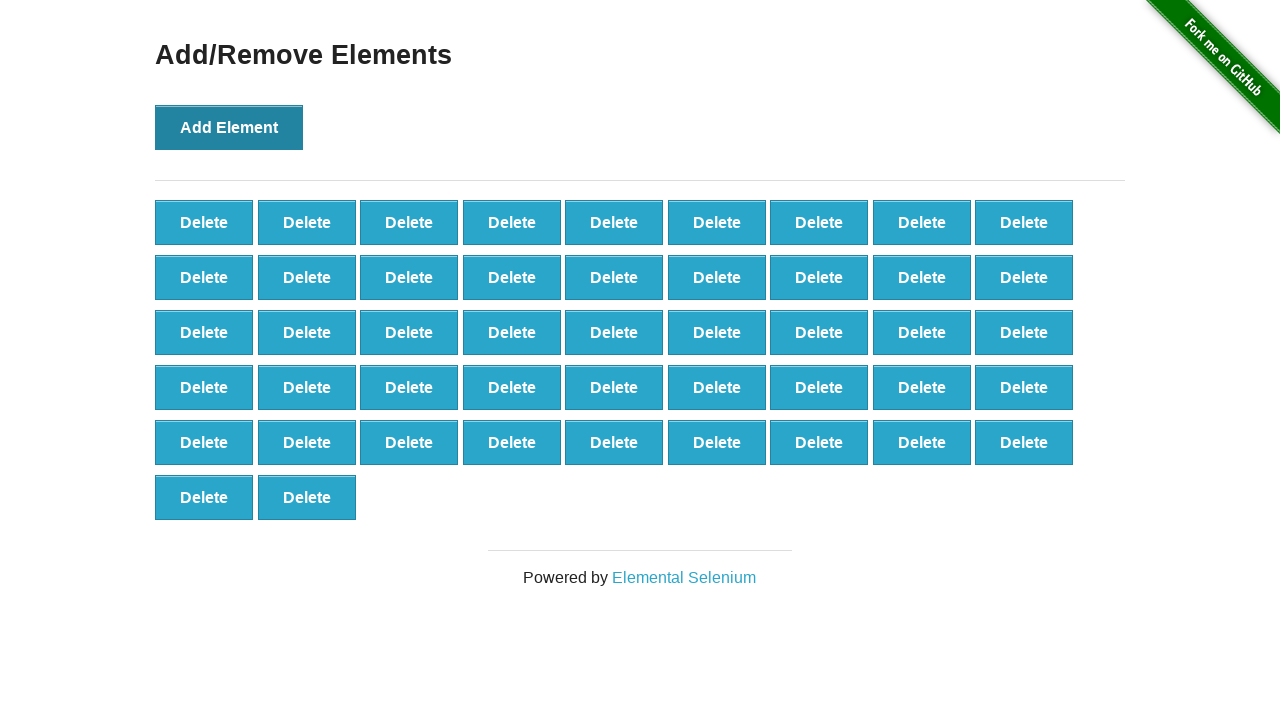

Clicked 'Add Element' button (iteration 48/100) at (229, 127) on button[onclick='addElement()']
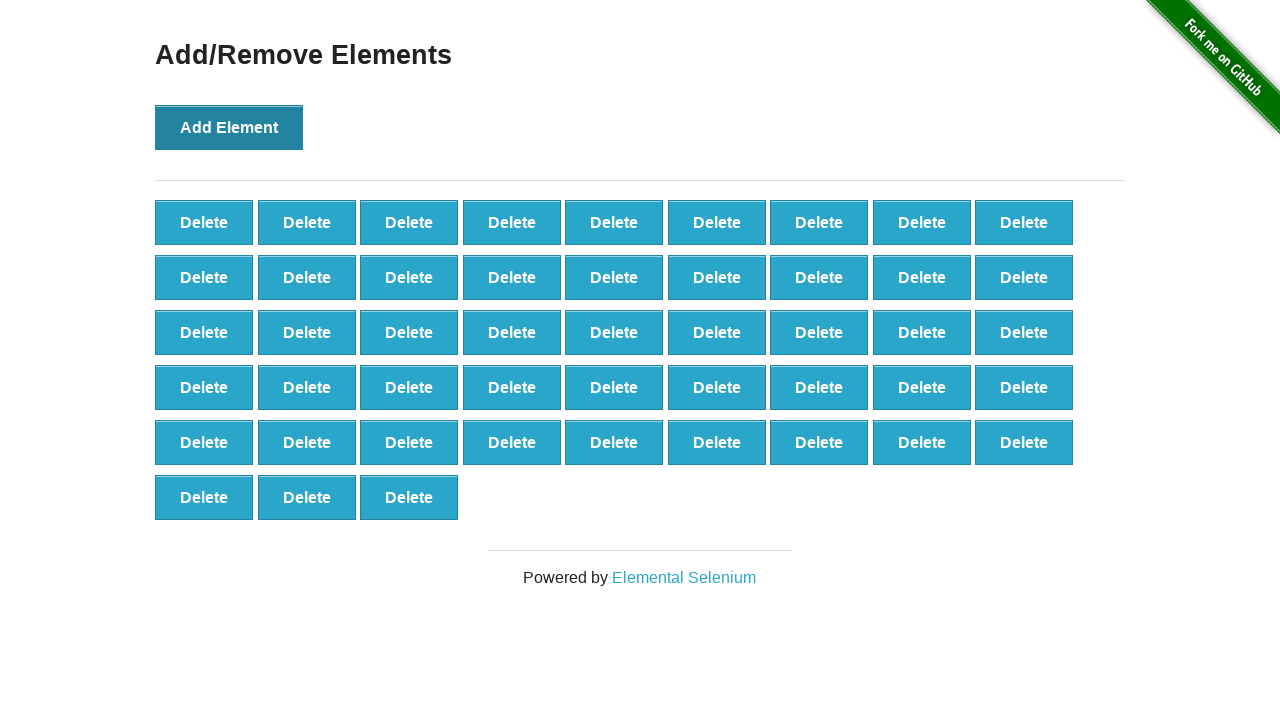

Clicked 'Add Element' button (iteration 49/100) at (229, 127) on button[onclick='addElement()']
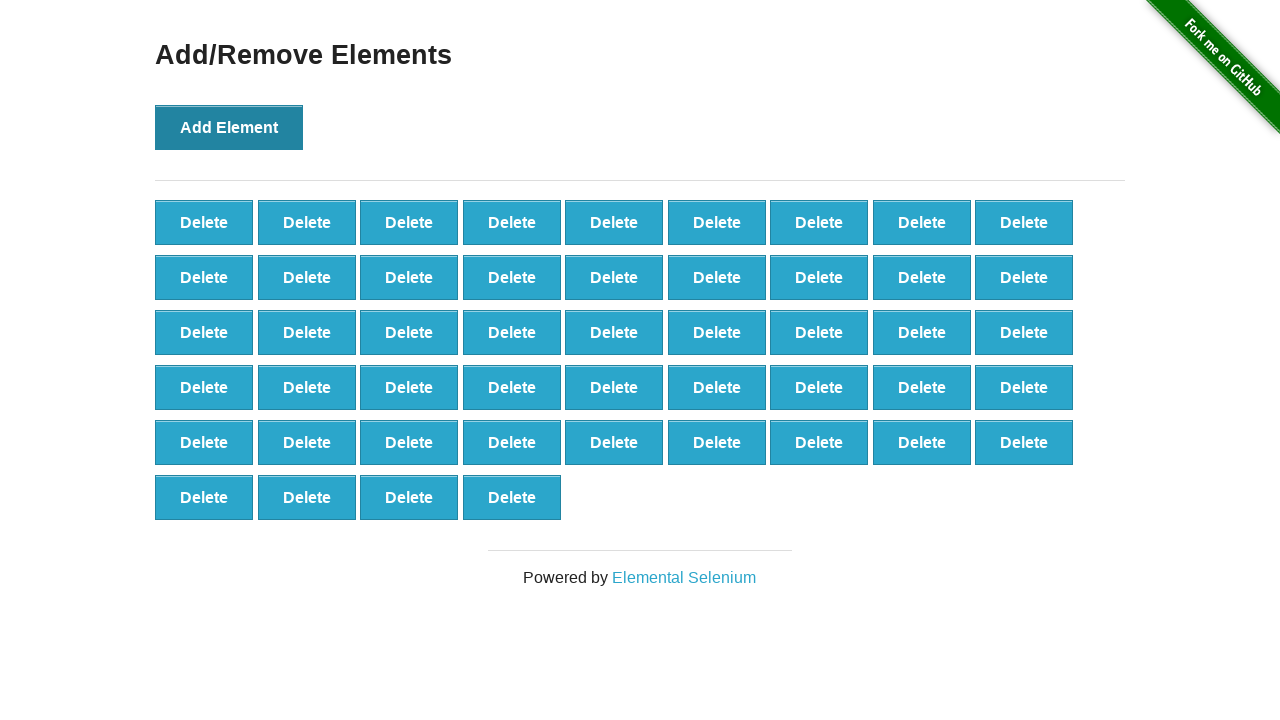

Clicked 'Add Element' button (iteration 50/100) at (229, 127) on button[onclick='addElement()']
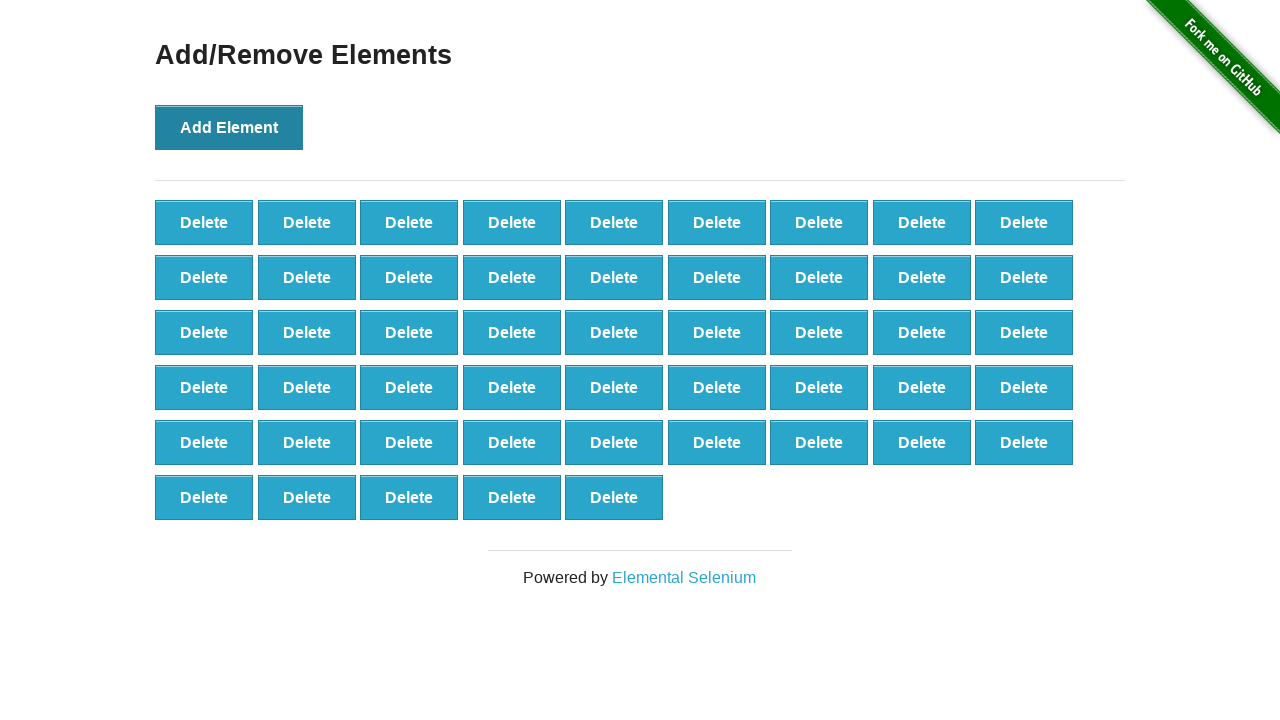

Clicked 'Add Element' button (iteration 51/100) at (229, 127) on button[onclick='addElement()']
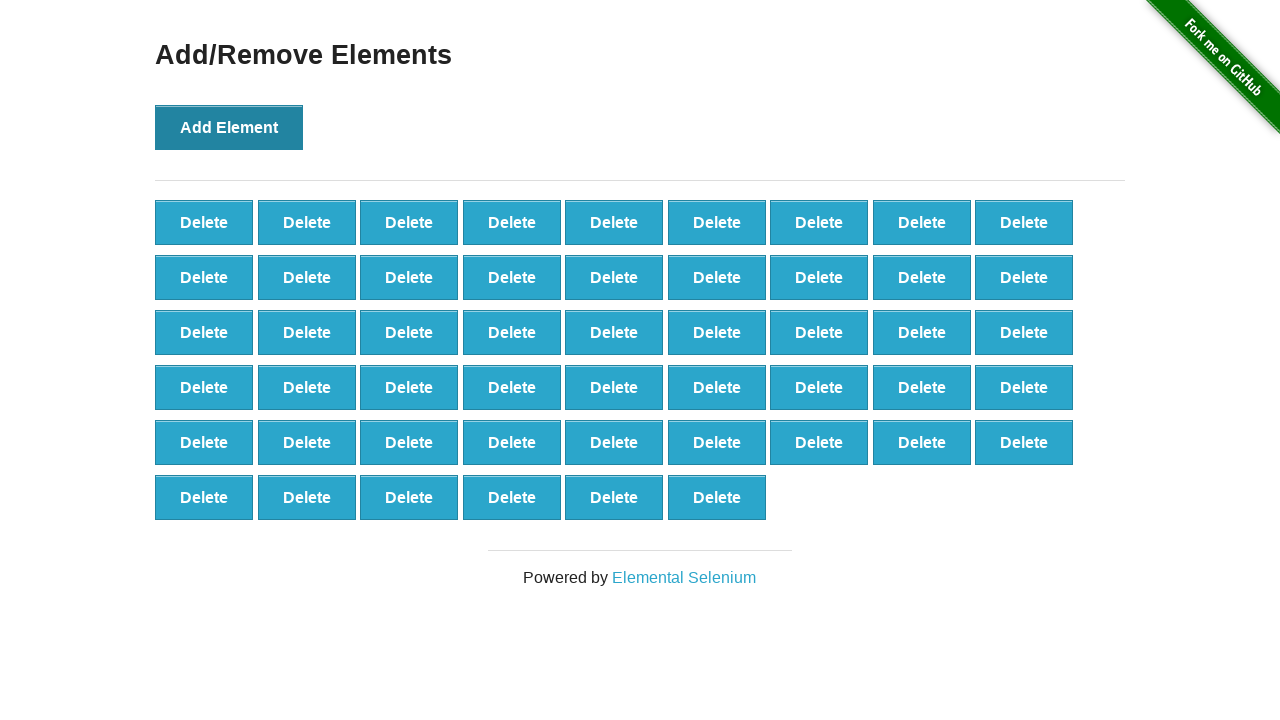

Clicked 'Add Element' button (iteration 52/100) at (229, 127) on button[onclick='addElement()']
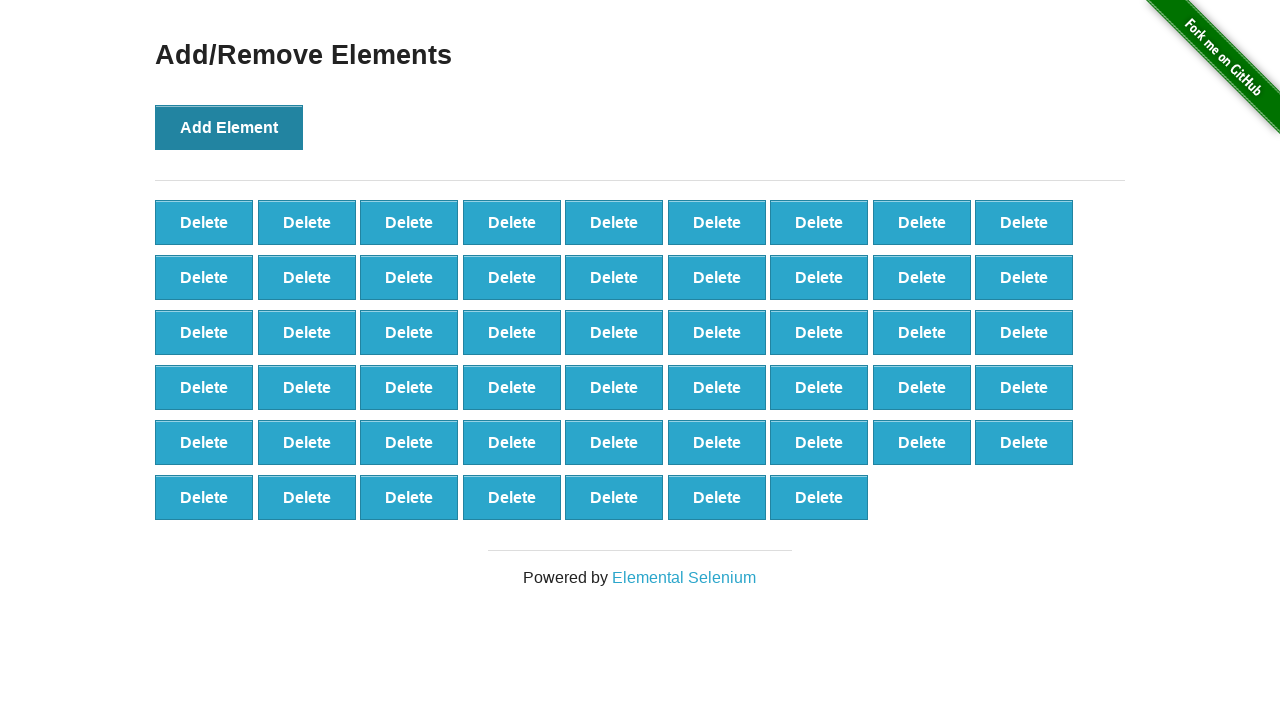

Clicked 'Add Element' button (iteration 53/100) at (229, 127) on button[onclick='addElement()']
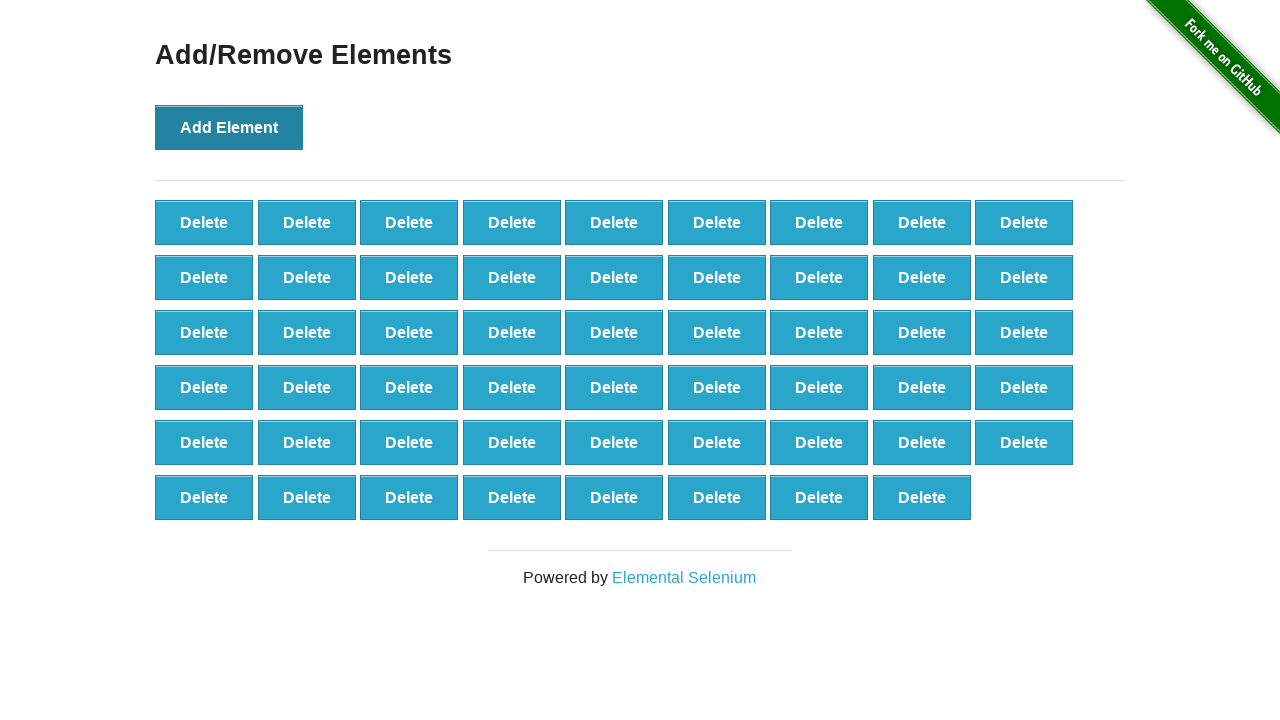

Clicked 'Add Element' button (iteration 54/100) at (229, 127) on button[onclick='addElement()']
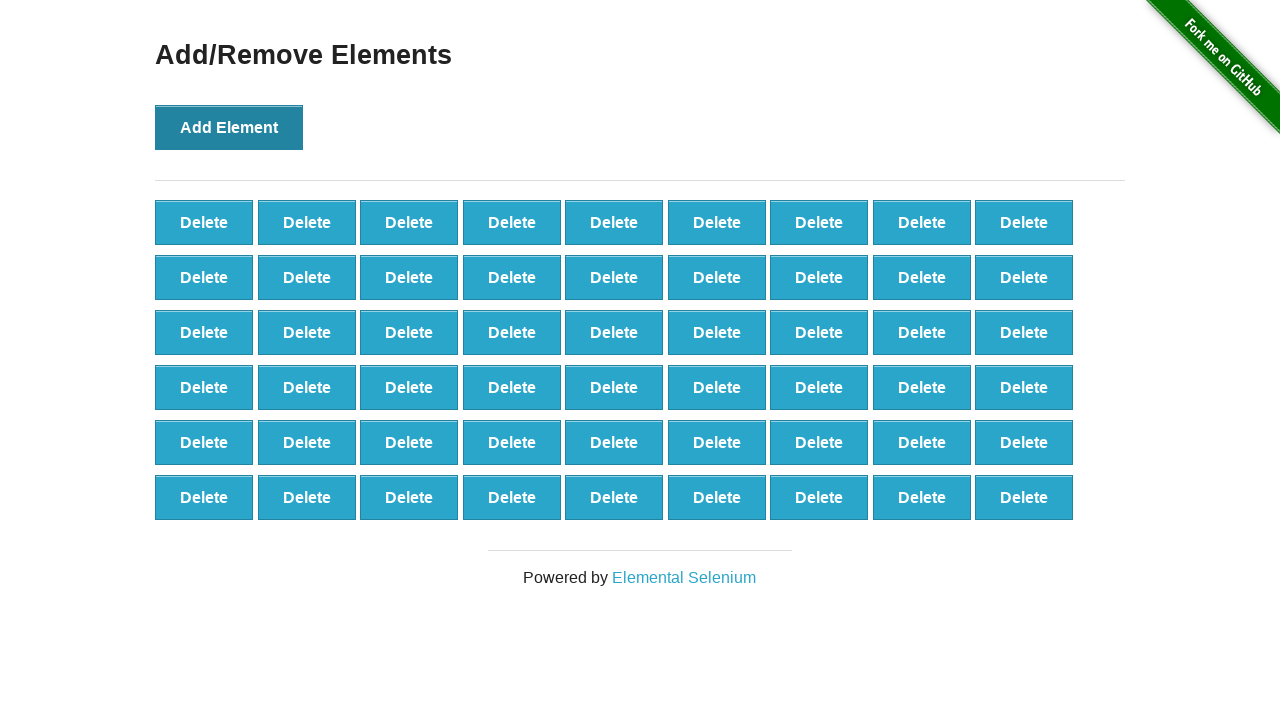

Clicked 'Add Element' button (iteration 55/100) at (229, 127) on button[onclick='addElement()']
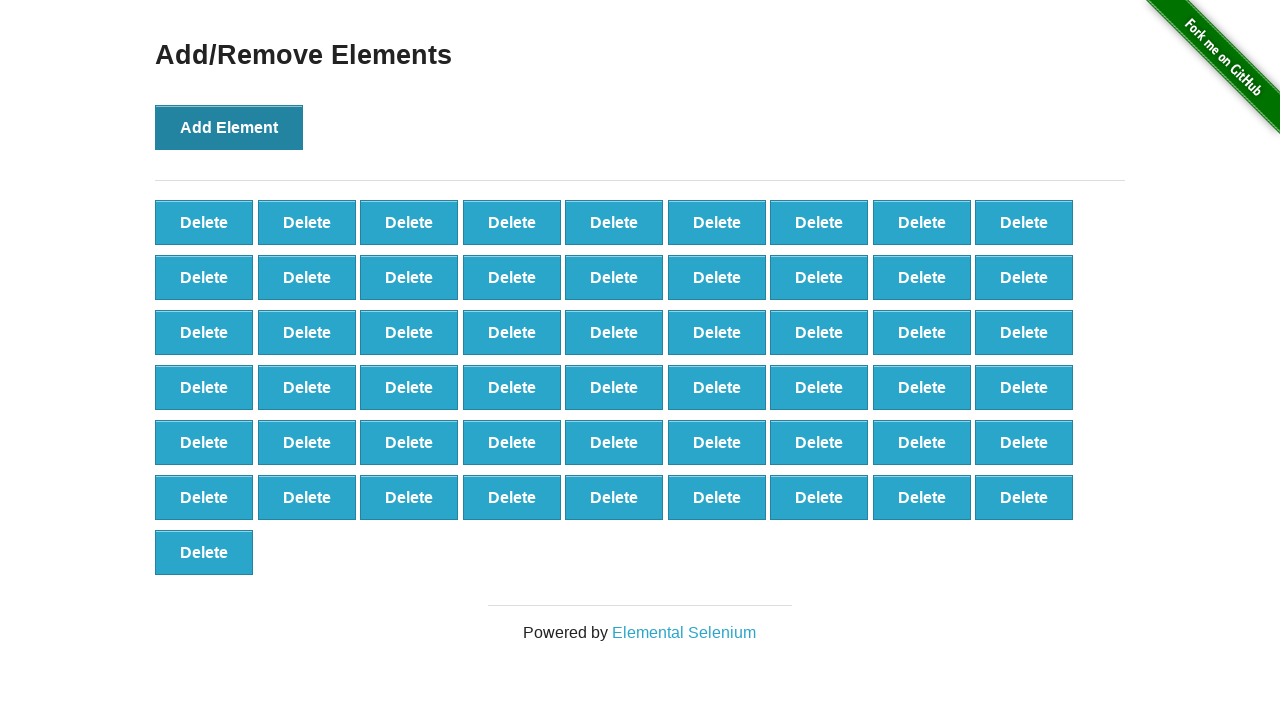

Clicked 'Add Element' button (iteration 56/100) at (229, 127) on button[onclick='addElement()']
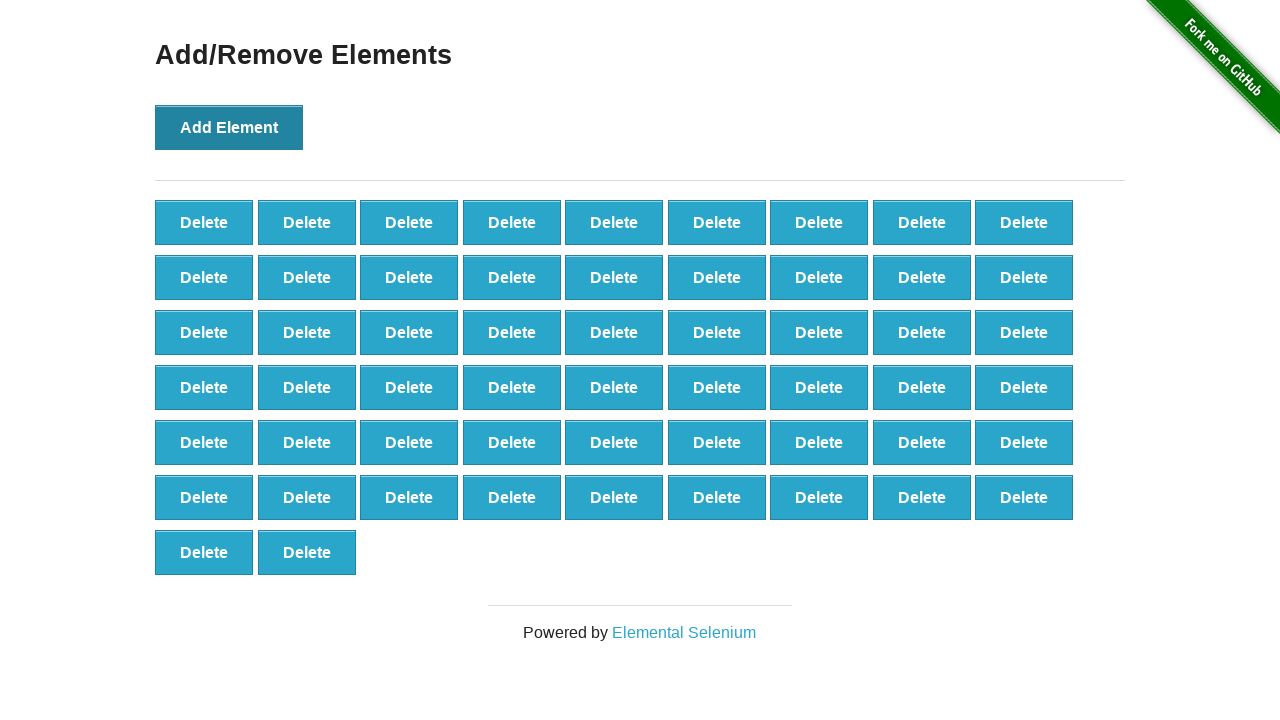

Clicked 'Add Element' button (iteration 57/100) at (229, 127) on button[onclick='addElement()']
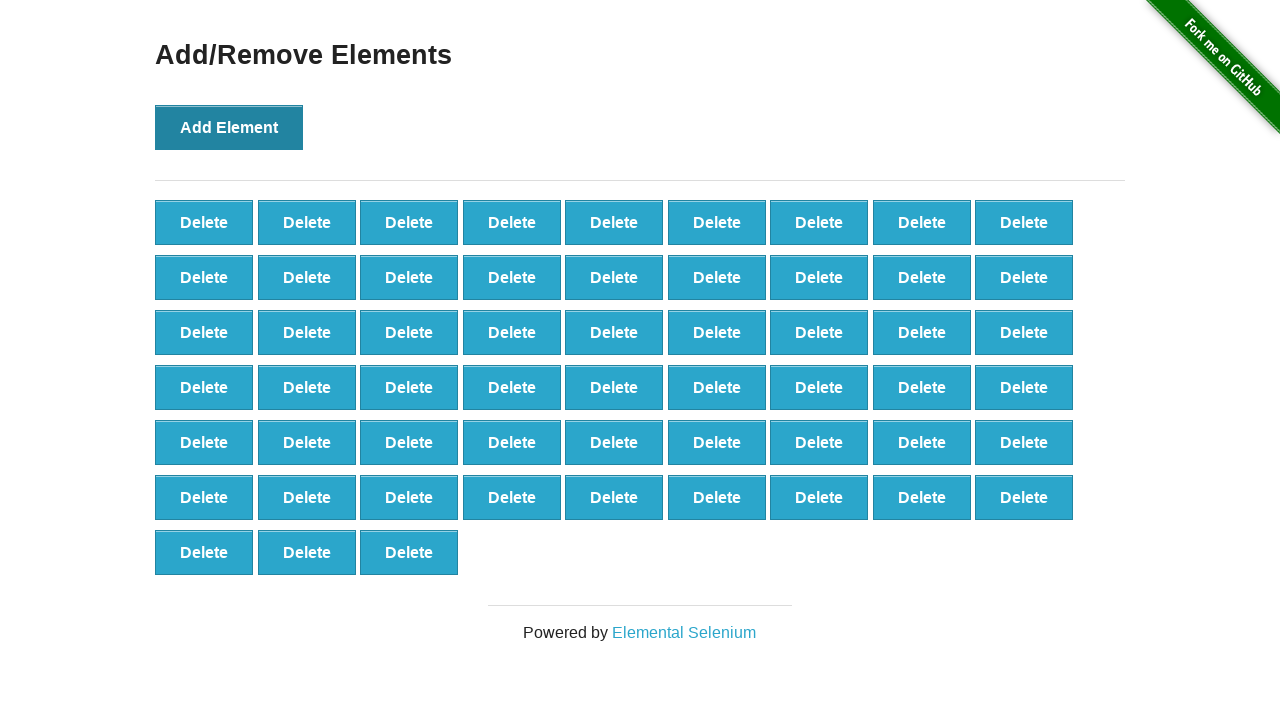

Clicked 'Add Element' button (iteration 58/100) at (229, 127) on button[onclick='addElement()']
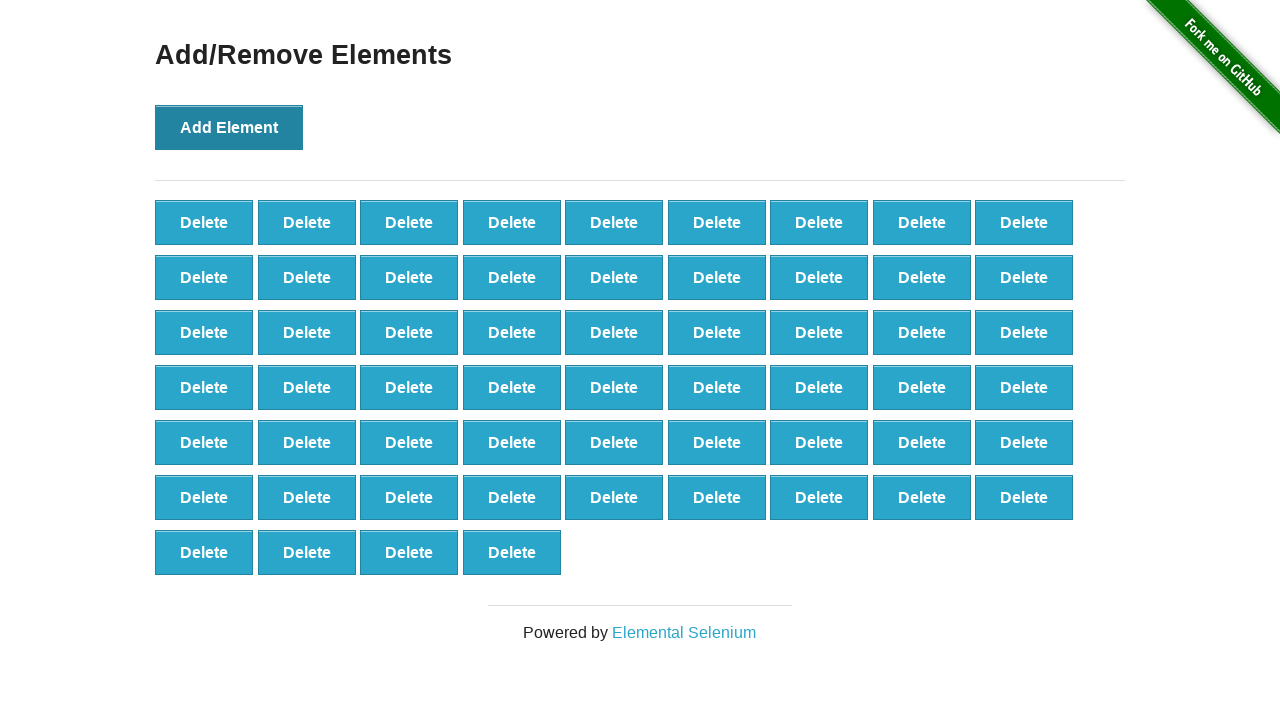

Clicked 'Add Element' button (iteration 59/100) at (229, 127) on button[onclick='addElement()']
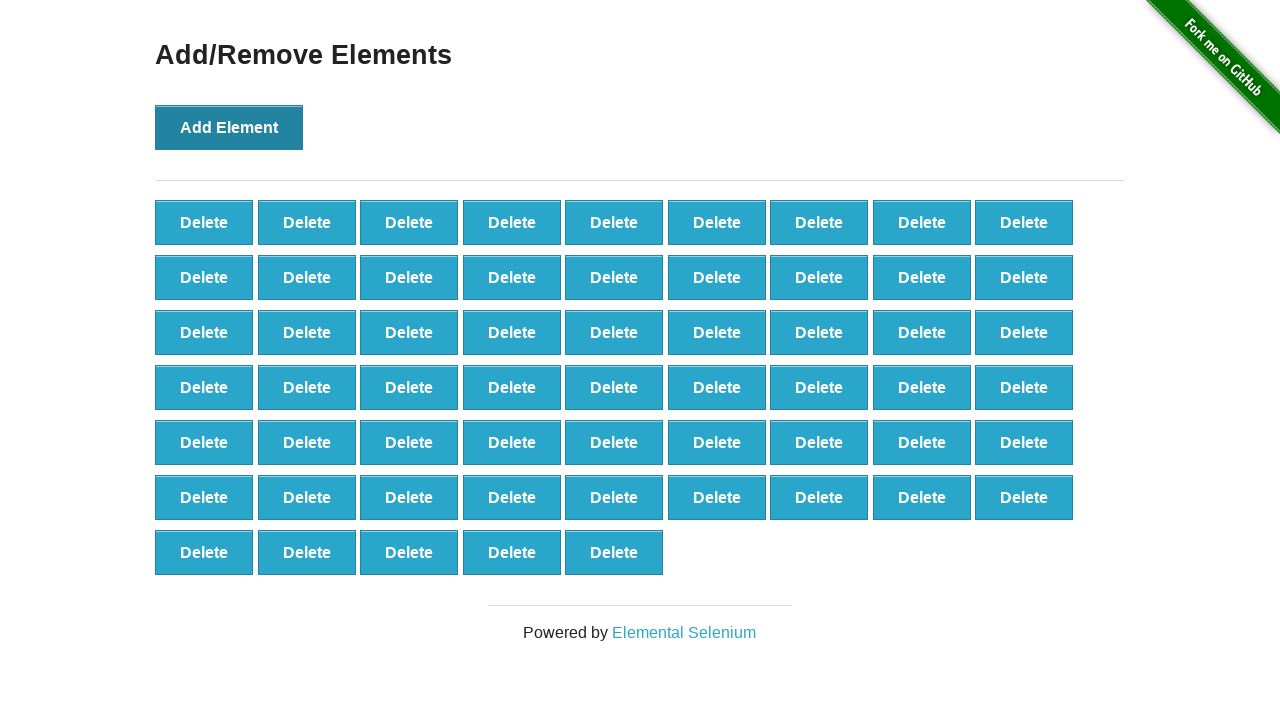

Clicked 'Add Element' button (iteration 60/100) at (229, 127) on button[onclick='addElement()']
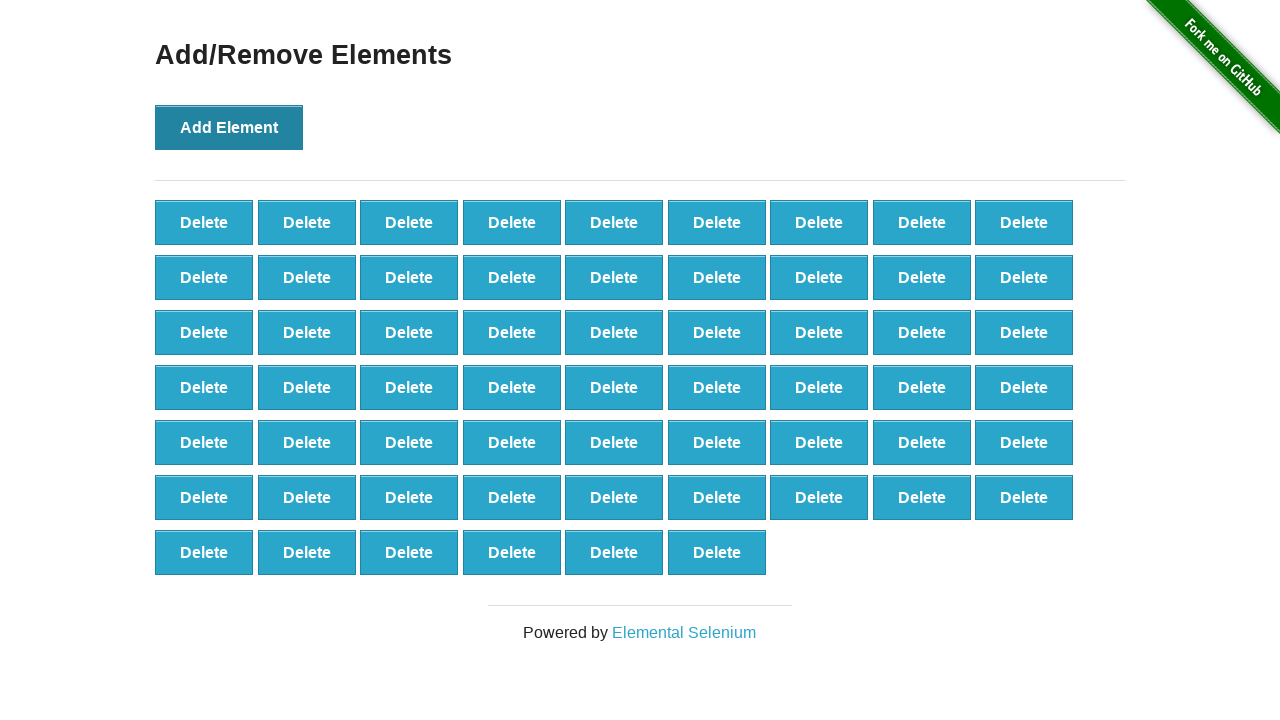

Clicked 'Add Element' button (iteration 61/100) at (229, 127) on button[onclick='addElement()']
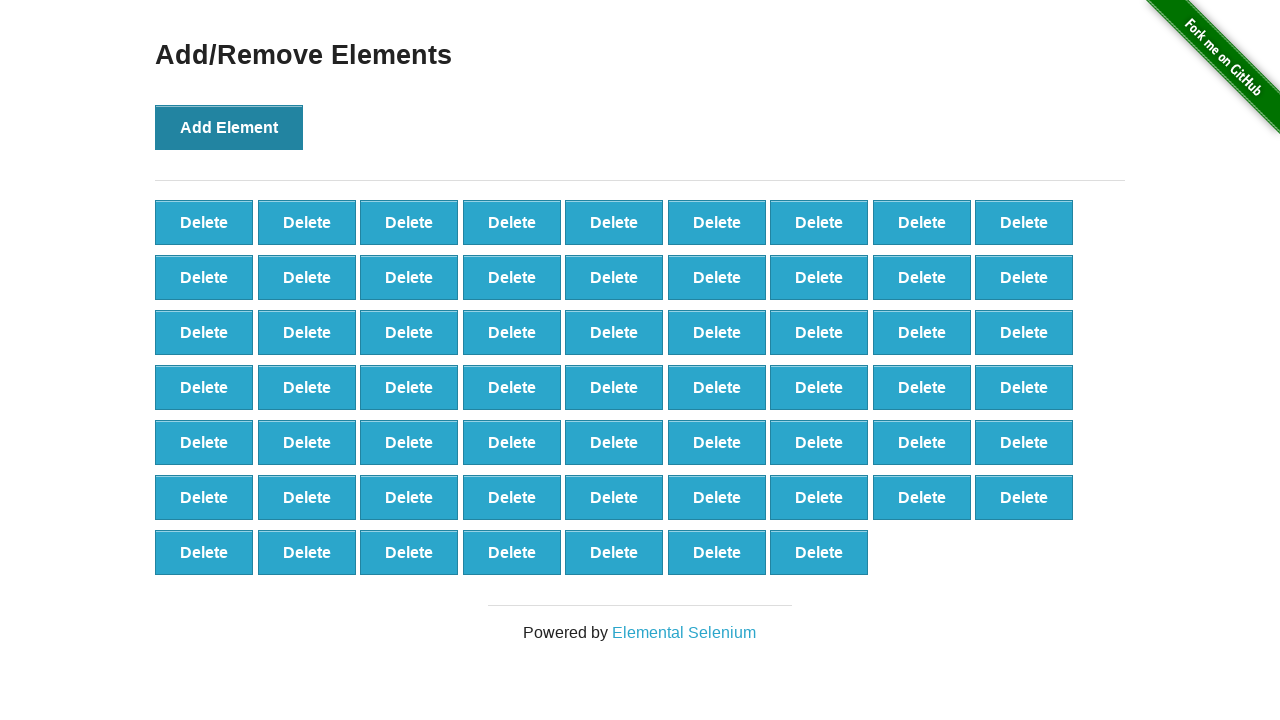

Clicked 'Add Element' button (iteration 62/100) at (229, 127) on button[onclick='addElement()']
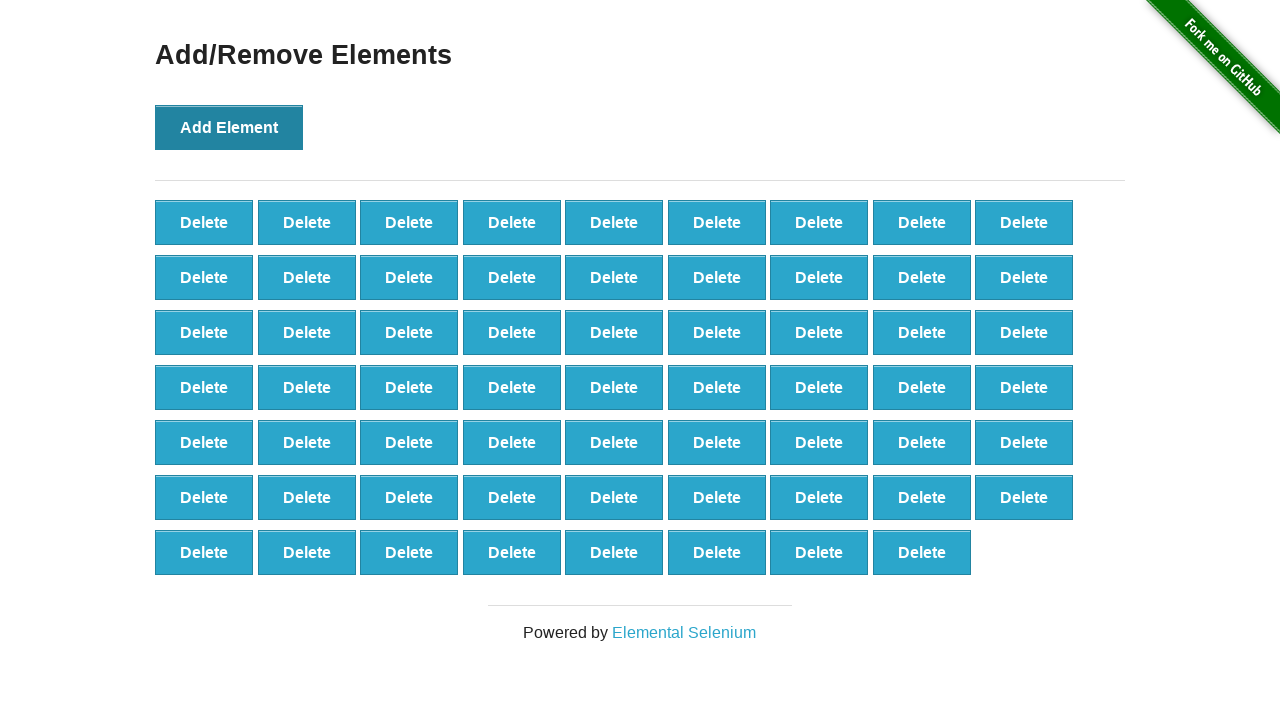

Clicked 'Add Element' button (iteration 63/100) at (229, 127) on button[onclick='addElement()']
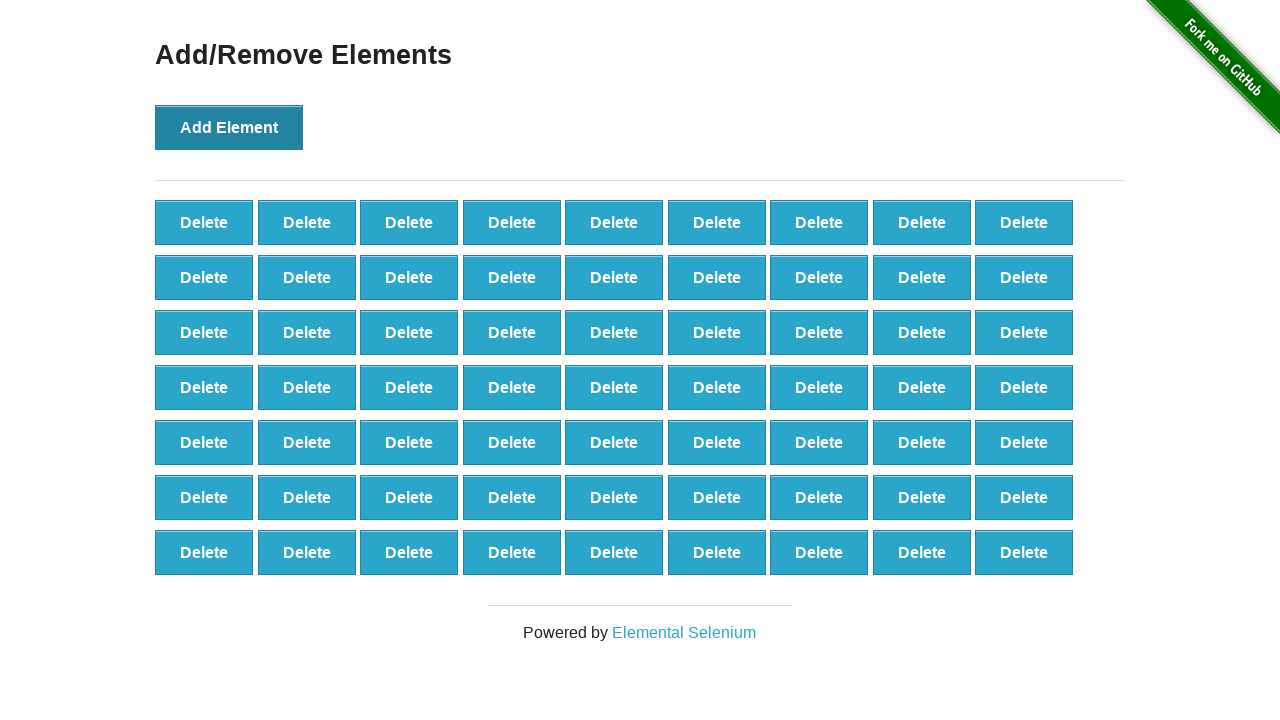

Clicked 'Add Element' button (iteration 64/100) at (229, 127) on button[onclick='addElement()']
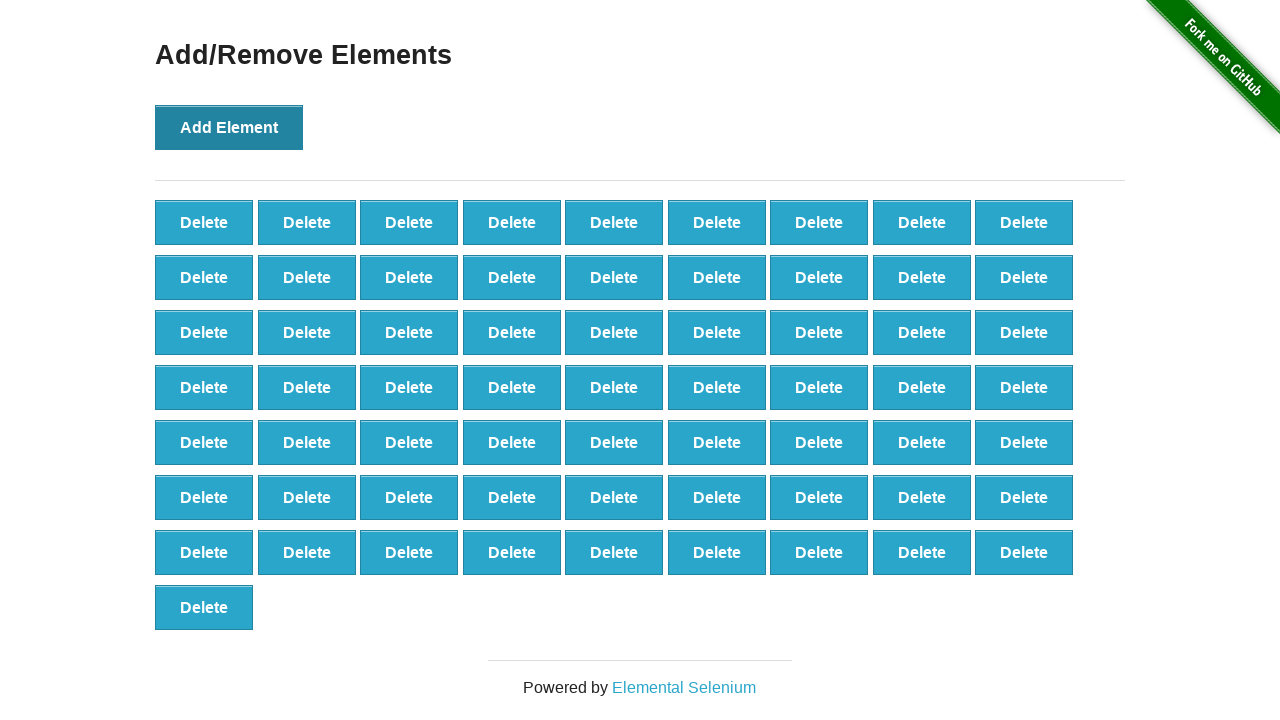

Clicked 'Add Element' button (iteration 65/100) at (229, 127) on button[onclick='addElement()']
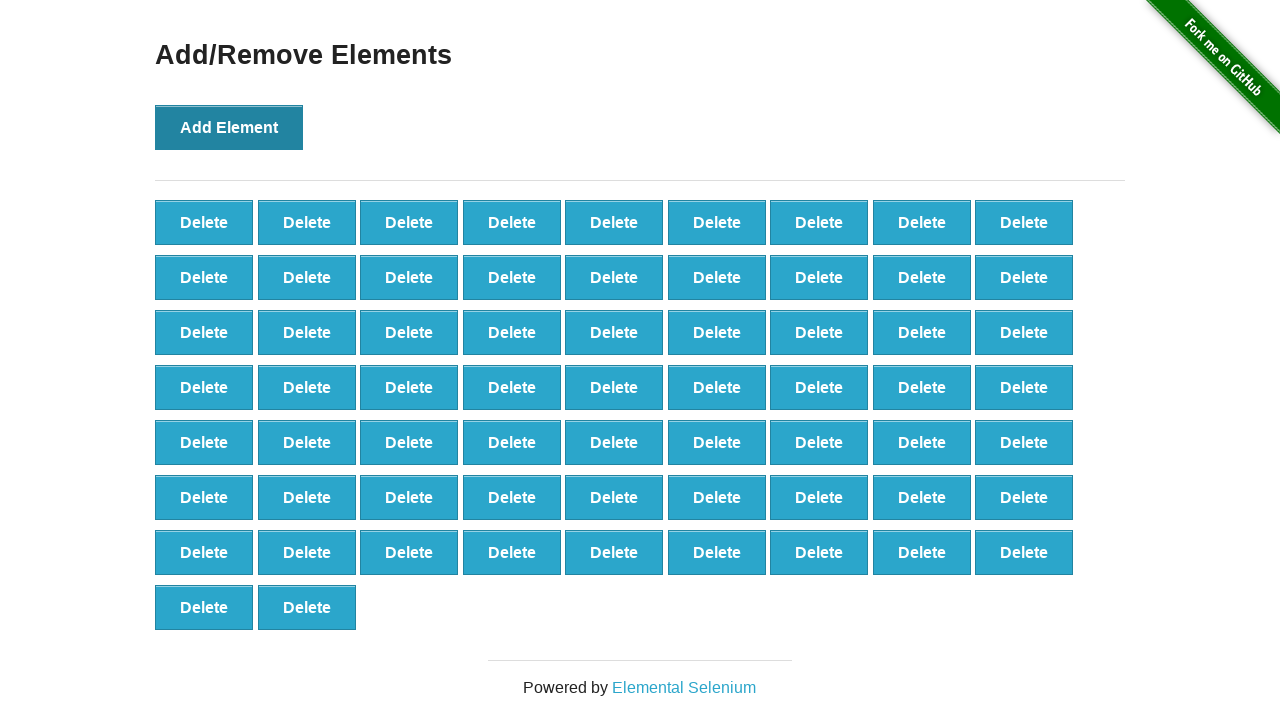

Clicked 'Add Element' button (iteration 66/100) at (229, 127) on button[onclick='addElement()']
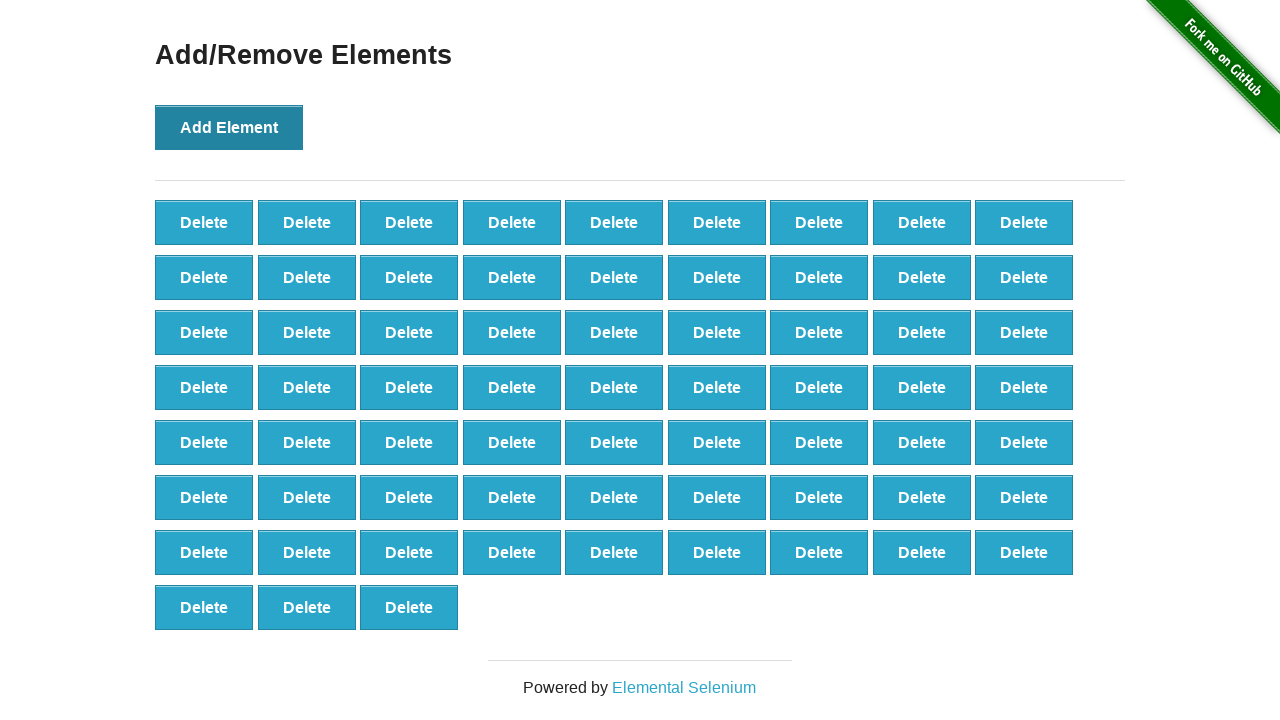

Clicked 'Add Element' button (iteration 67/100) at (229, 127) on button[onclick='addElement()']
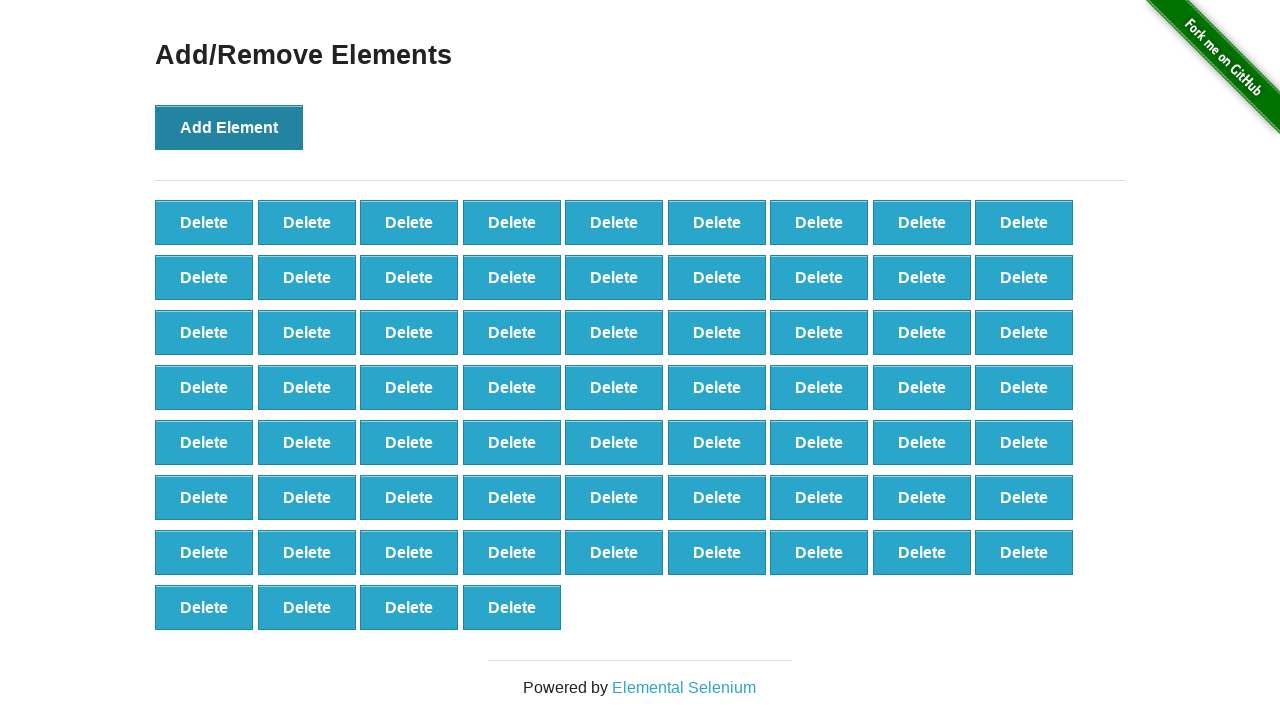

Clicked 'Add Element' button (iteration 68/100) at (229, 127) on button[onclick='addElement()']
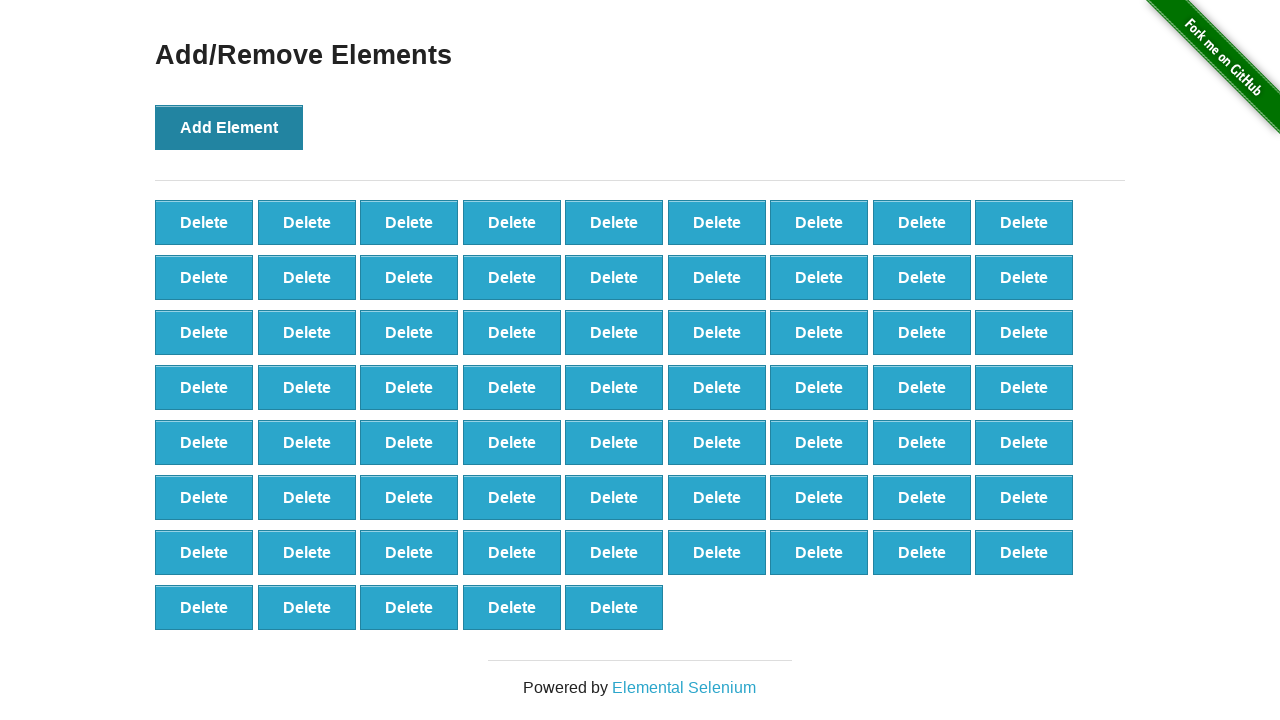

Clicked 'Add Element' button (iteration 69/100) at (229, 127) on button[onclick='addElement()']
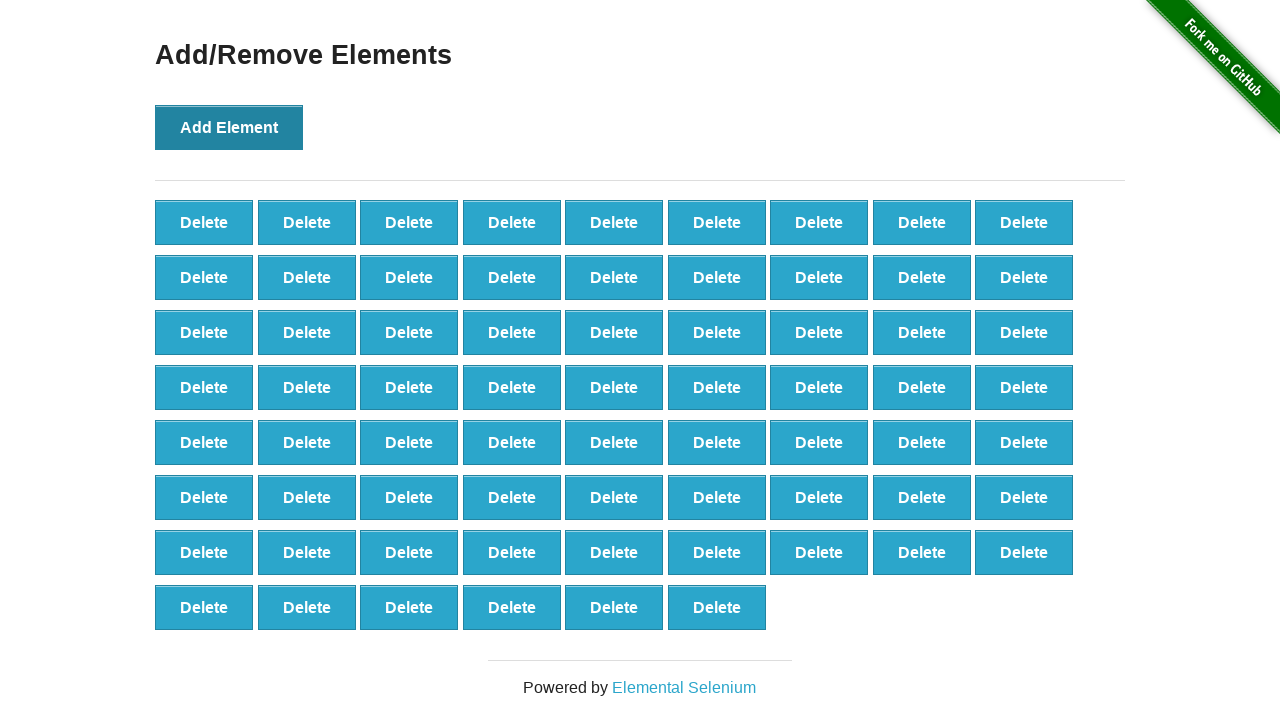

Clicked 'Add Element' button (iteration 70/100) at (229, 127) on button[onclick='addElement()']
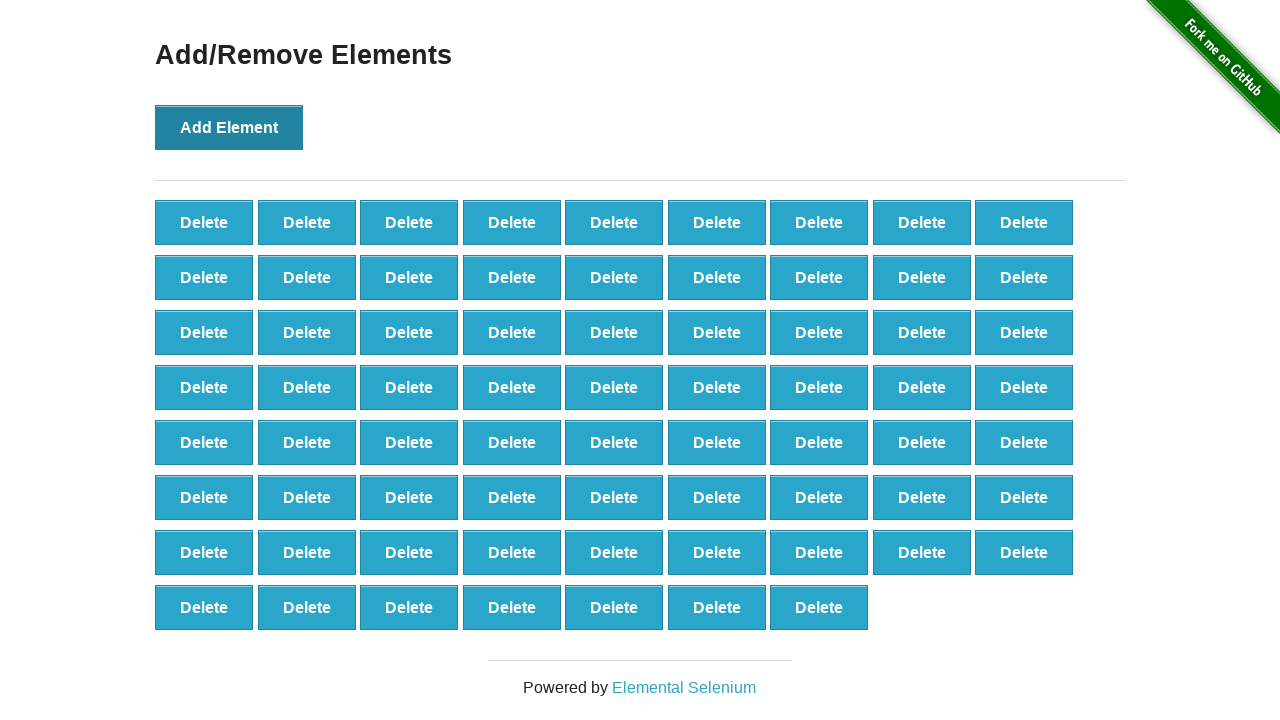

Clicked 'Add Element' button (iteration 71/100) at (229, 127) on button[onclick='addElement()']
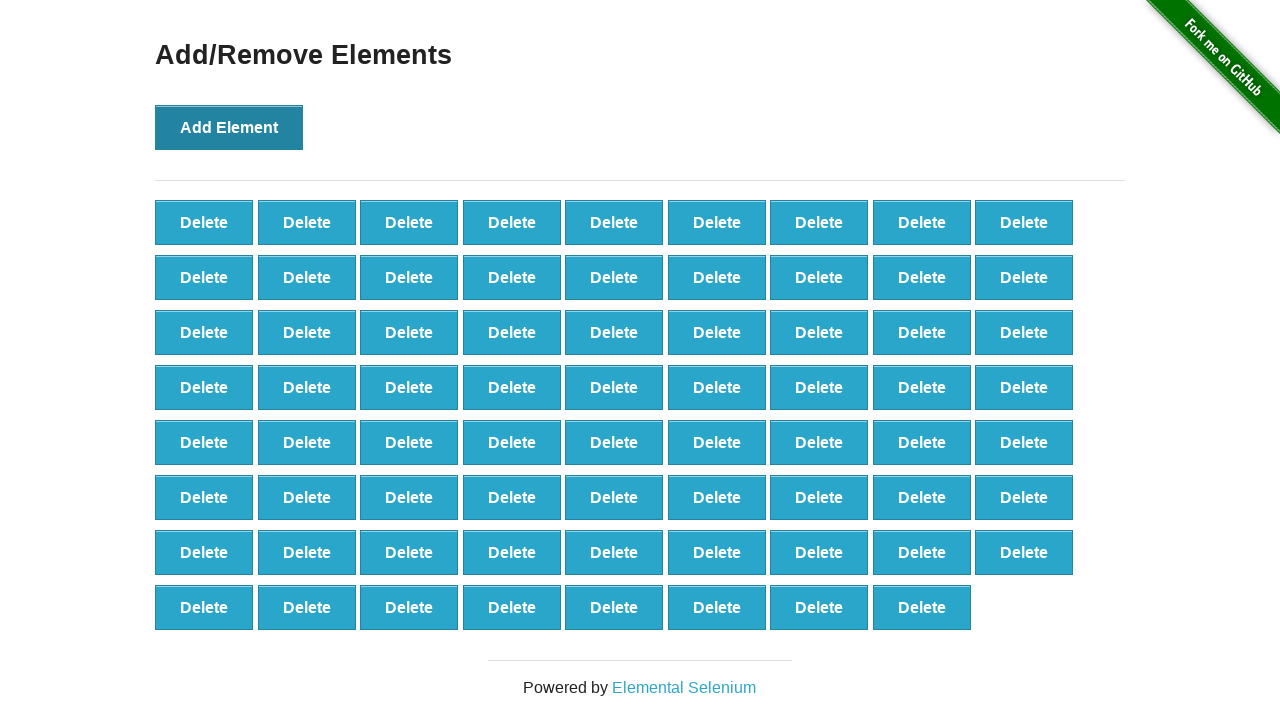

Clicked 'Add Element' button (iteration 72/100) at (229, 127) on button[onclick='addElement()']
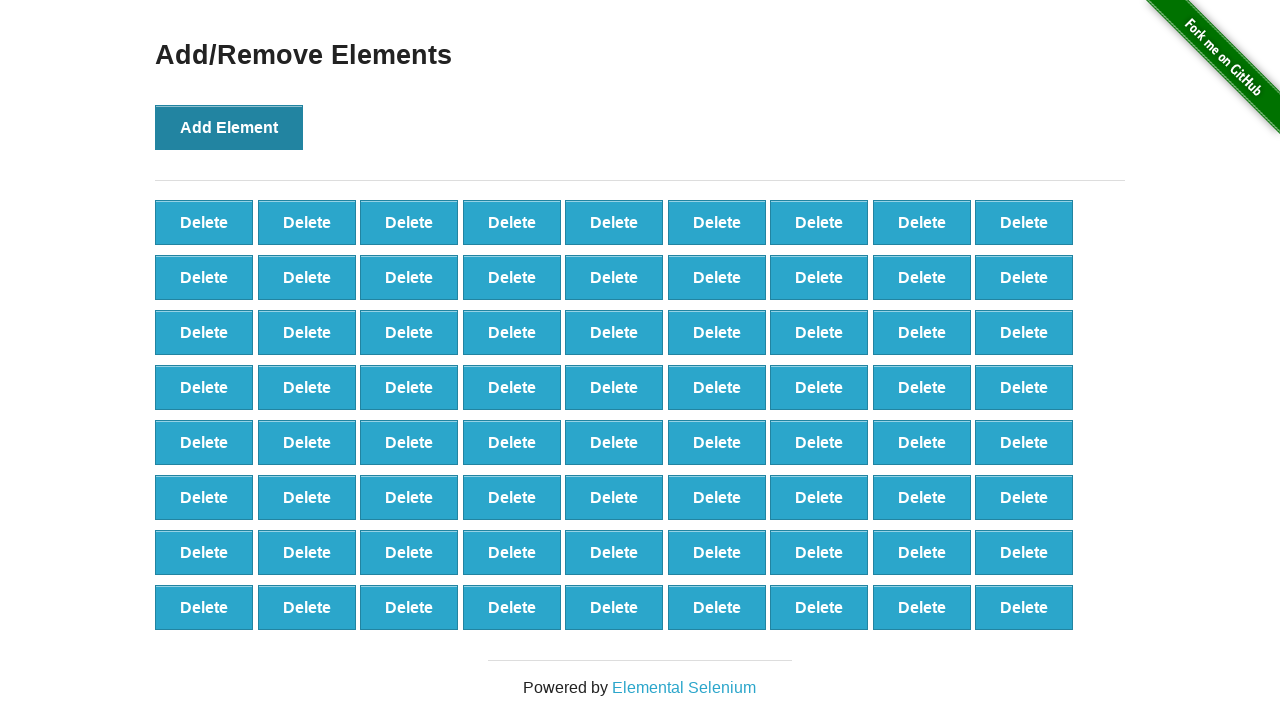

Clicked 'Add Element' button (iteration 73/100) at (229, 127) on button[onclick='addElement()']
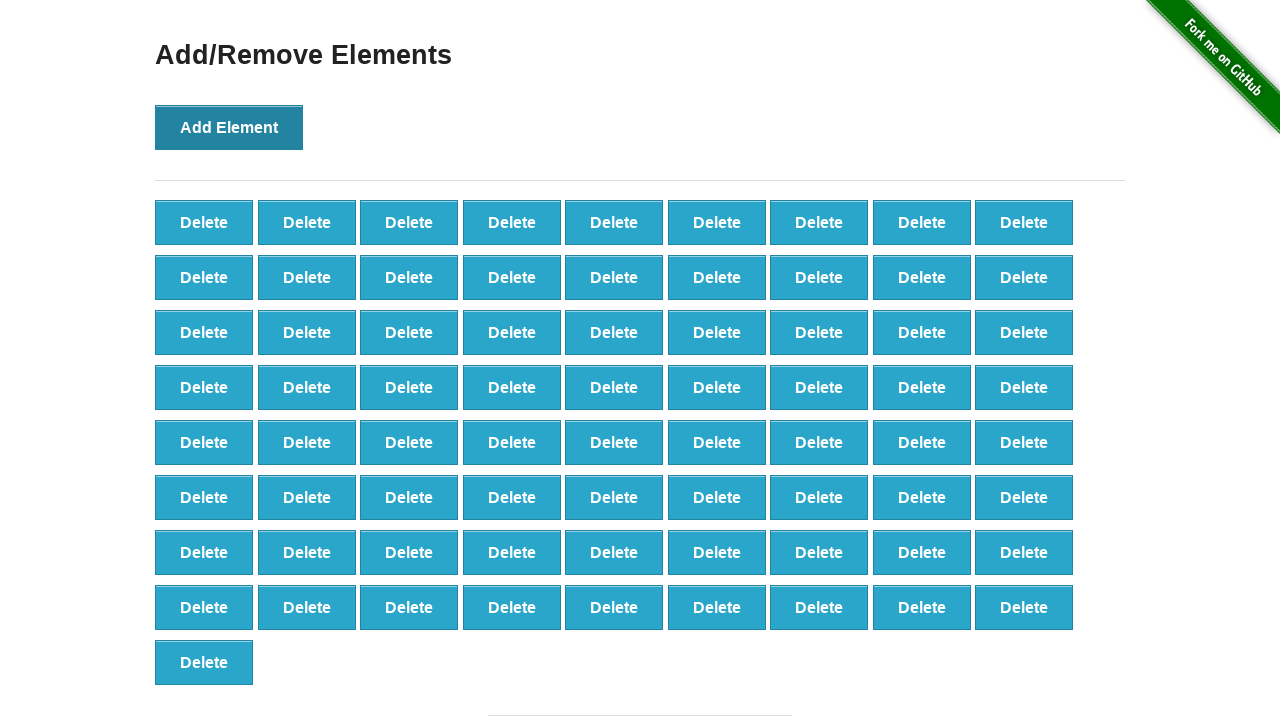

Clicked 'Add Element' button (iteration 74/100) at (229, 127) on button[onclick='addElement()']
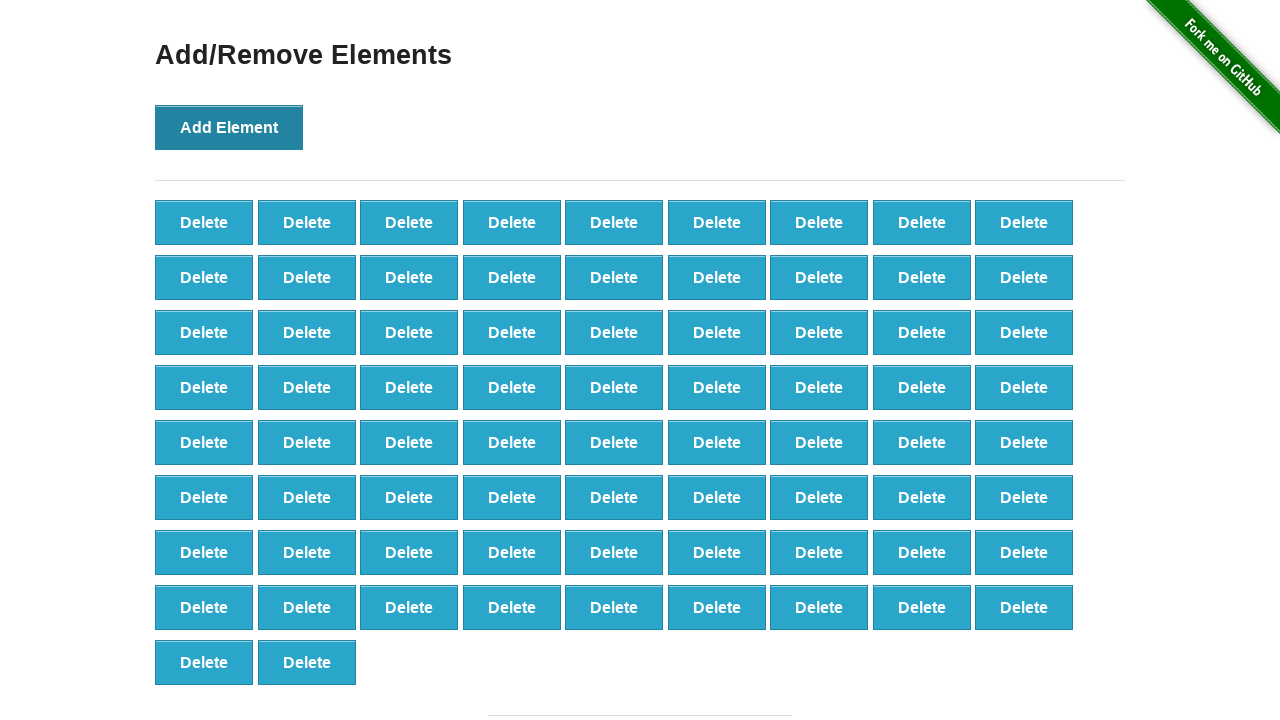

Clicked 'Add Element' button (iteration 75/100) at (229, 127) on button[onclick='addElement()']
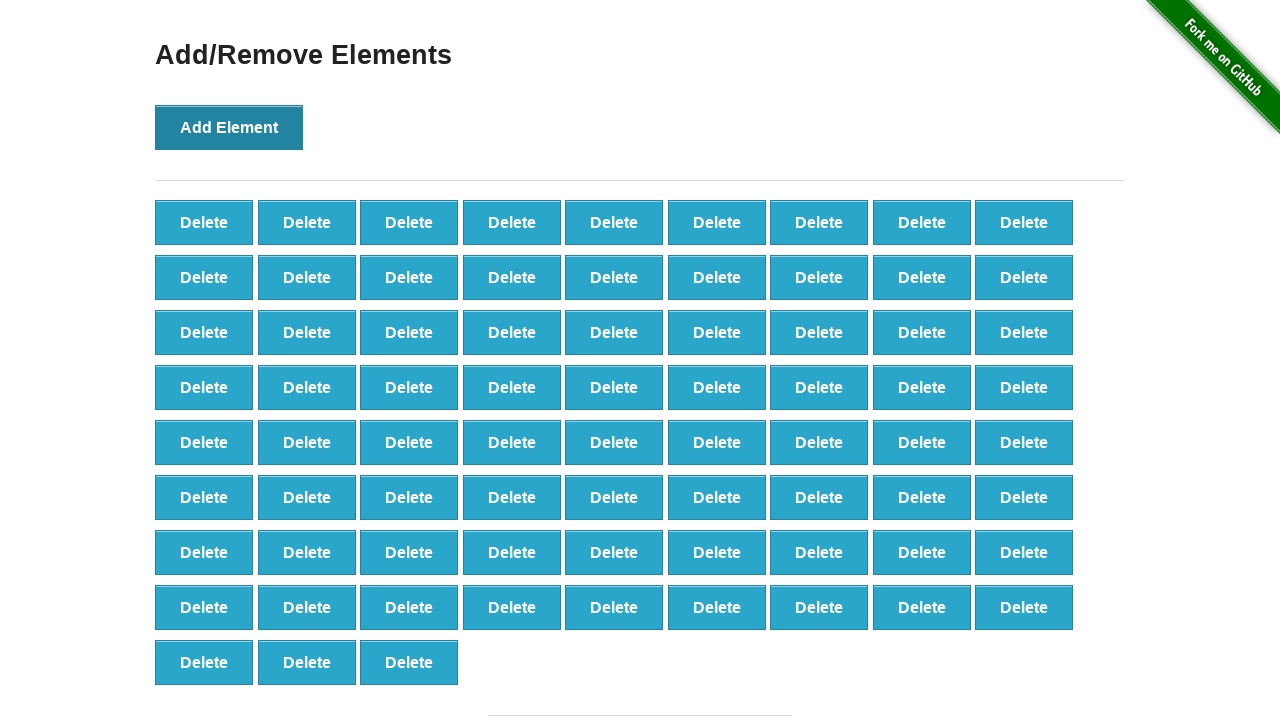

Clicked 'Add Element' button (iteration 76/100) at (229, 127) on button[onclick='addElement()']
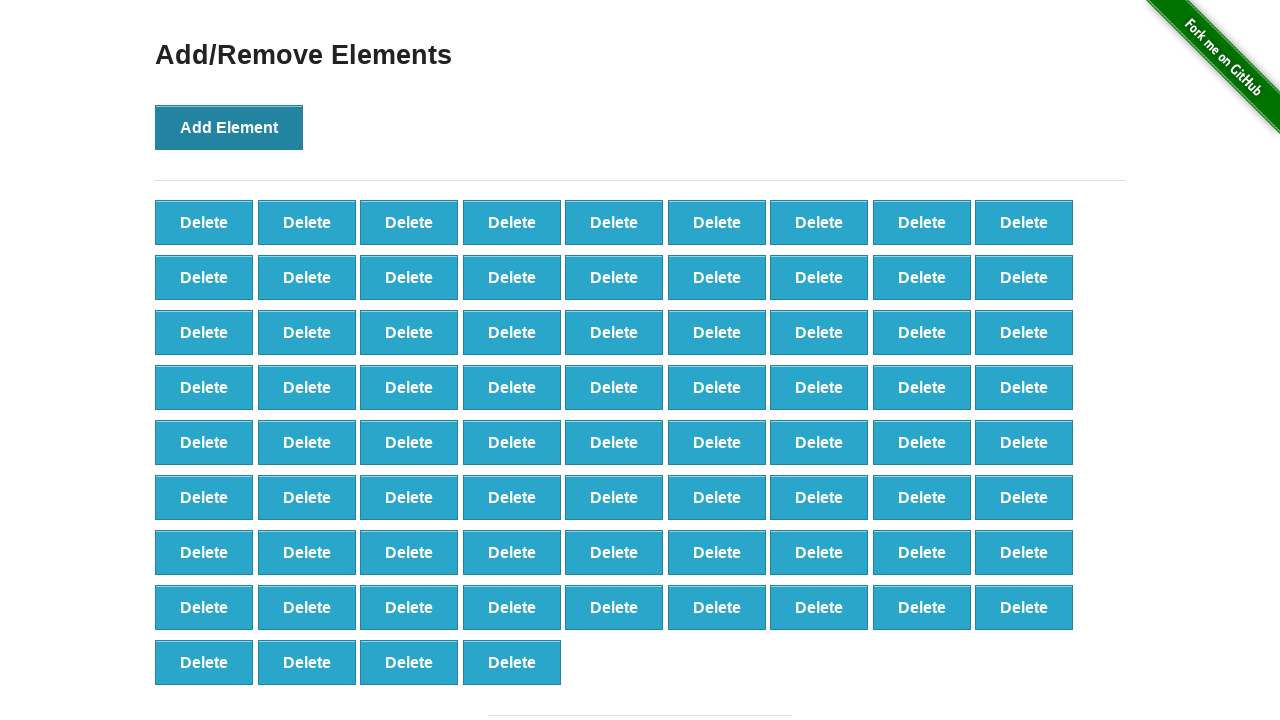

Clicked 'Add Element' button (iteration 77/100) at (229, 127) on button[onclick='addElement()']
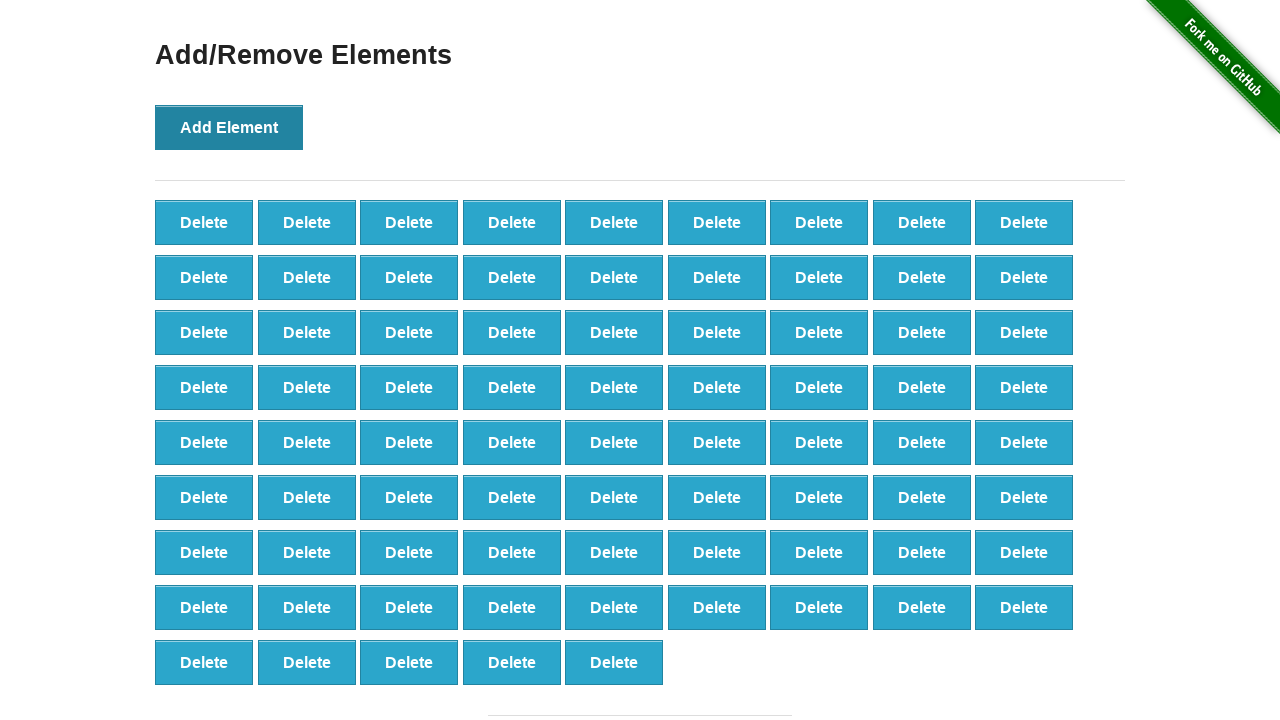

Clicked 'Add Element' button (iteration 78/100) at (229, 127) on button[onclick='addElement()']
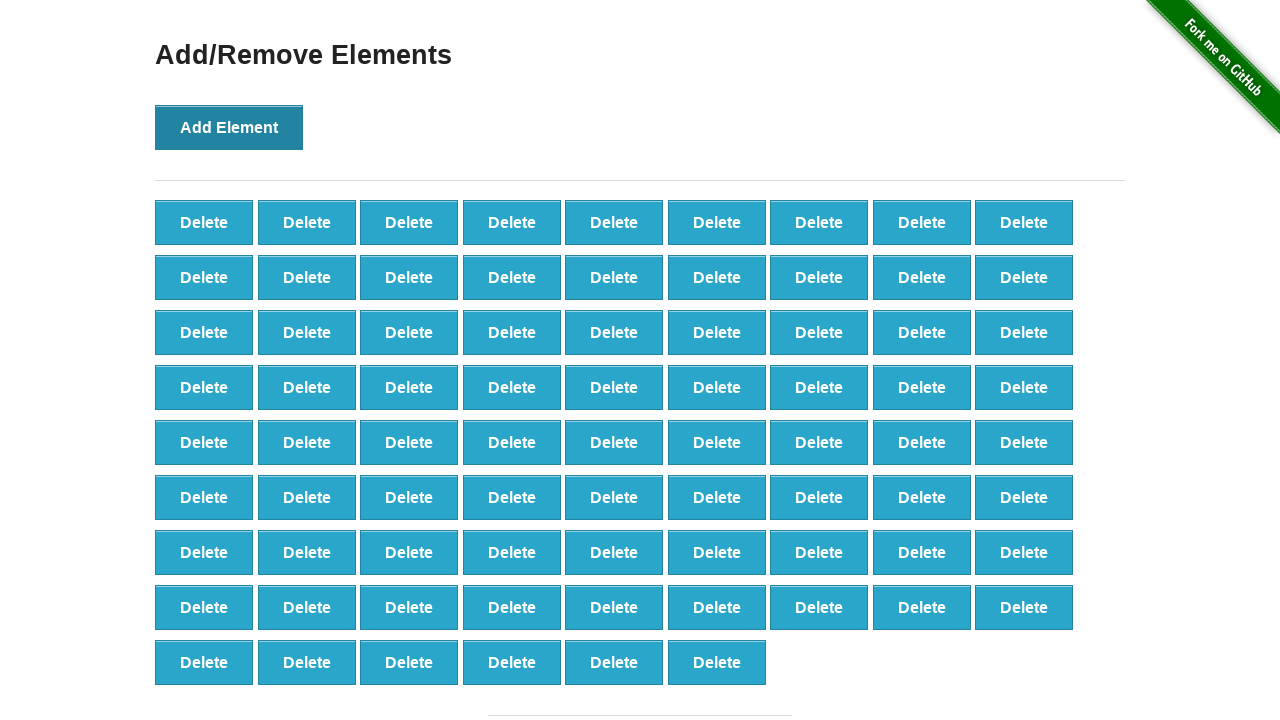

Clicked 'Add Element' button (iteration 79/100) at (229, 127) on button[onclick='addElement()']
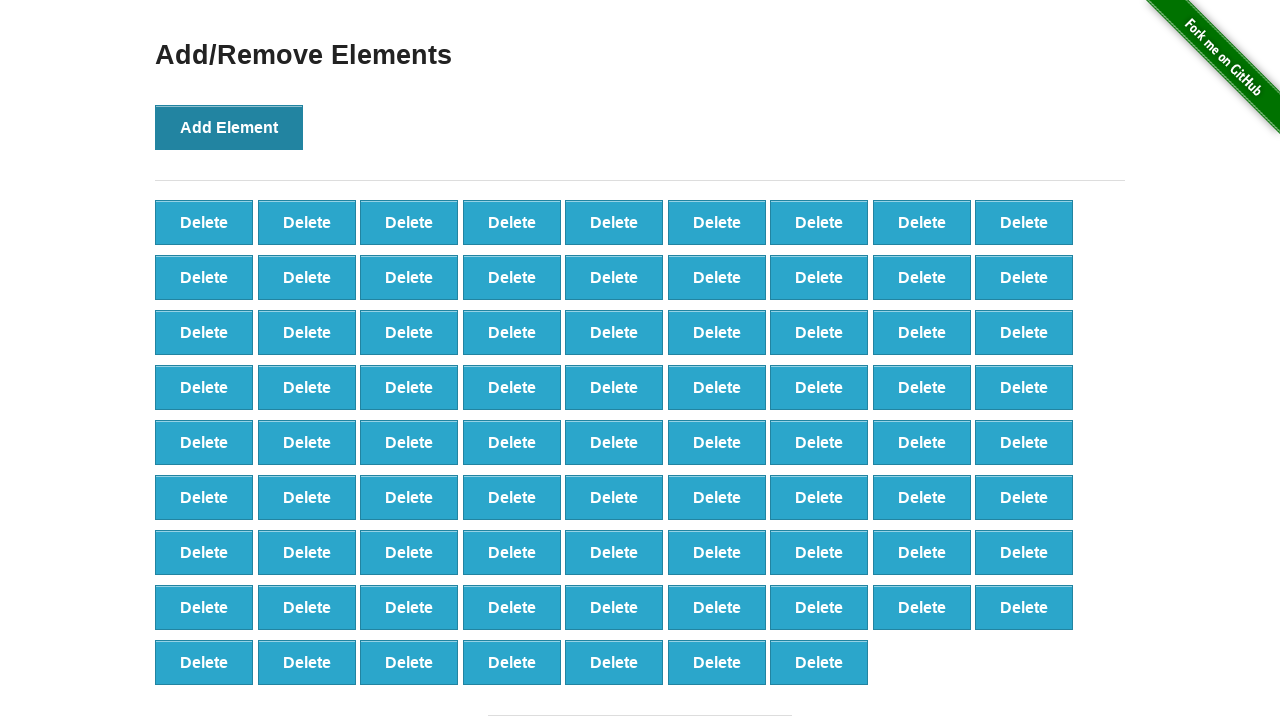

Clicked 'Add Element' button (iteration 80/100) at (229, 127) on button[onclick='addElement()']
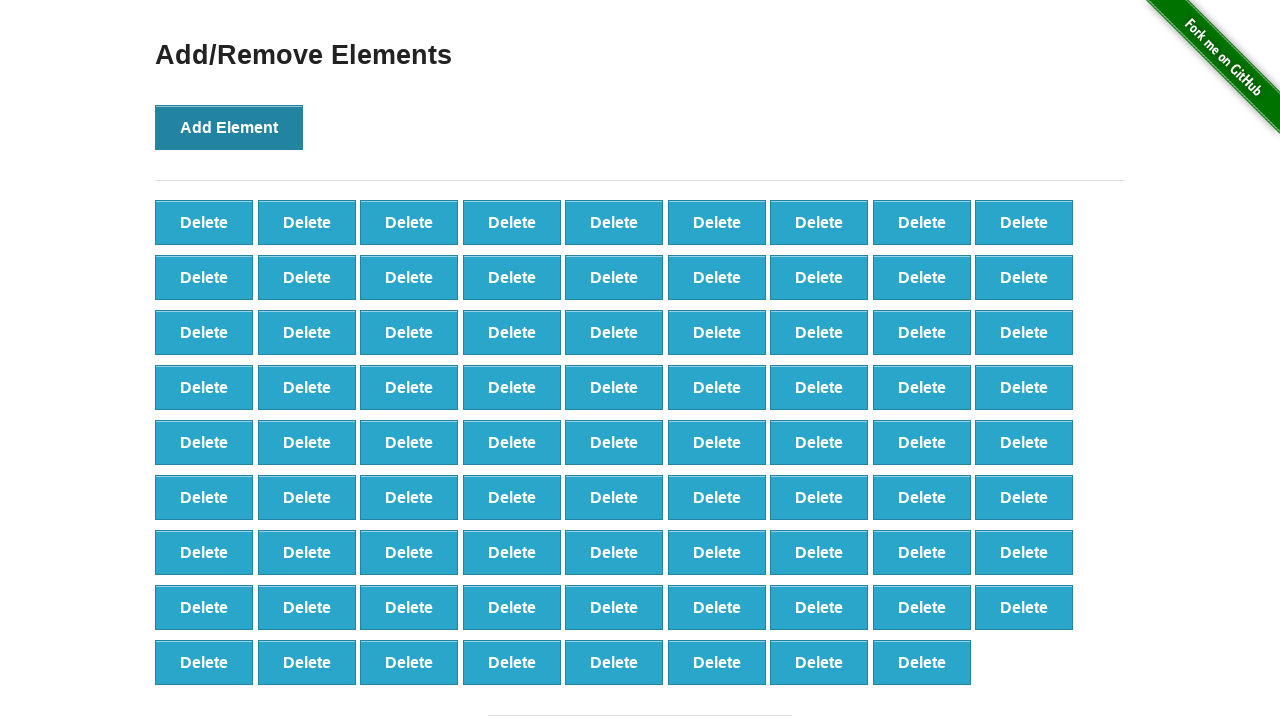

Clicked 'Add Element' button (iteration 81/100) at (229, 127) on button[onclick='addElement()']
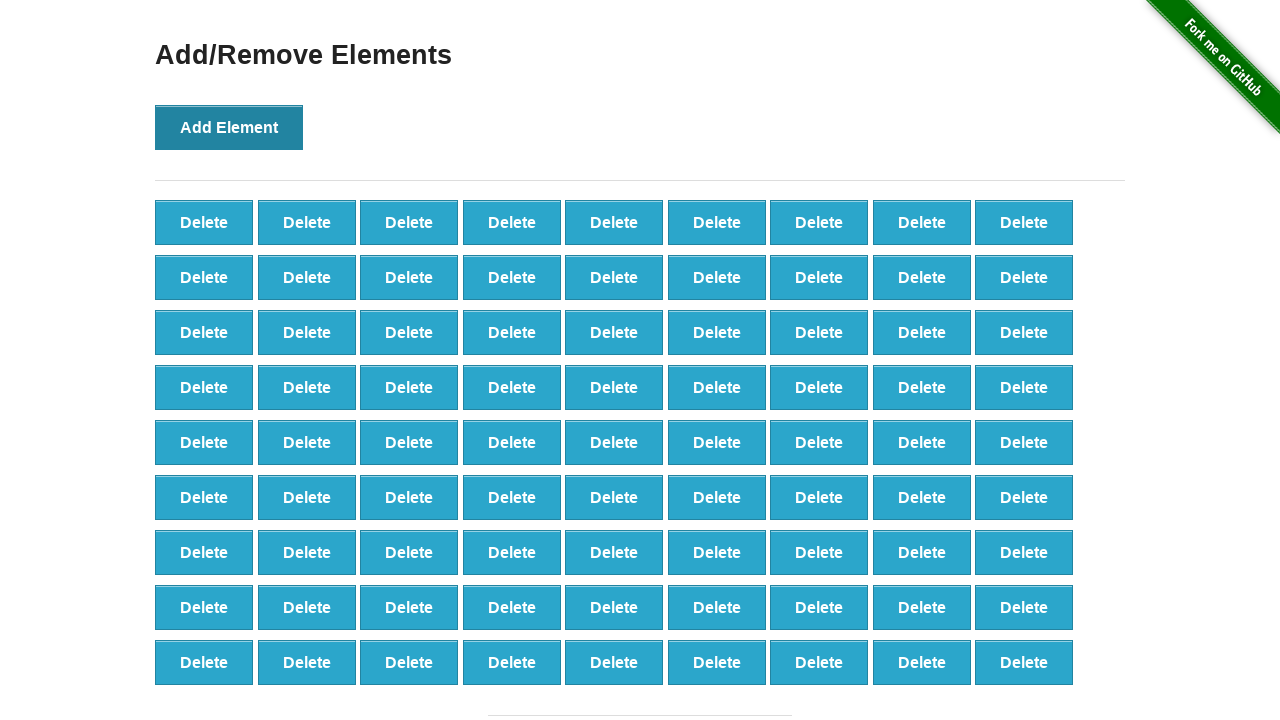

Clicked 'Add Element' button (iteration 82/100) at (229, 127) on button[onclick='addElement()']
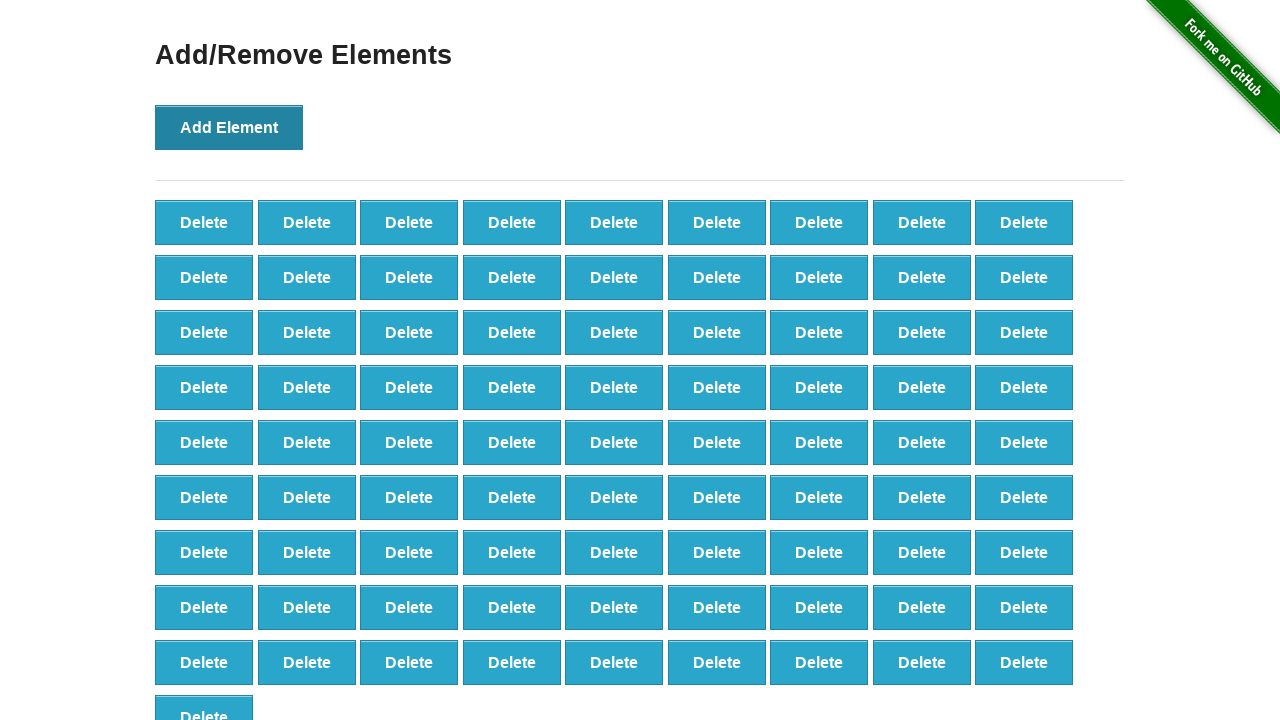

Clicked 'Add Element' button (iteration 83/100) at (229, 127) on button[onclick='addElement()']
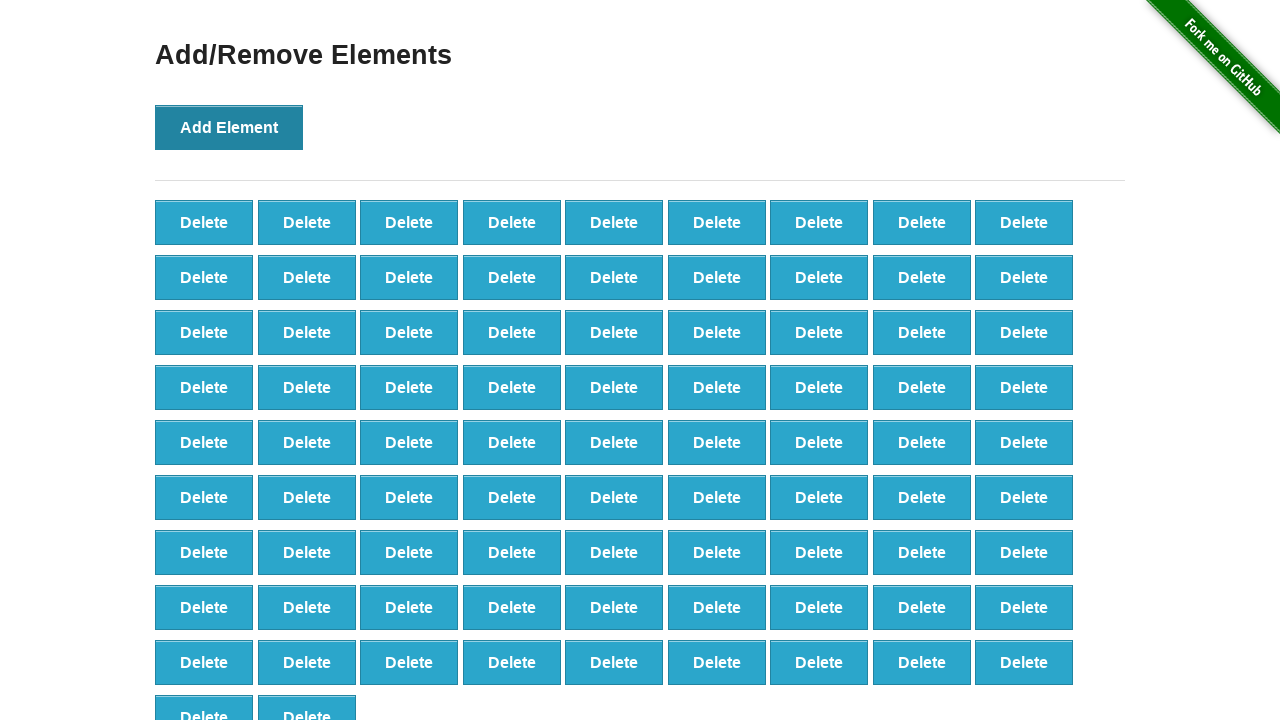

Clicked 'Add Element' button (iteration 84/100) at (229, 127) on button[onclick='addElement()']
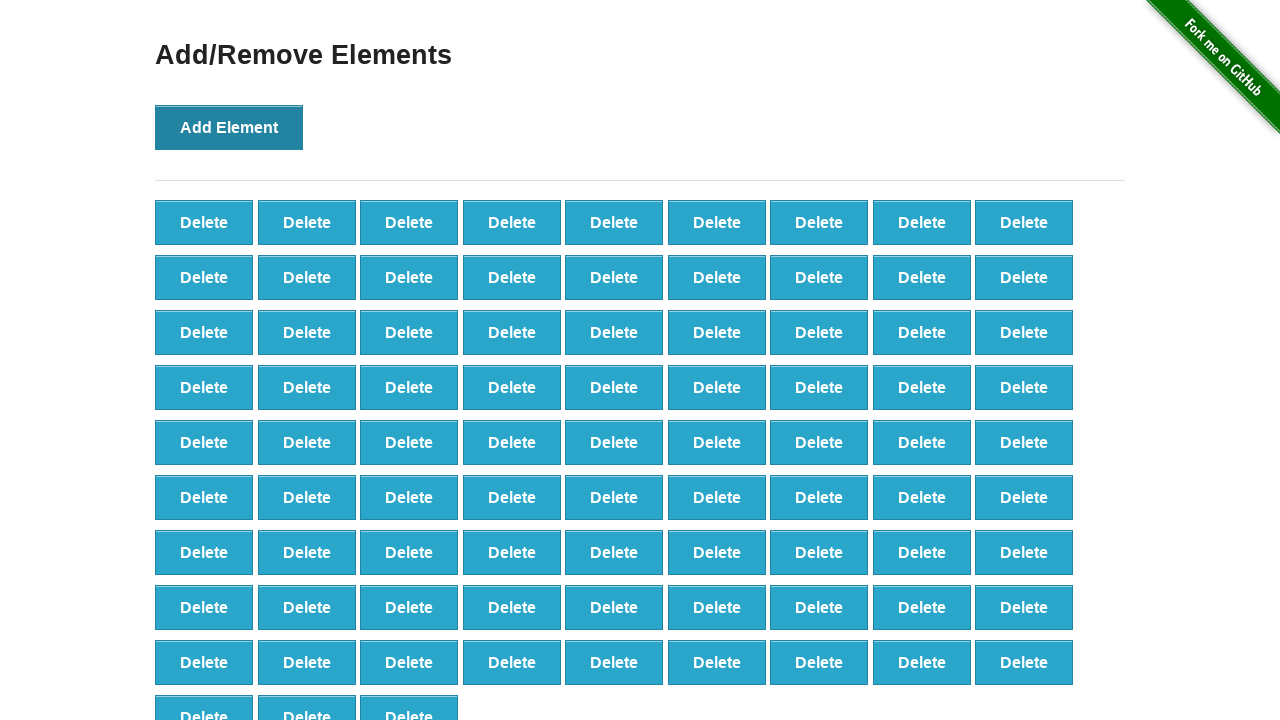

Clicked 'Add Element' button (iteration 85/100) at (229, 127) on button[onclick='addElement()']
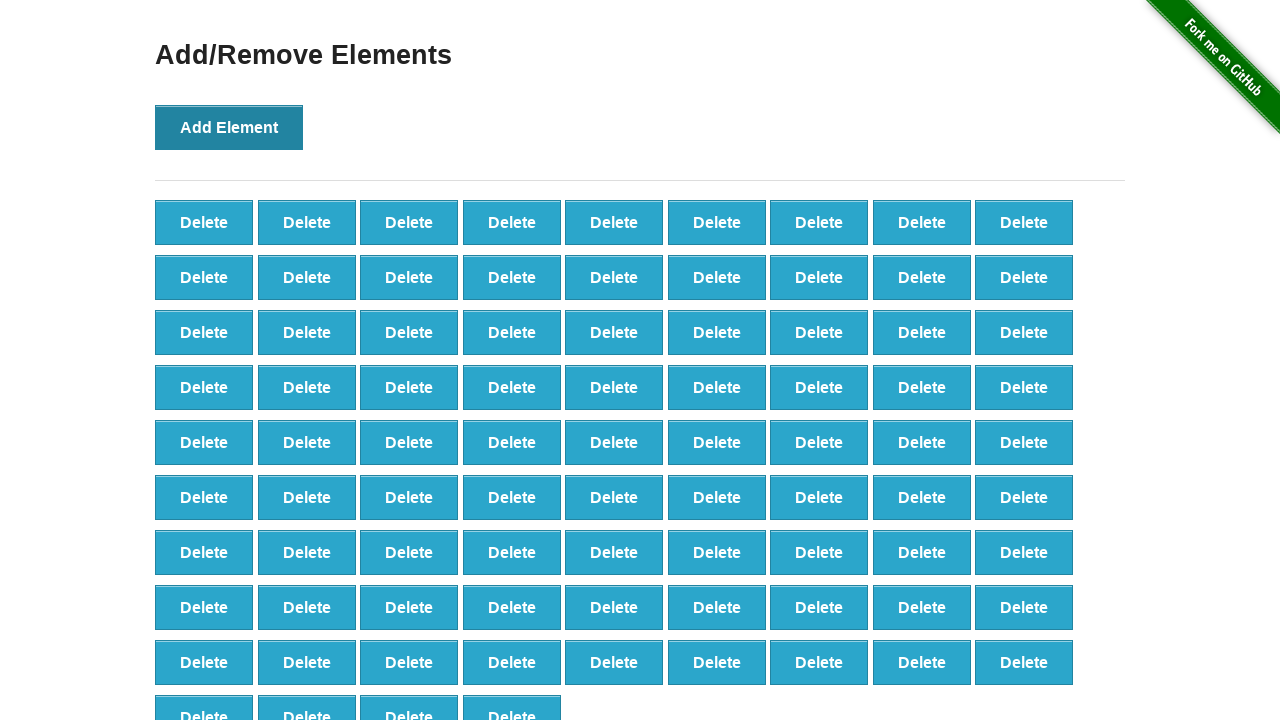

Clicked 'Add Element' button (iteration 86/100) at (229, 127) on button[onclick='addElement()']
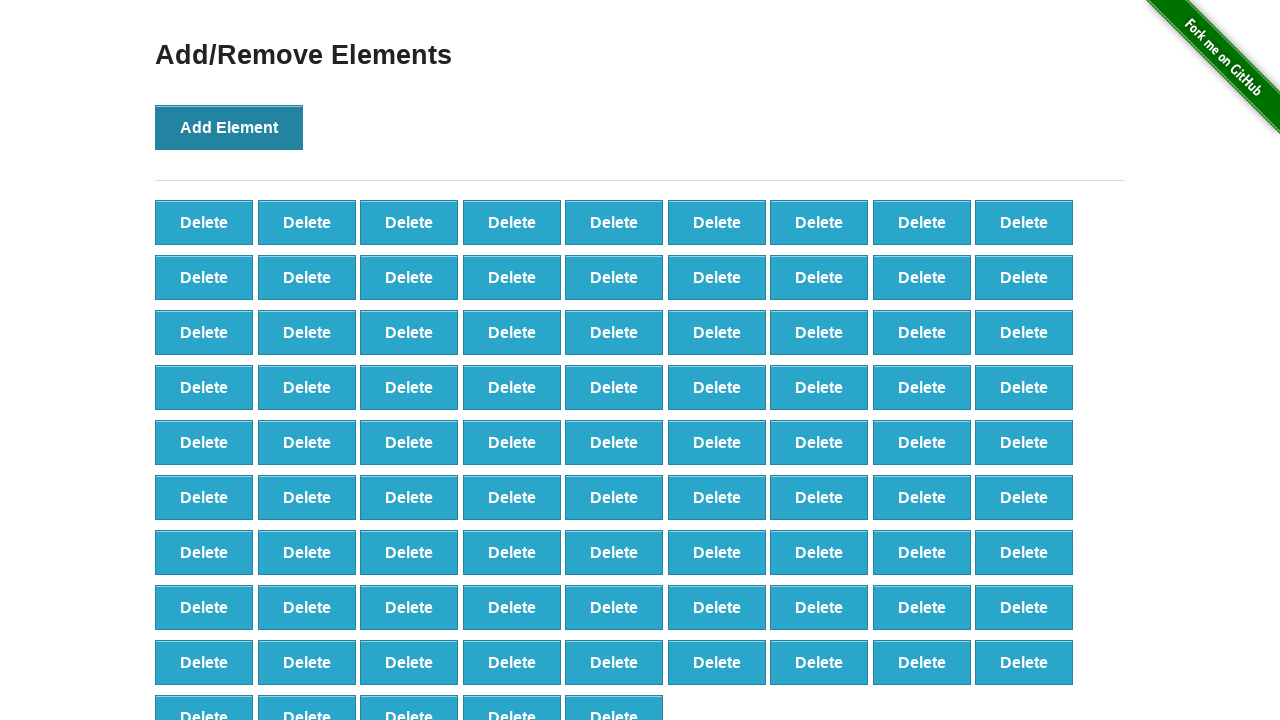

Clicked 'Add Element' button (iteration 87/100) at (229, 127) on button[onclick='addElement()']
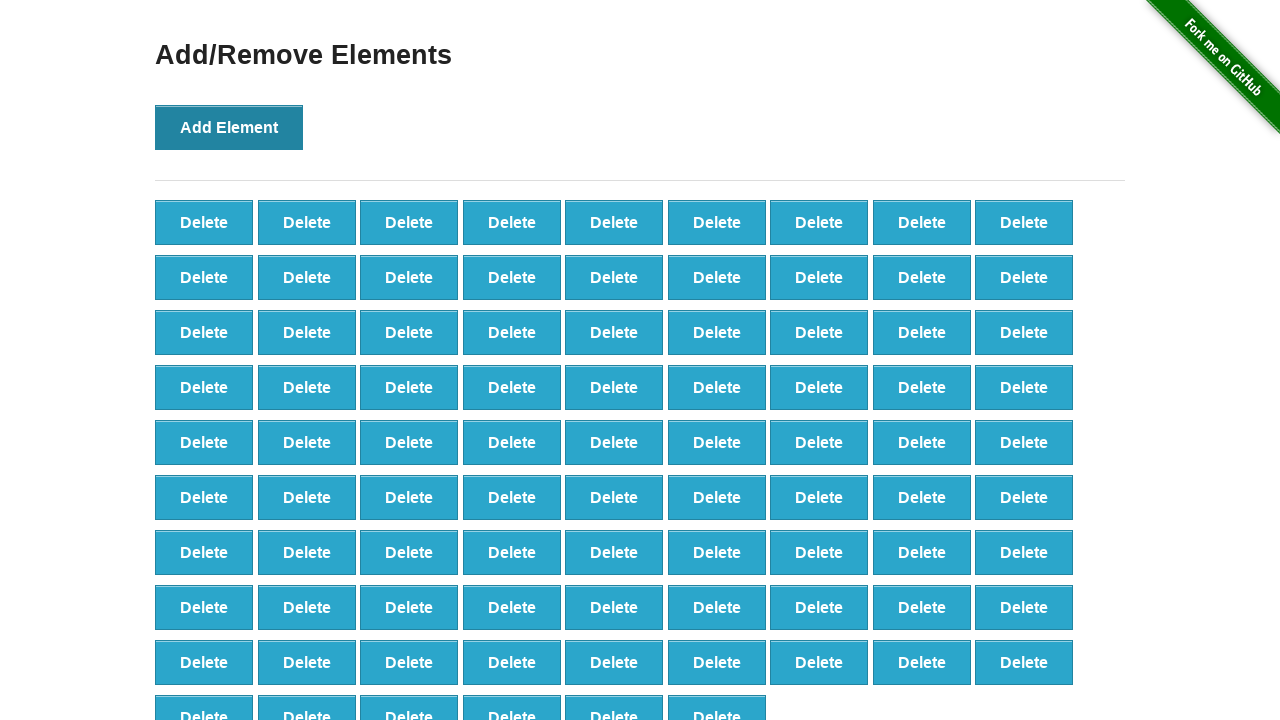

Clicked 'Add Element' button (iteration 88/100) at (229, 127) on button[onclick='addElement()']
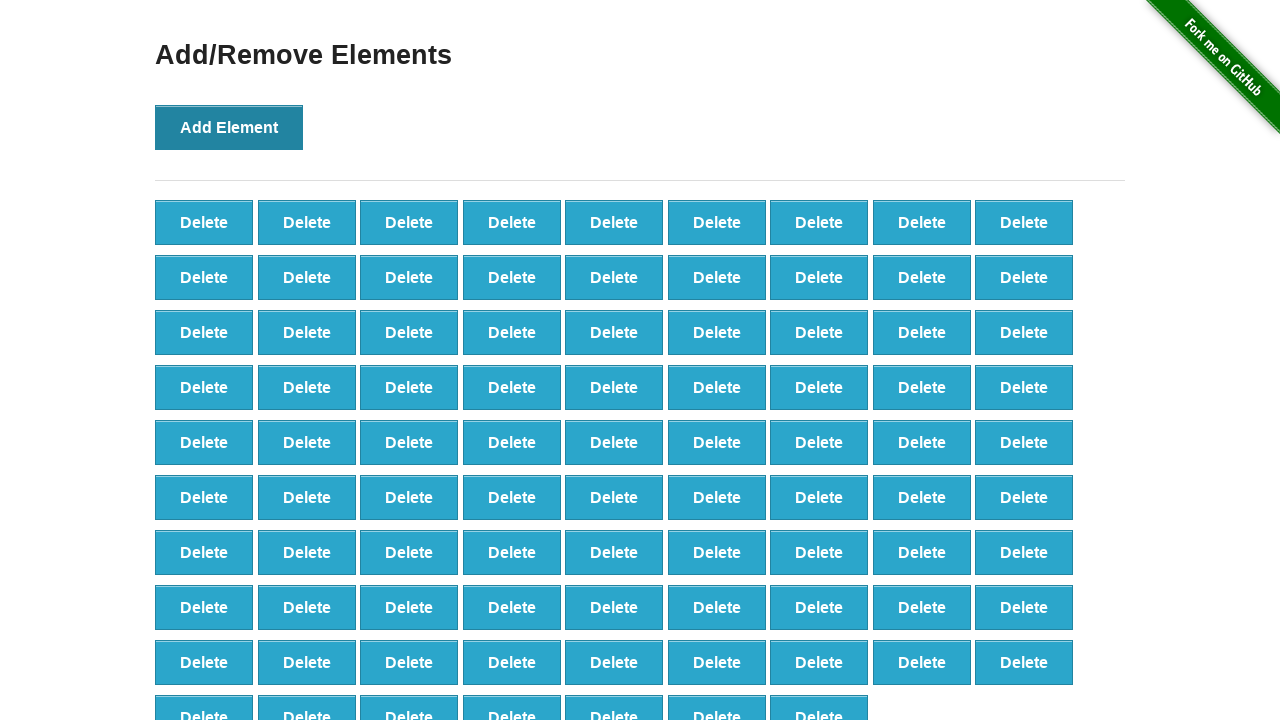

Clicked 'Add Element' button (iteration 89/100) at (229, 127) on button[onclick='addElement()']
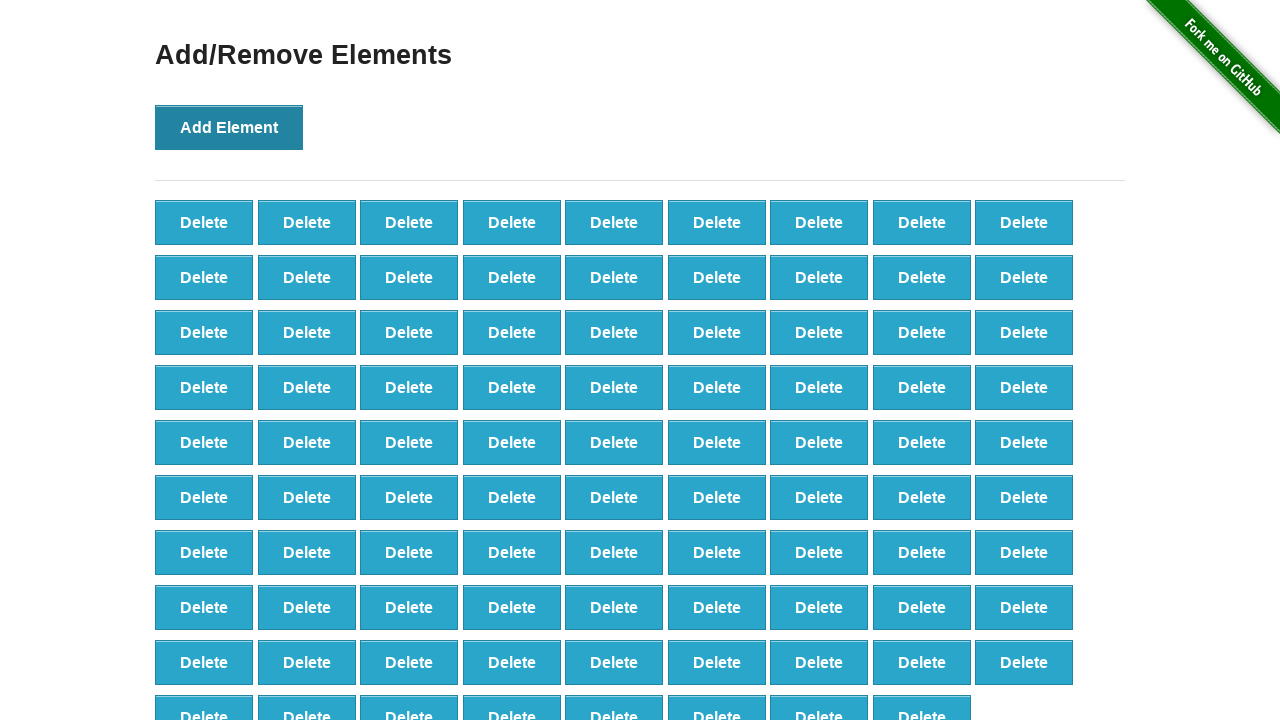

Clicked 'Add Element' button (iteration 90/100) at (229, 127) on button[onclick='addElement()']
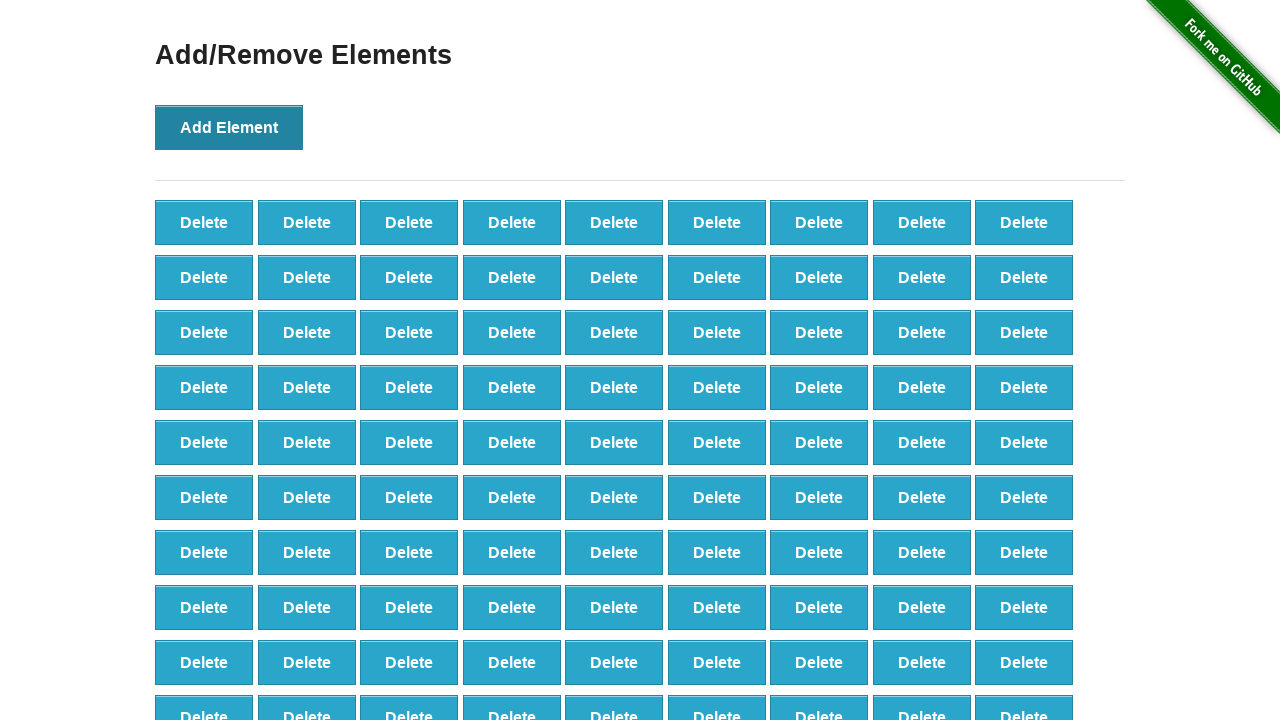

Clicked 'Add Element' button (iteration 91/100) at (229, 127) on button[onclick='addElement()']
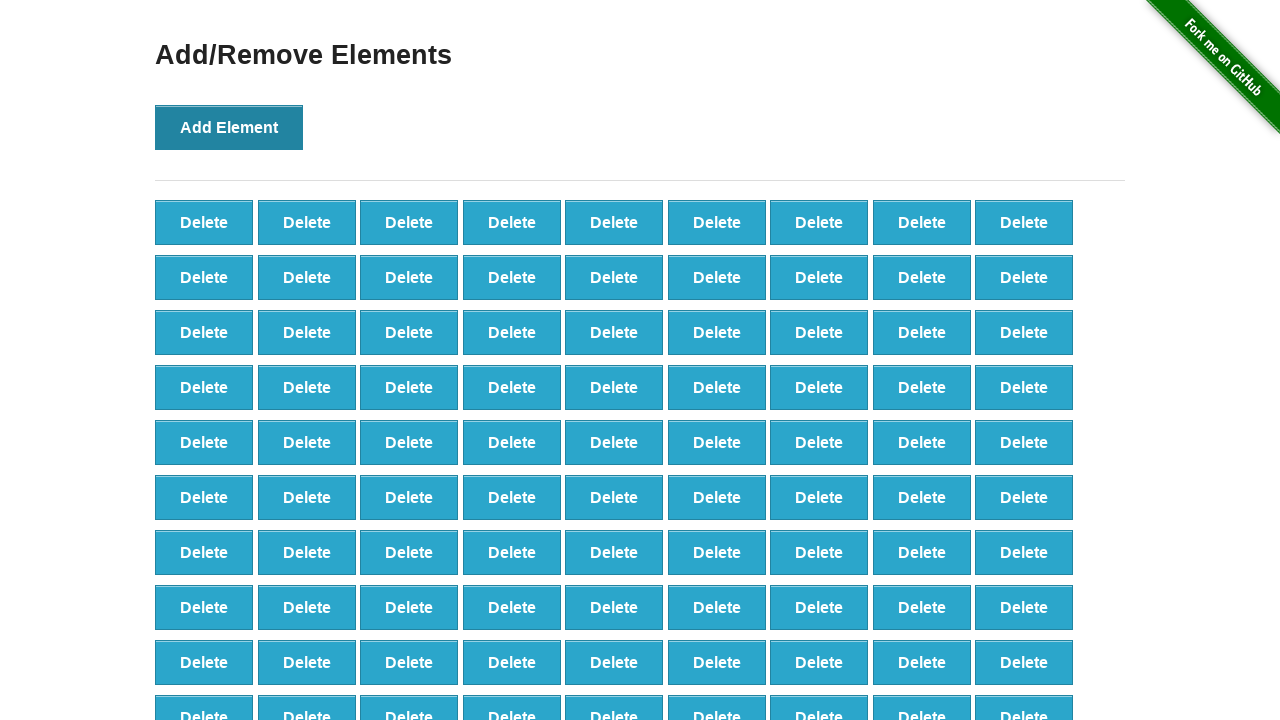

Clicked 'Add Element' button (iteration 92/100) at (229, 127) on button[onclick='addElement()']
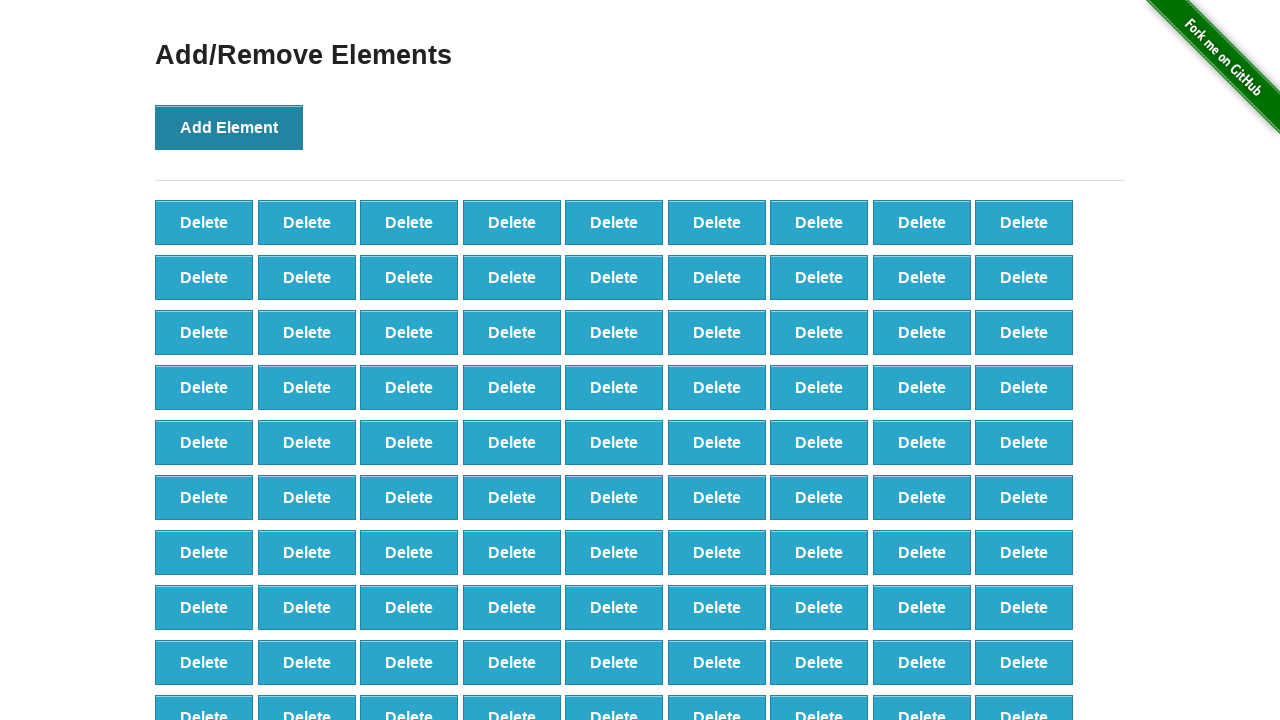

Clicked 'Add Element' button (iteration 93/100) at (229, 127) on button[onclick='addElement()']
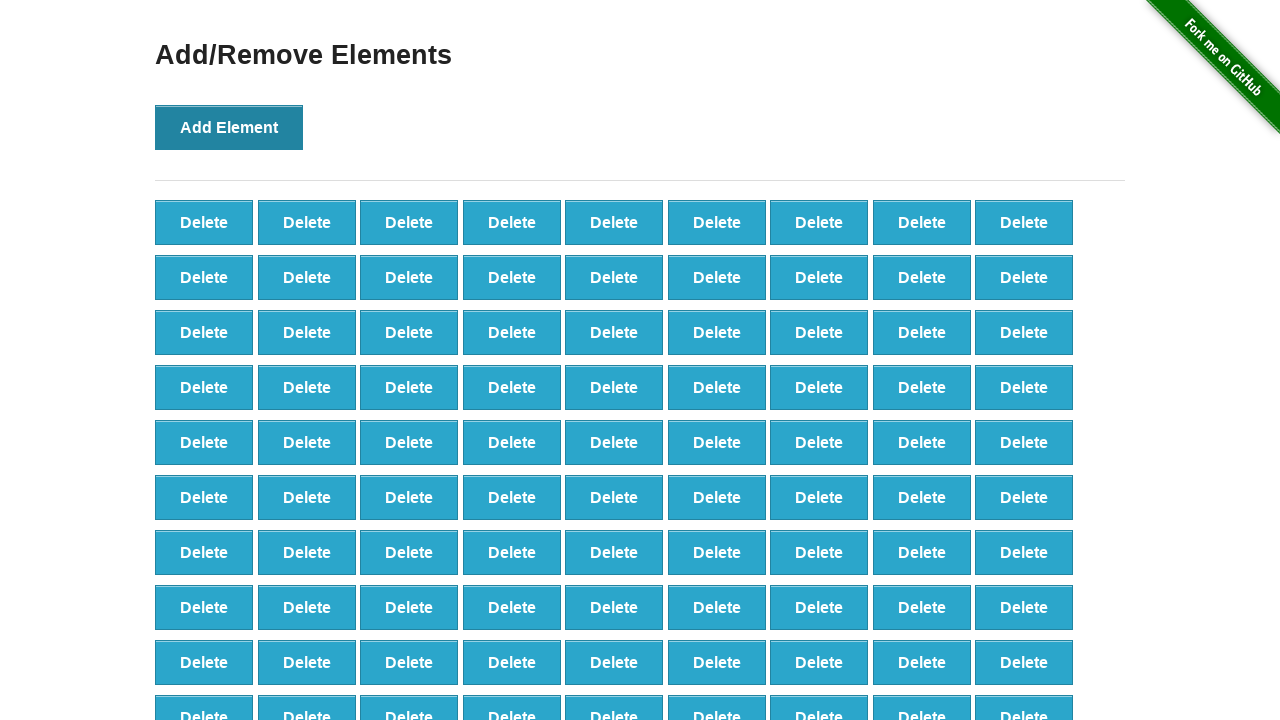

Clicked 'Add Element' button (iteration 94/100) at (229, 127) on button[onclick='addElement()']
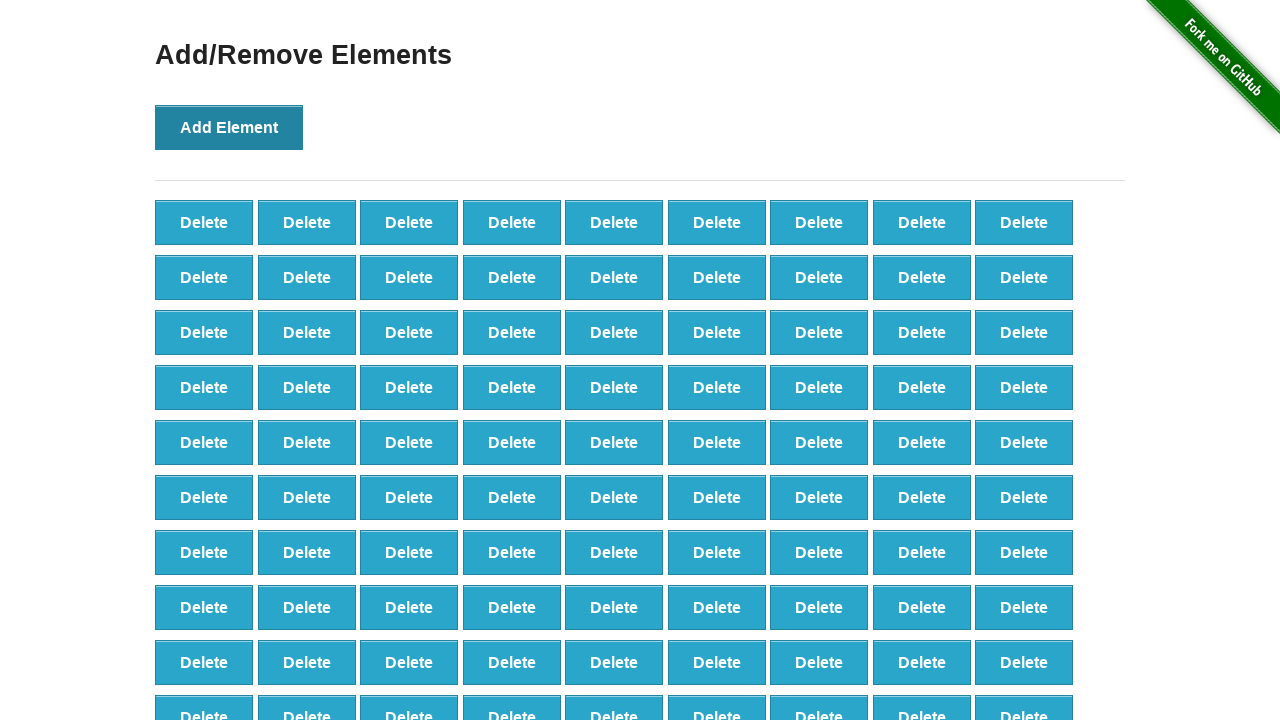

Clicked 'Add Element' button (iteration 95/100) at (229, 127) on button[onclick='addElement()']
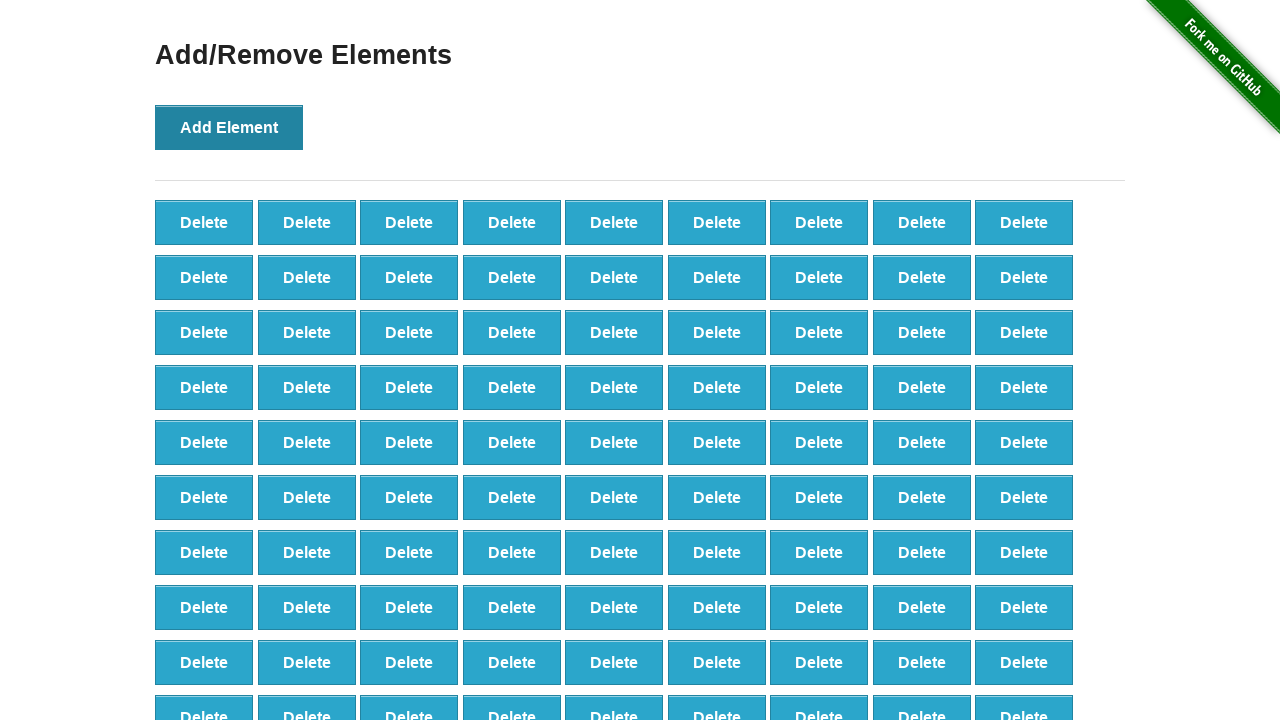

Clicked 'Add Element' button (iteration 96/100) at (229, 127) on button[onclick='addElement()']
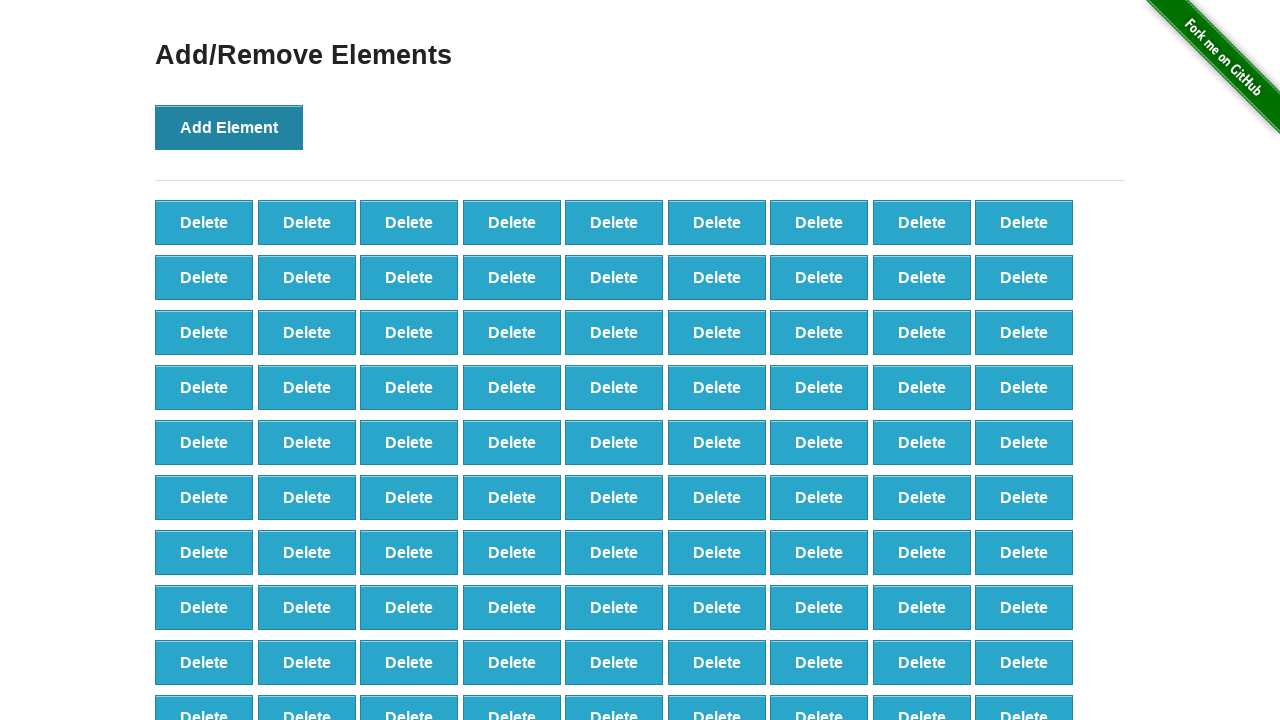

Clicked 'Add Element' button (iteration 97/100) at (229, 127) on button[onclick='addElement()']
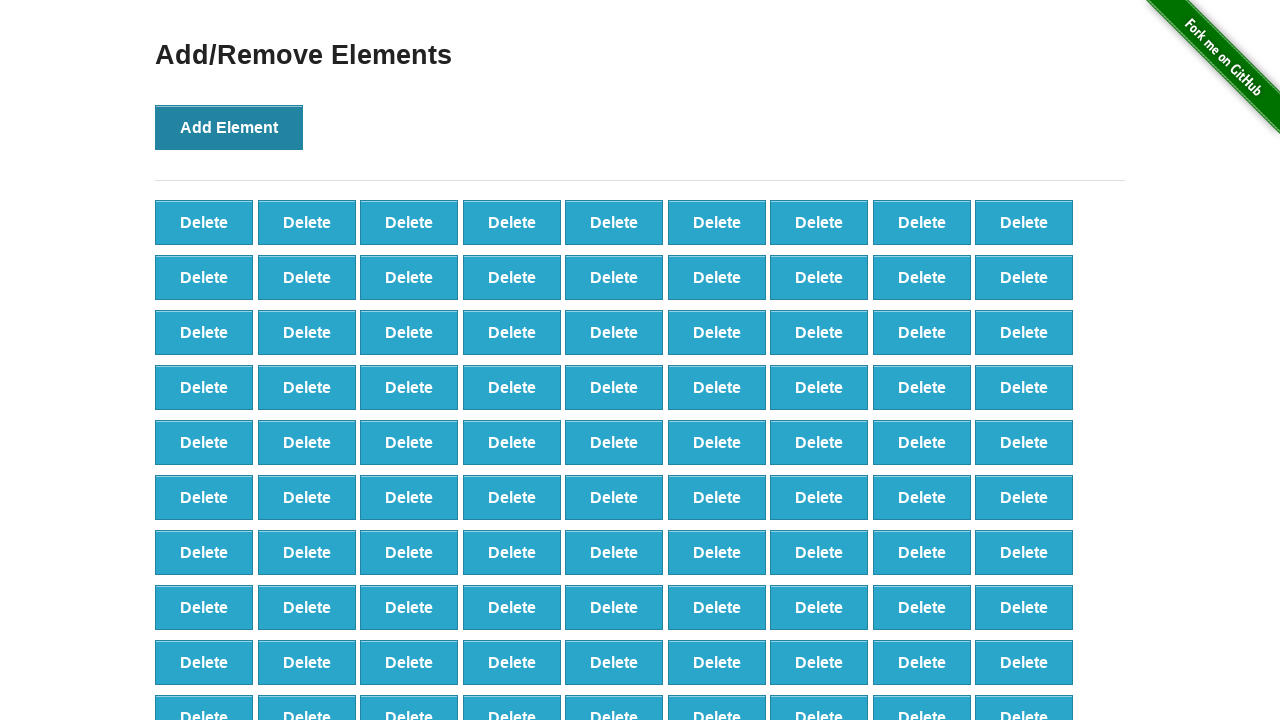

Clicked 'Add Element' button (iteration 98/100) at (229, 127) on button[onclick='addElement()']
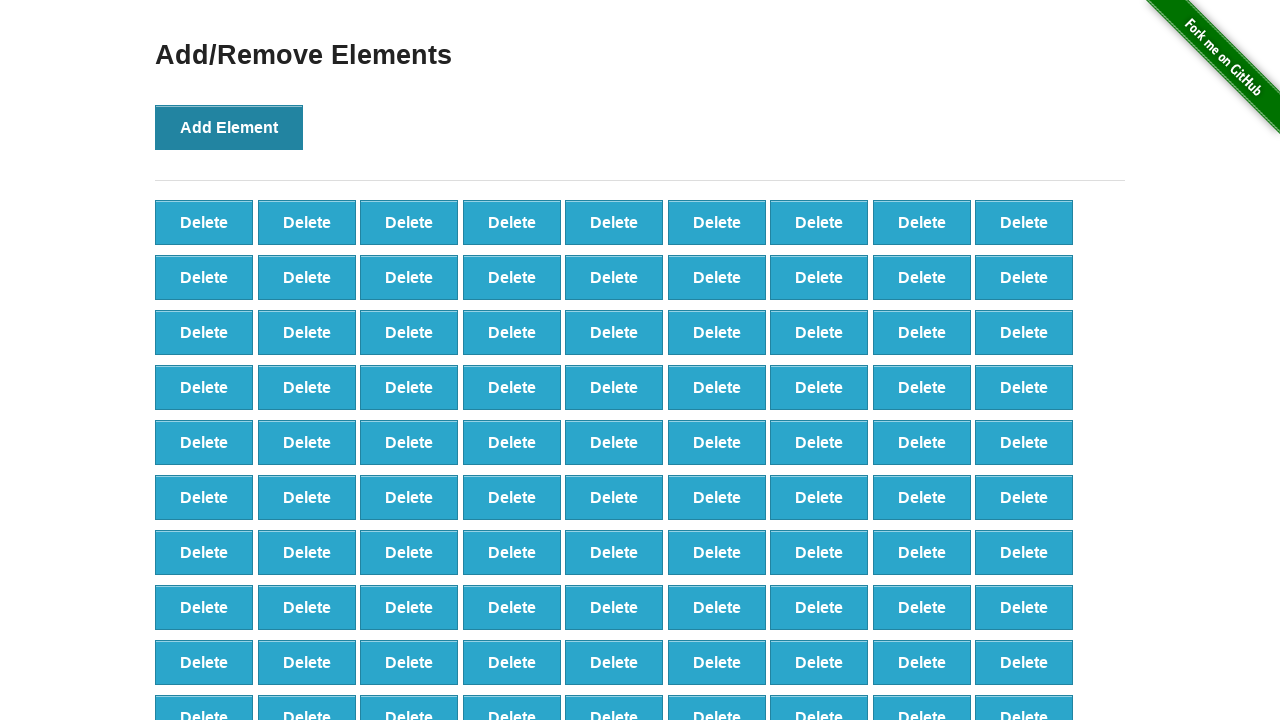

Clicked 'Add Element' button (iteration 99/100) at (229, 127) on button[onclick='addElement()']
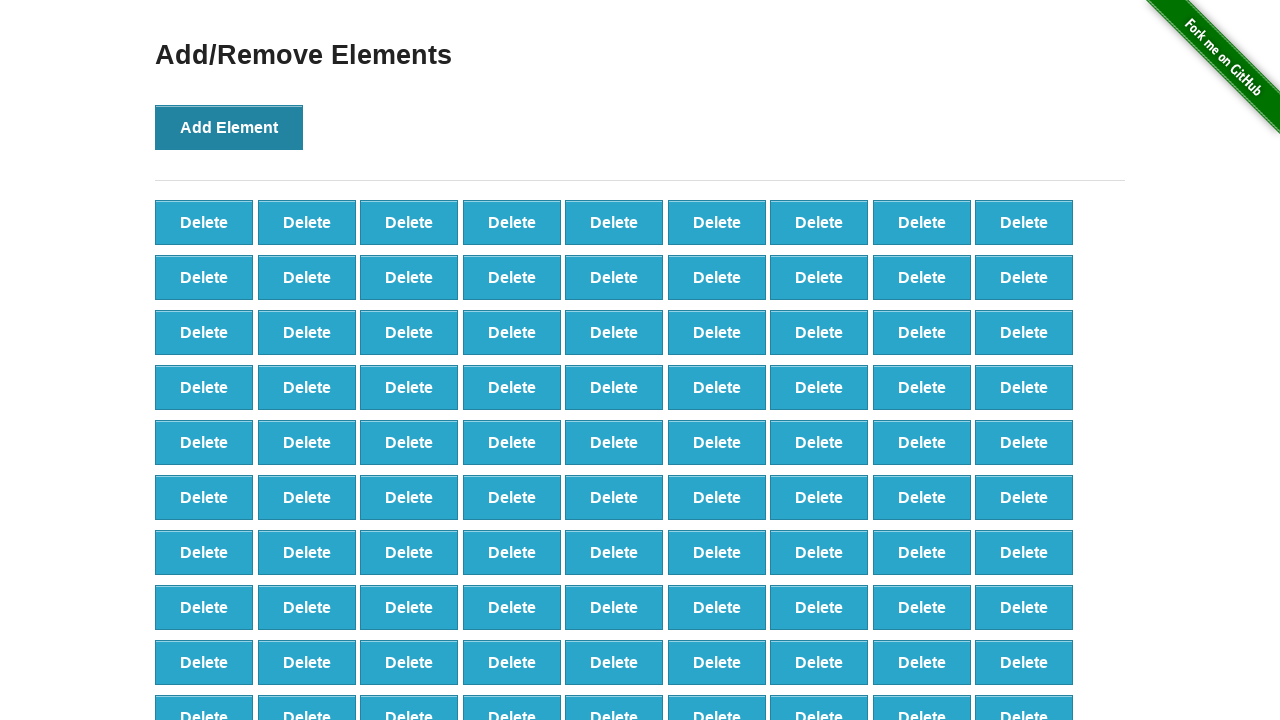

Clicked 'Add Element' button (iteration 100/100) at (229, 127) on button[onclick='addElement()']
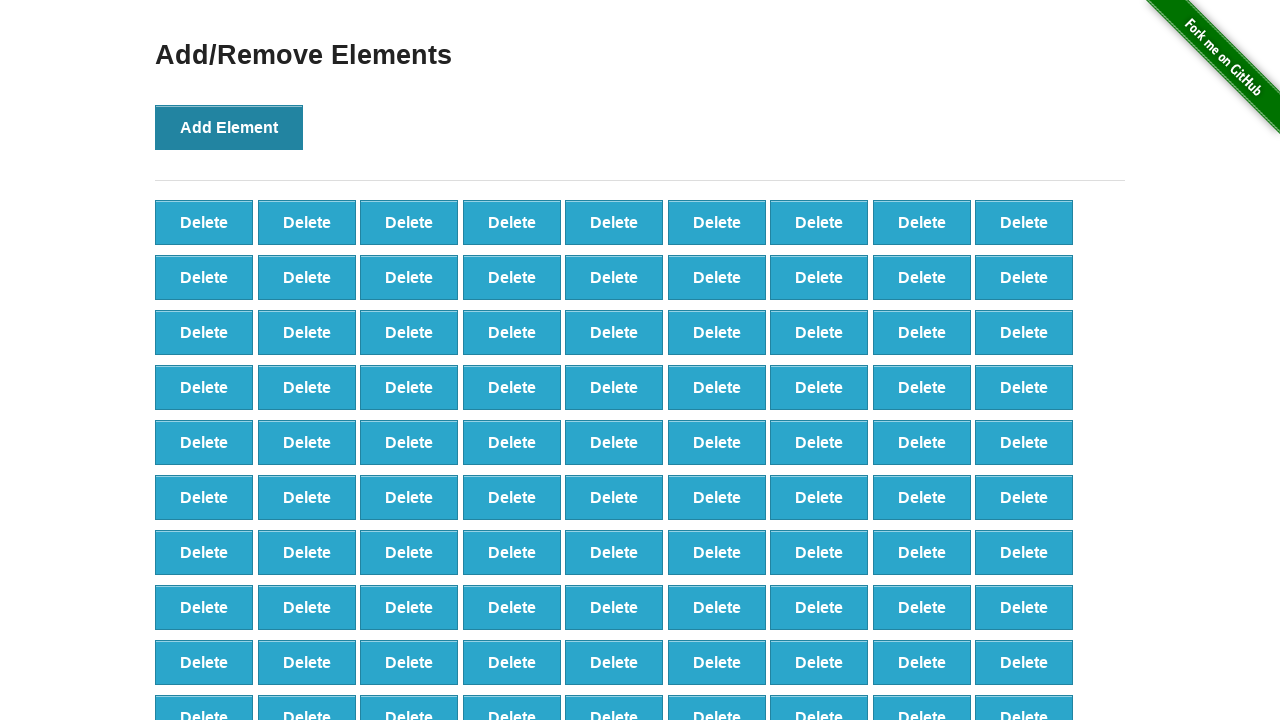

Clicked delete button (iteration 1/25) at (204, 222) on button[onclick='deleteElement()'] >> nth=0
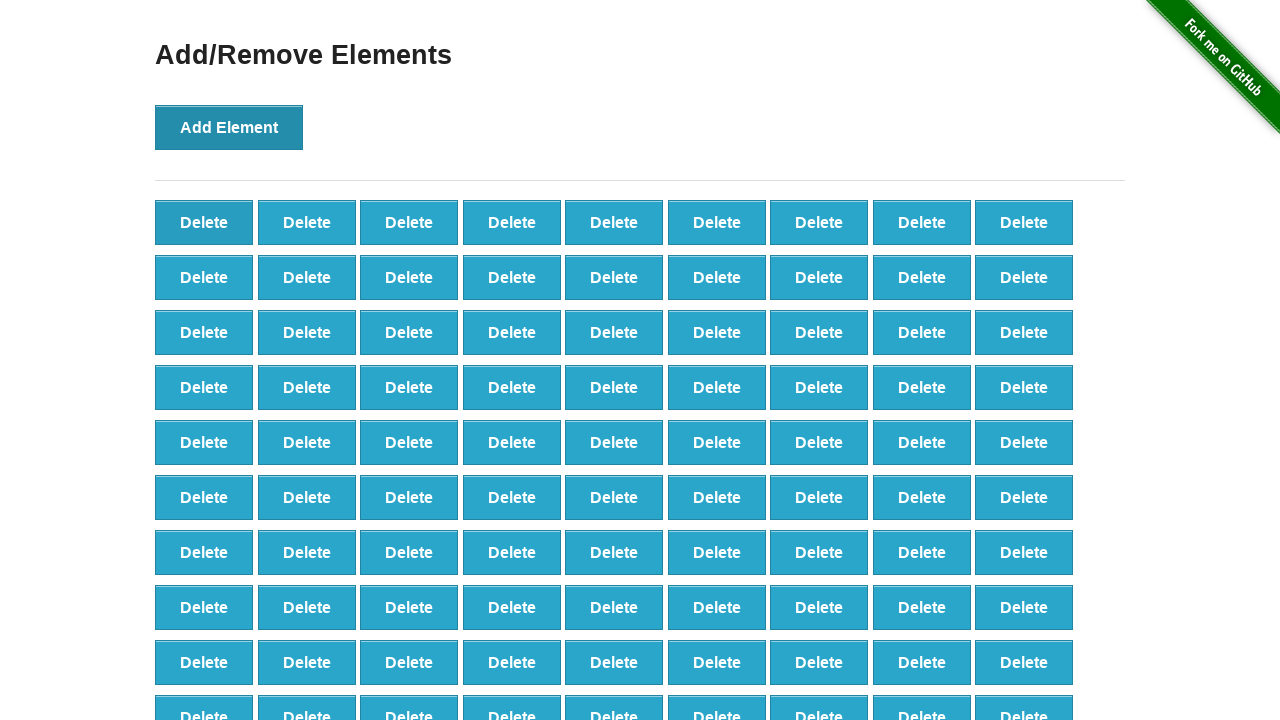

Clicked delete button (iteration 2/25) at (204, 222) on button[onclick='deleteElement()'] >> nth=0
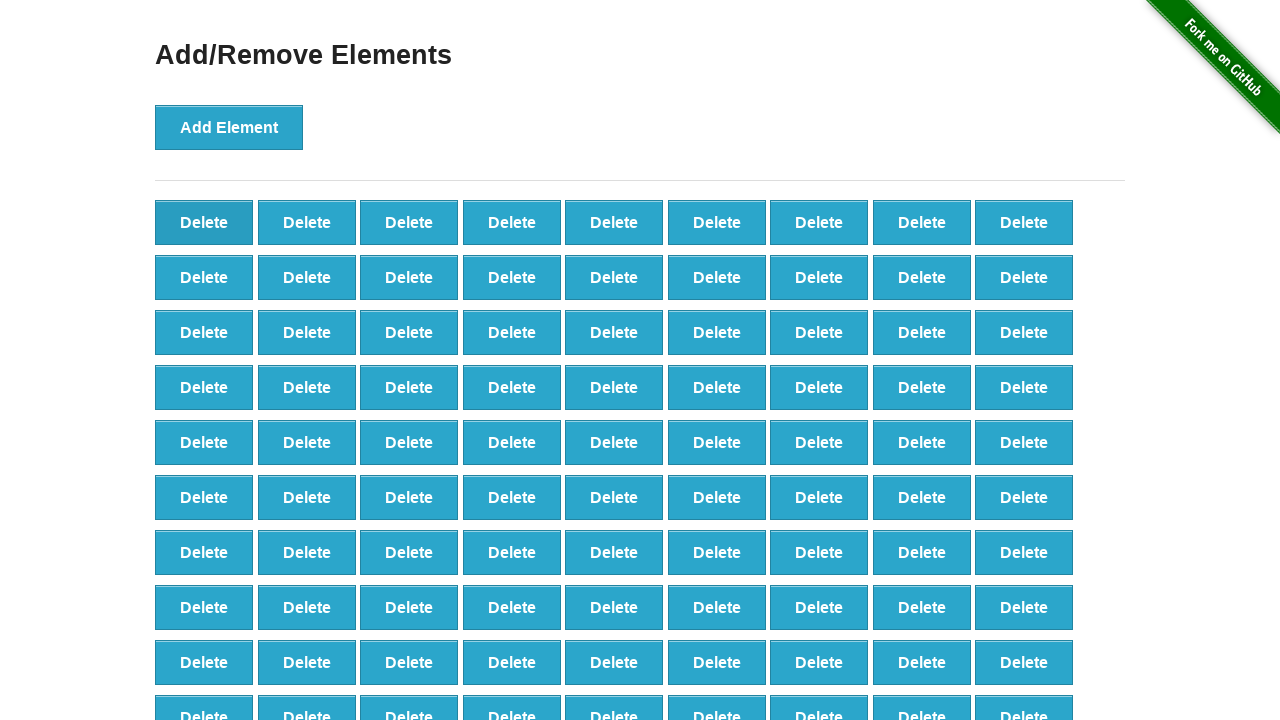

Clicked delete button (iteration 3/25) at (204, 222) on button[onclick='deleteElement()'] >> nth=0
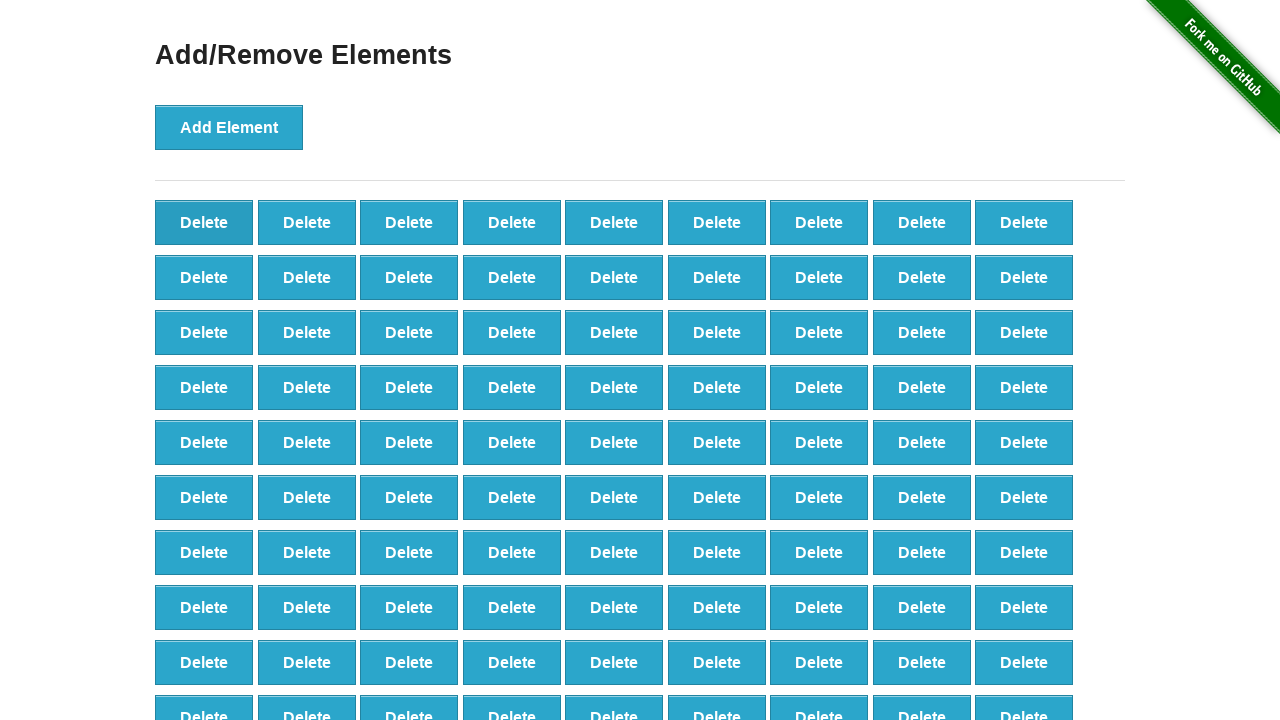

Clicked delete button (iteration 4/25) at (204, 222) on button[onclick='deleteElement()'] >> nth=0
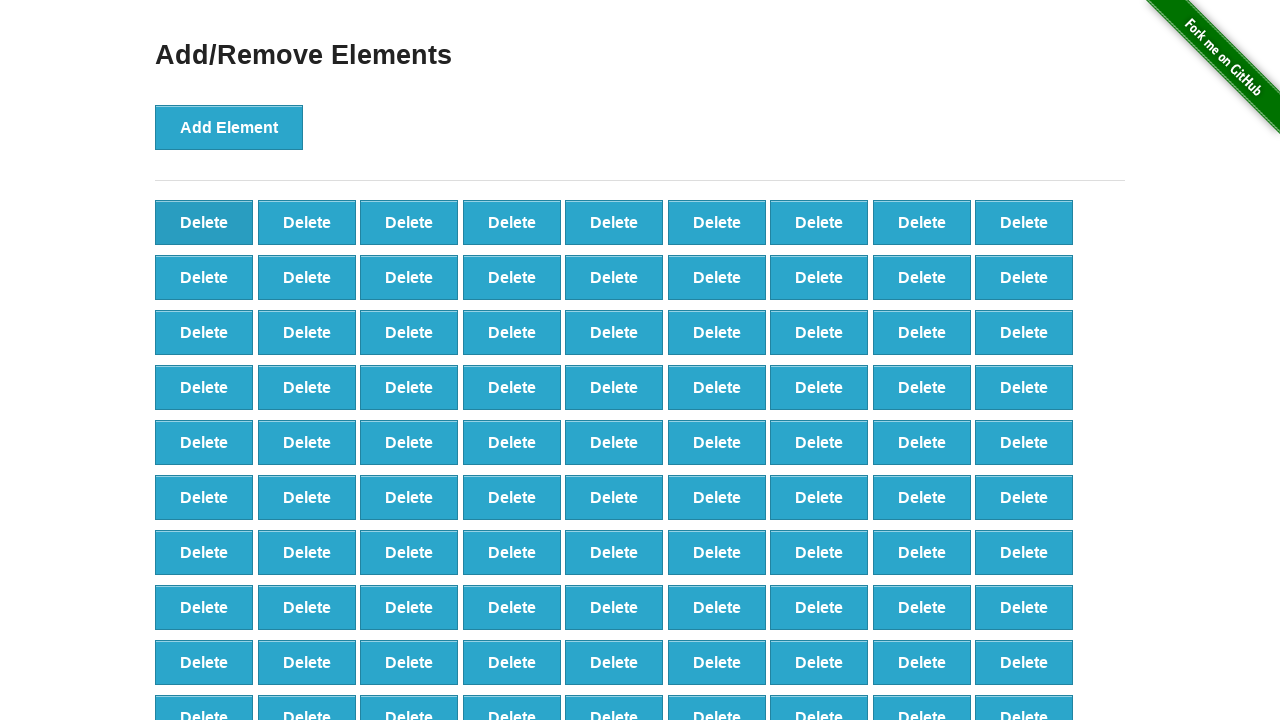

Clicked delete button (iteration 5/25) at (204, 222) on button[onclick='deleteElement()'] >> nth=0
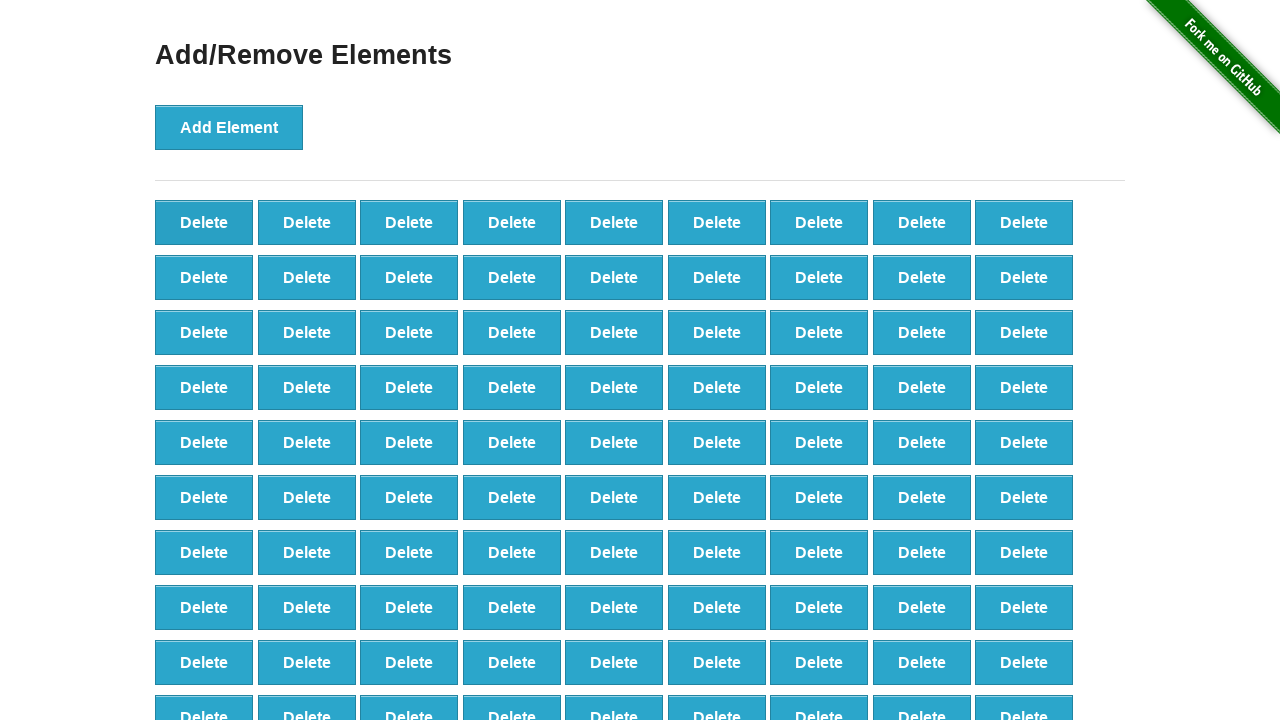

Clicked delete button (iteration 6/25) at (204, 222) on button[onclick='deleteElement()'] >> nth=0
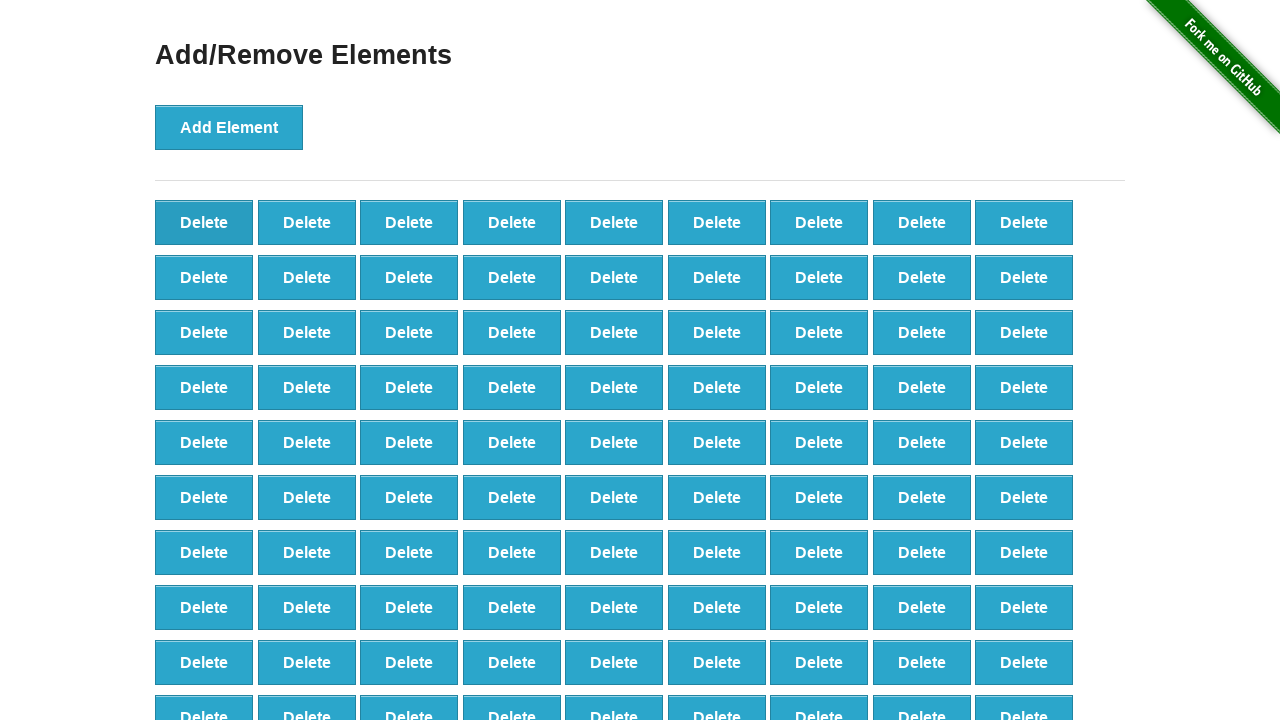

Clicked delete button (iteration 7/25) at (204, 222) on button[onclick='deleteElement()'] >> nth=0
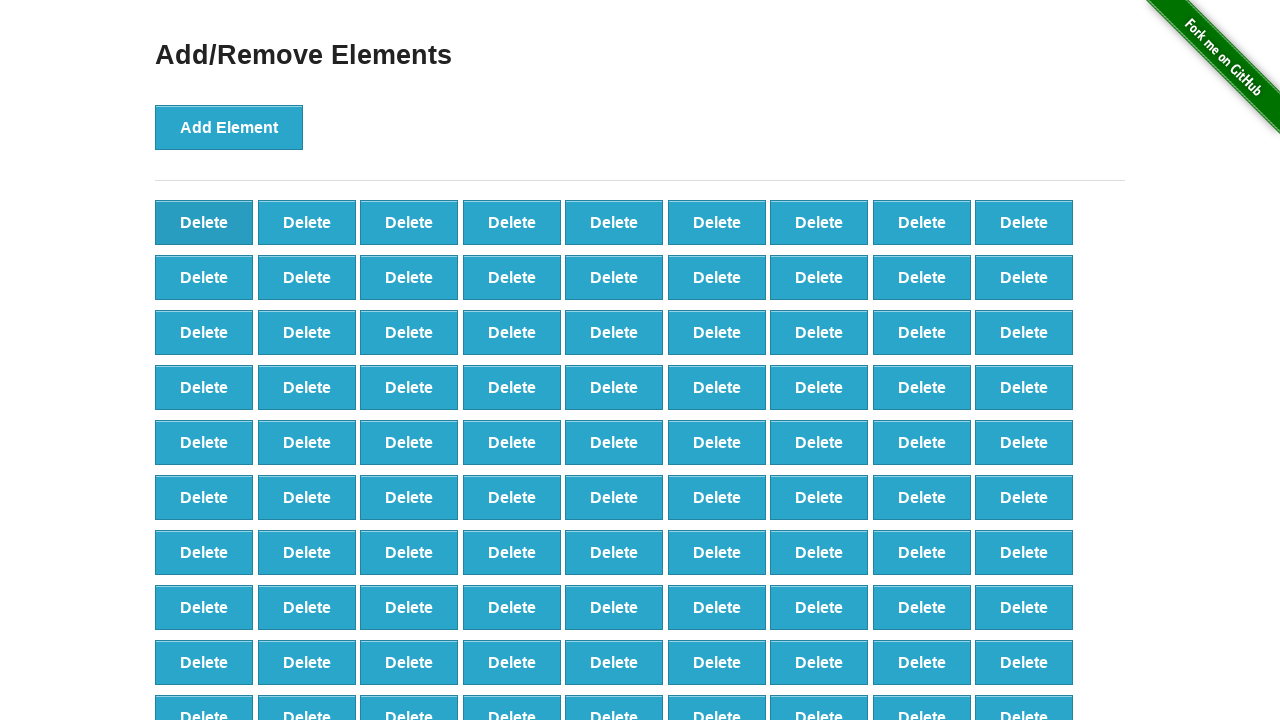

Clicked delete button (iteration 8/25) at (204, 222) on button[onclick='deleteElement()'] >> nth=0
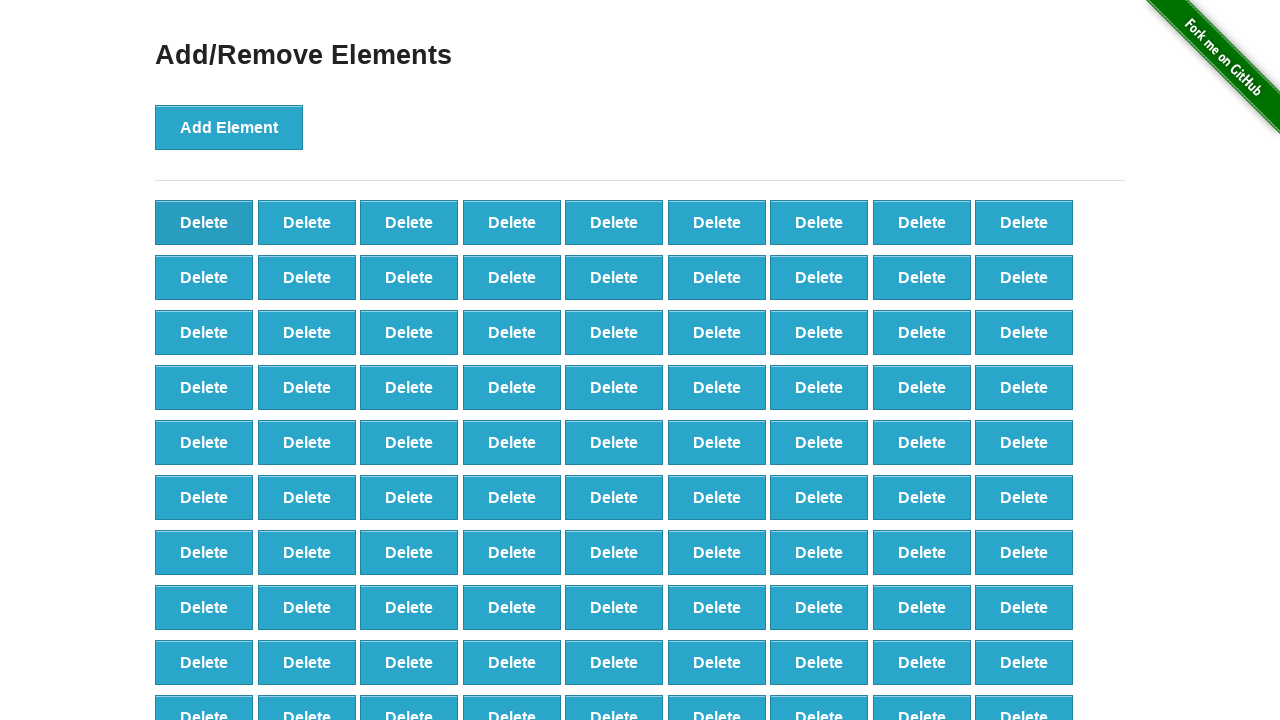

Clicked delete button (iteration 9/25) at (204, 222) on button[onclick='deleteElement()'] >> nth=0
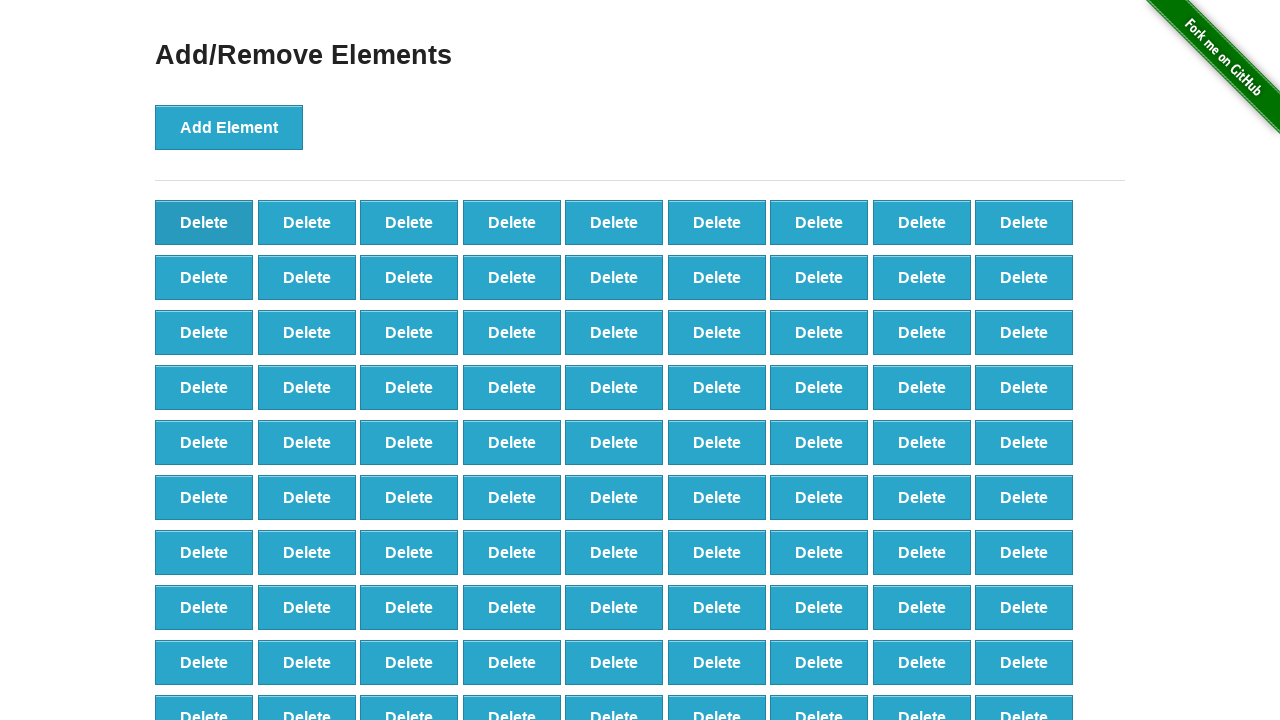

Clicked delete button (iteration 10/25) at (204, 222) on button[onclick='deleteElement()'] >> nth=0
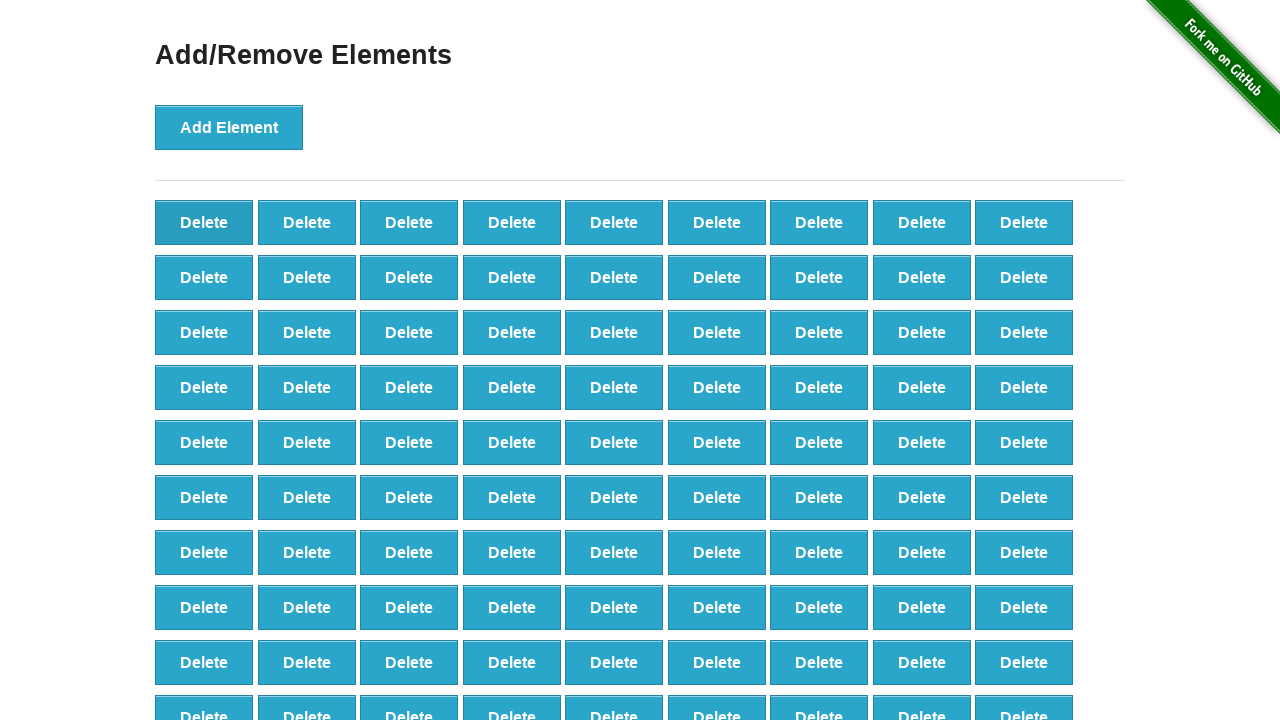

Clicked delete button (iteration 11/25) at (204, 222) on button[onclick='deleteElement()'] >> nth=0
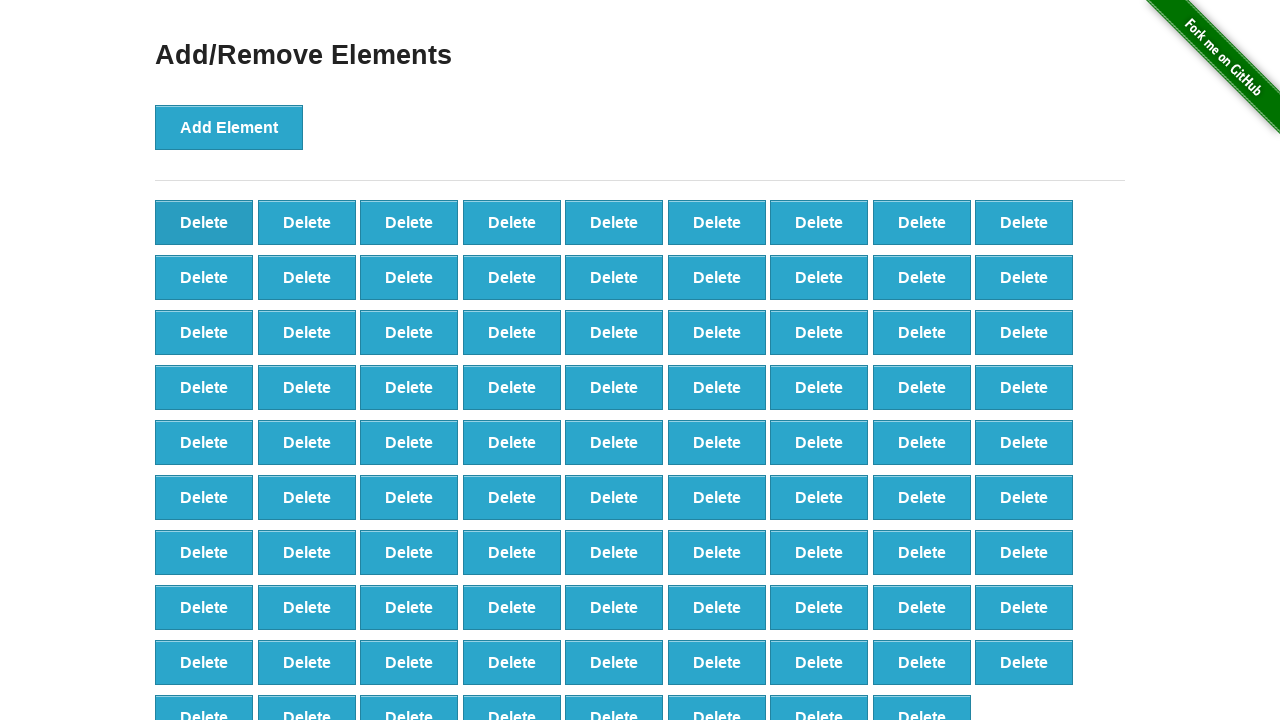

Clicked delete button (iteration 12/25) at (204, 222) on button[onclick='deleteElement()'] >> nth=0
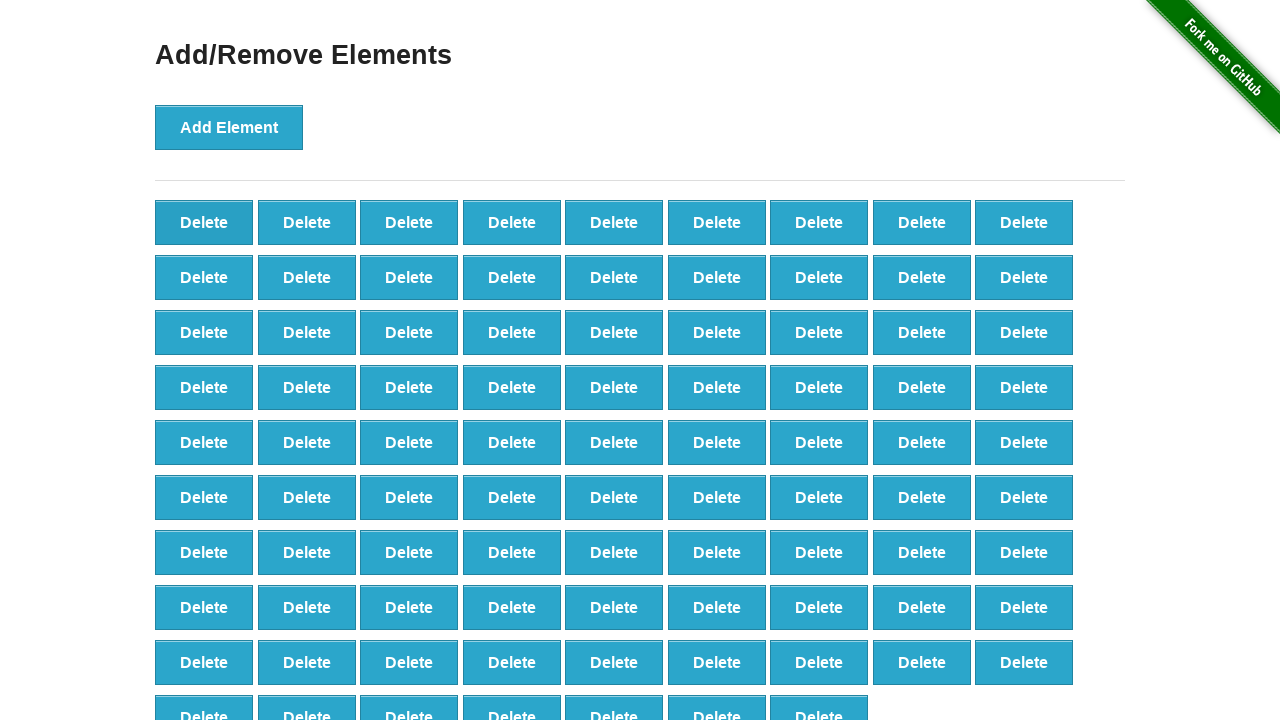

Clicked delete button (iteration 13/25) at (204, 222) on button[onclick='deleteElement()'] >> nth=0
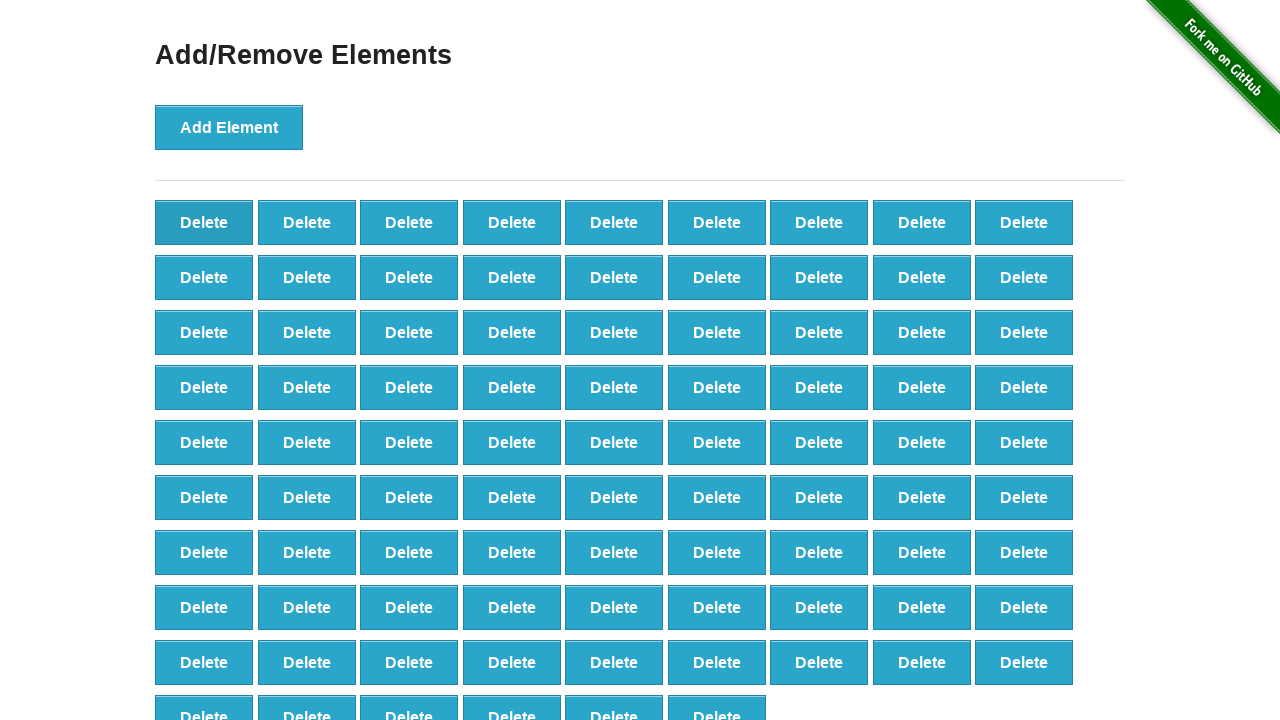

Clicked delete button (iteration 14/25) at (204, 222) on button[onclick='deleteElement()'] >> nth=0
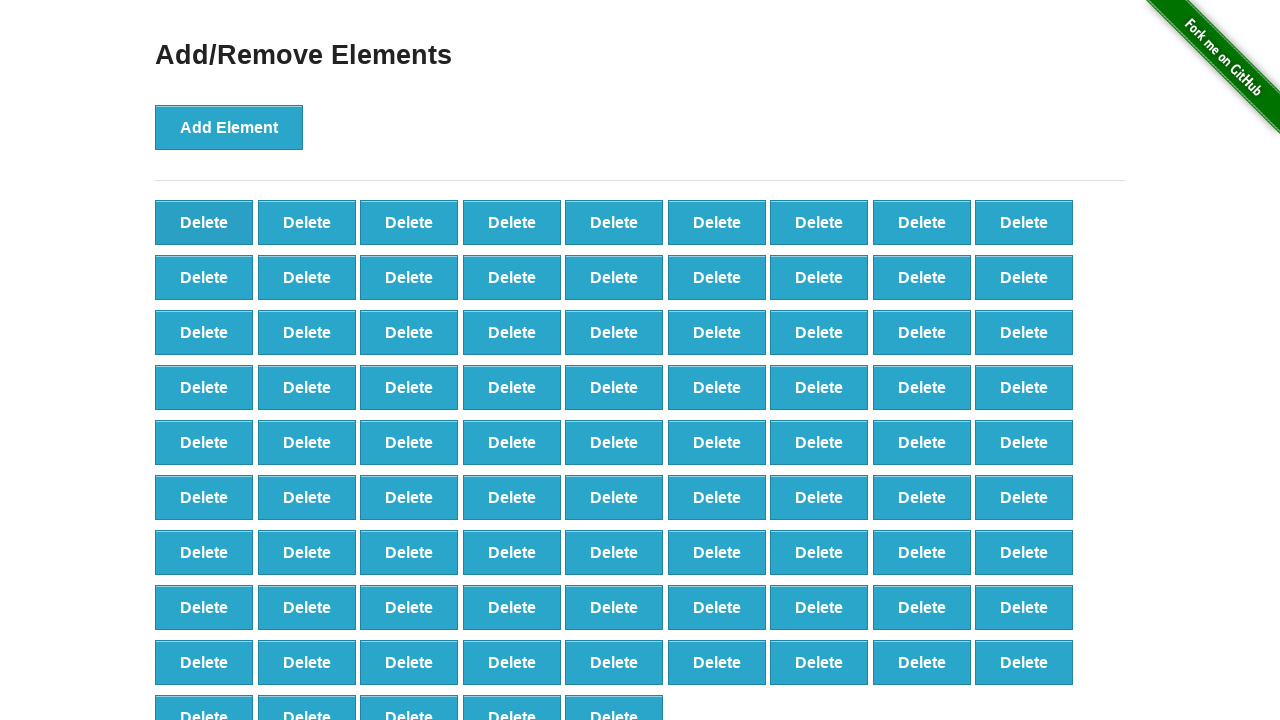

Clicked delete button (iteration 15/25) at (204, 222) on button[onclick='deleteElement()'] >> nth=0
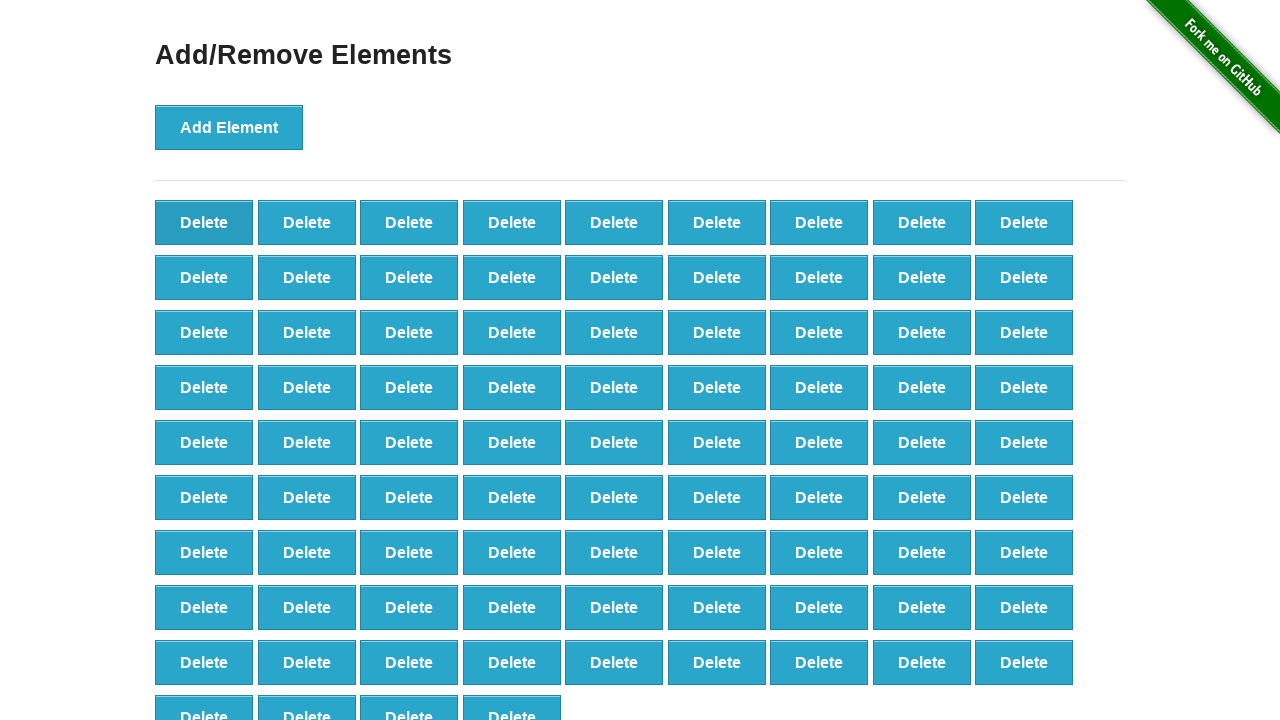

Clicked delete button (iteration 16/25) at (204, 222) on button[onclick='deleteElement()'] >> nth=0
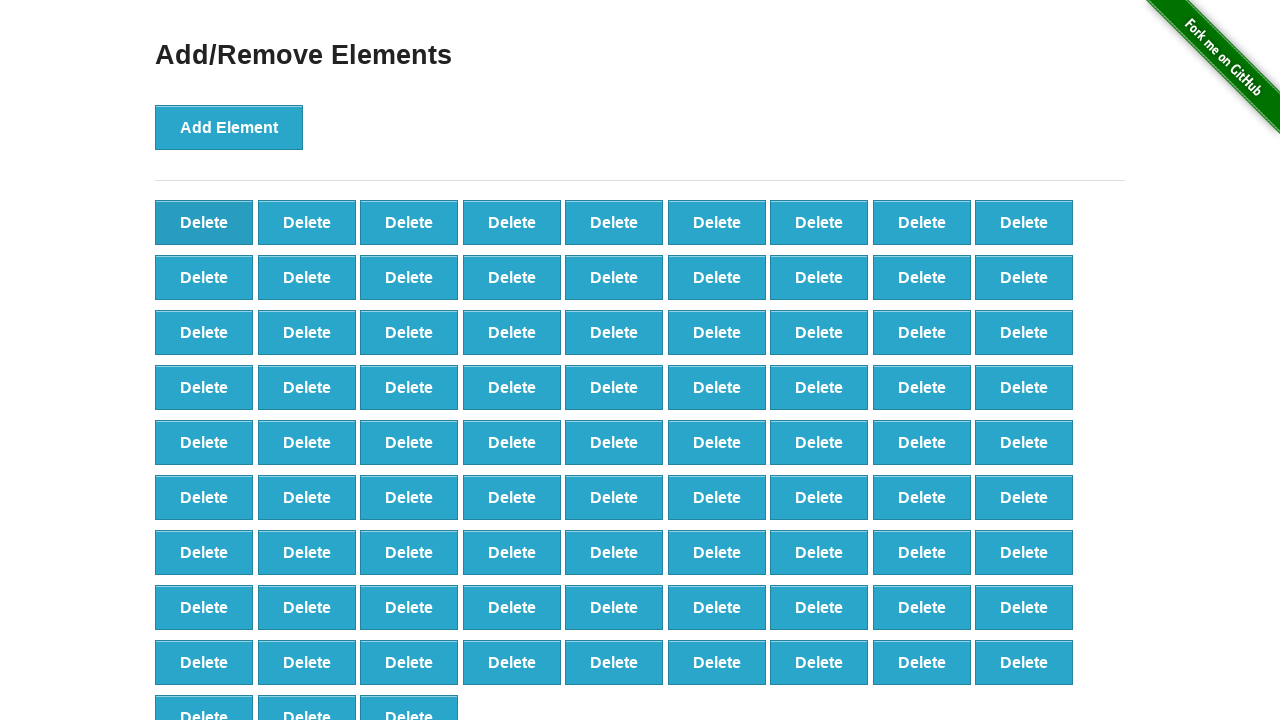

Clicked delete button (iteration 17/25) at (204, 222) on button[onclick='deleteElement()'] >> nth=0
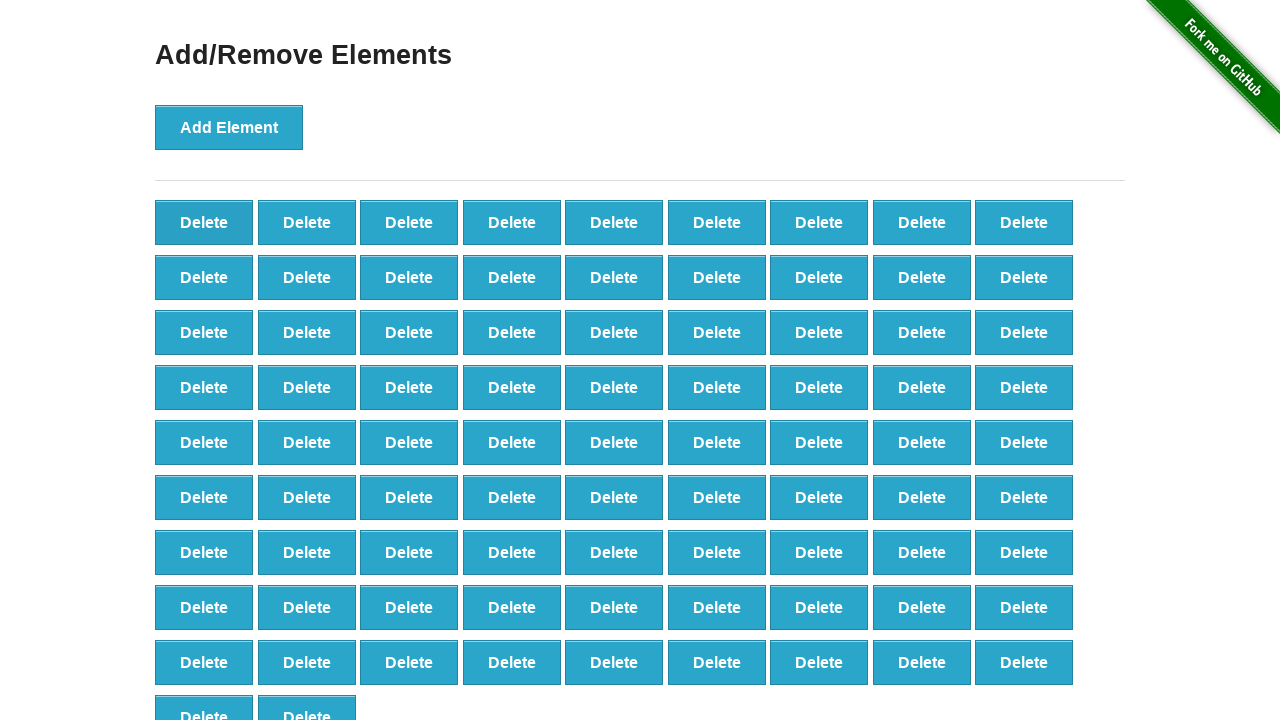

Clicked delete button (iteration 18/25) at (204, 222) on button[onclick='deleteElement()'] >> nth=0
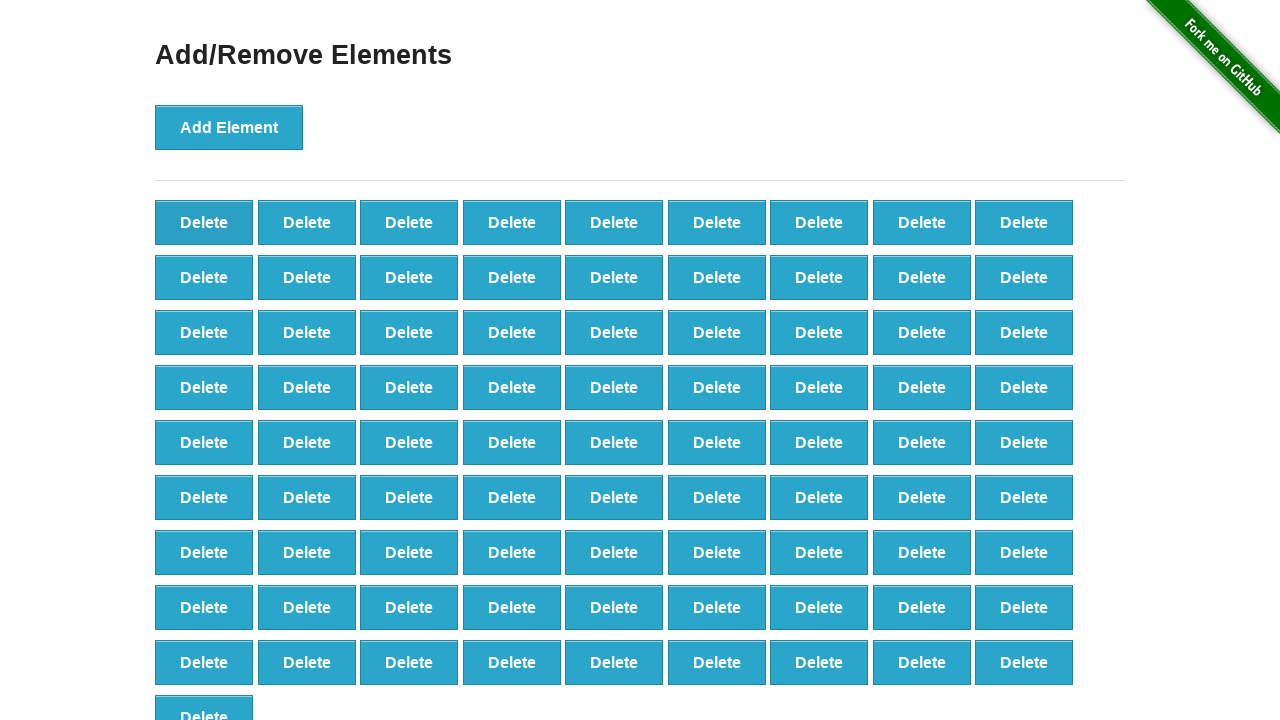

Clicked delete button (iteration 19/25) at (204, 222) on button[onclick='deleteElement()'] >> nth=0
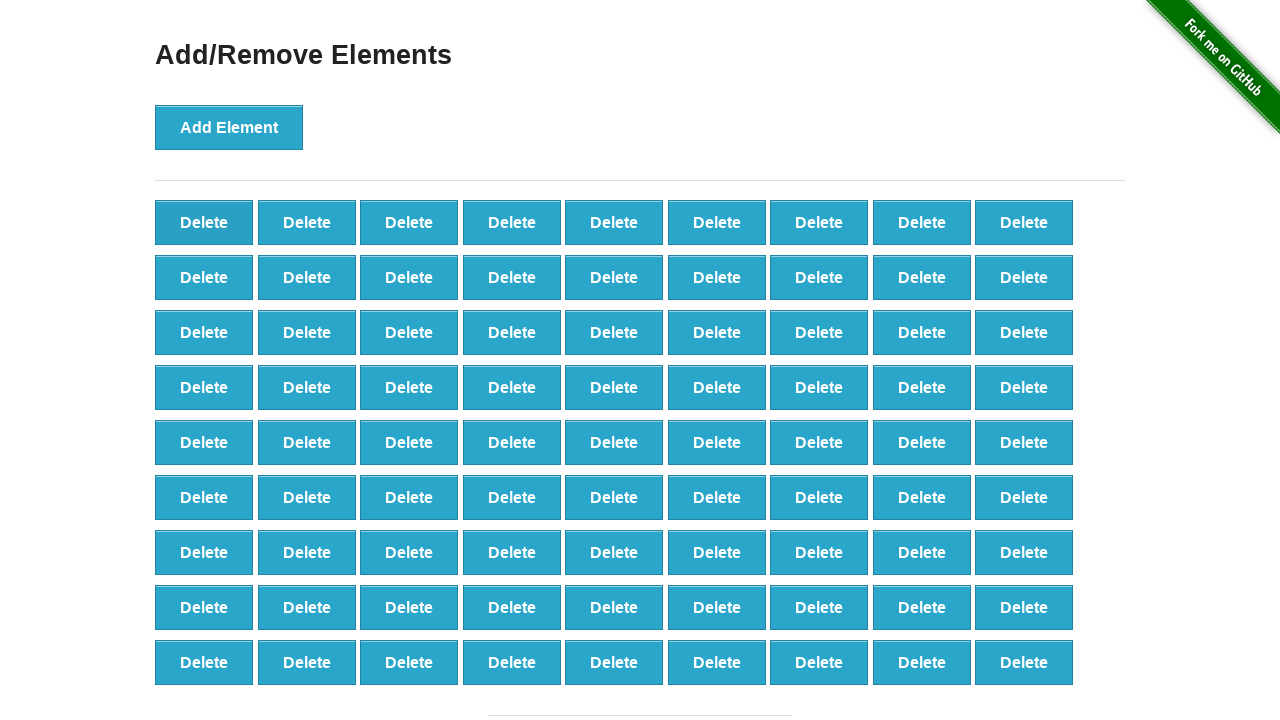

Clicked delete button (iteration 20/25) at (204, 222) on button[onclick='deleteElement()'] >> nth=0
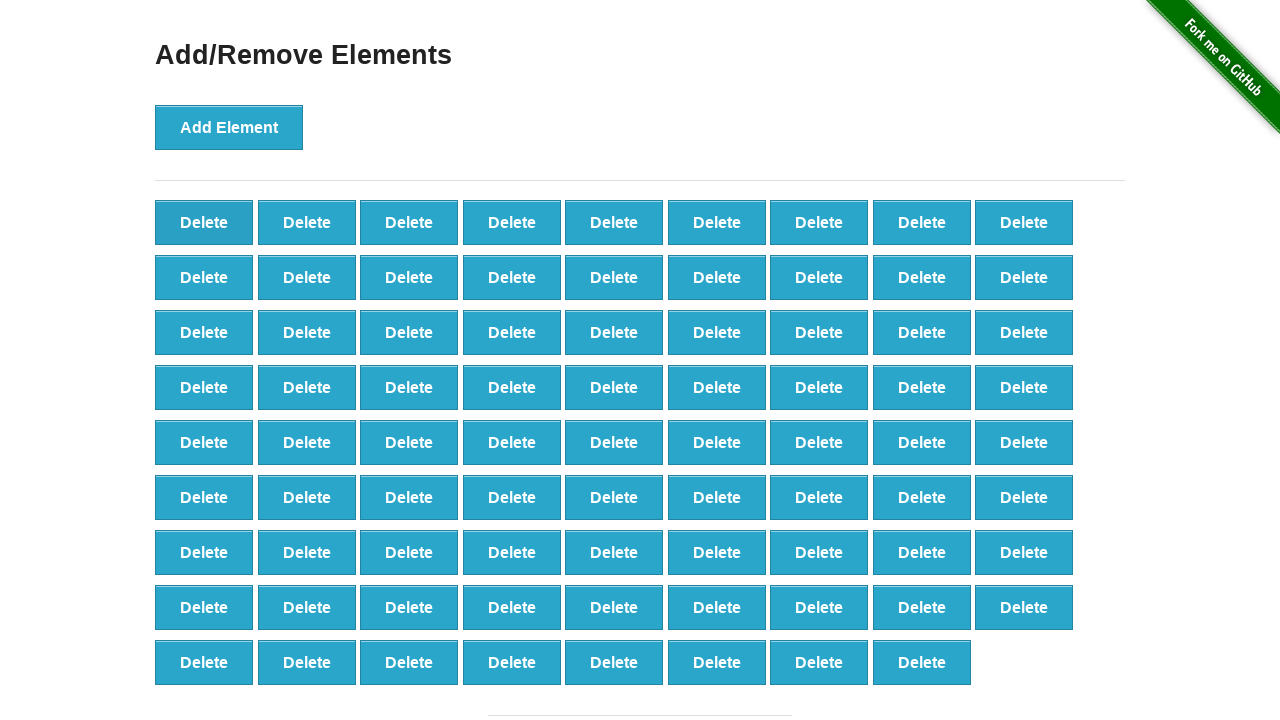

Clicked delete button (iteration 21/25) at (204, 222) on button[onclick='deleteElement()'] >> nth=0
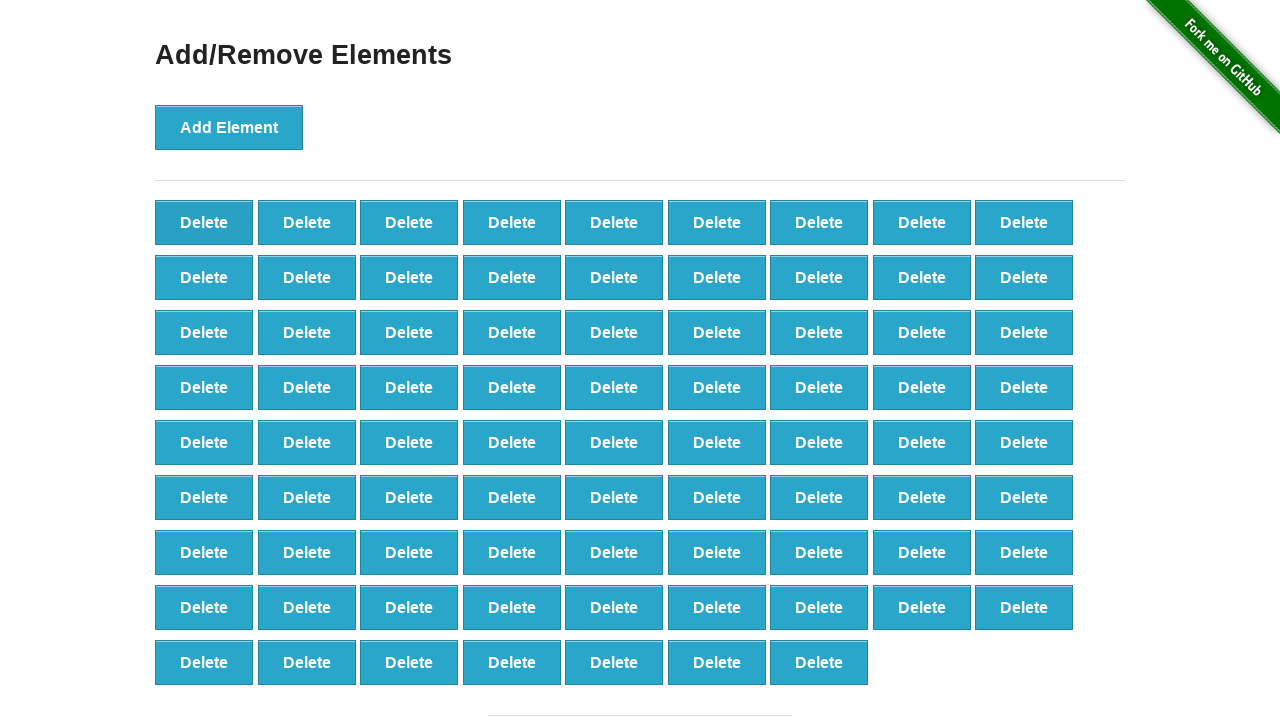

Clicked delete button (iteration 22/25) at (204, 222) on button[onclick='deleteElement()'] >> nth=0
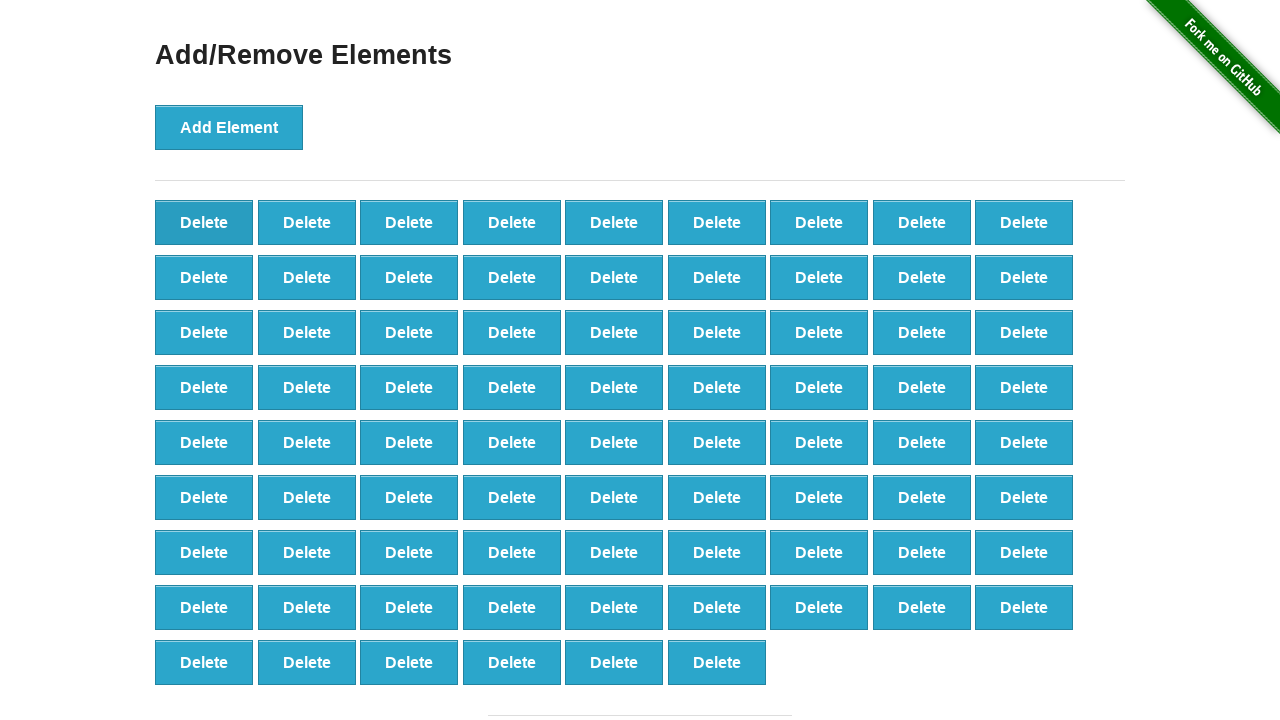

Clicked delete button (iteration 23/25) at (204, 222) on button[onclick='deleteElement()'] >> nth=0
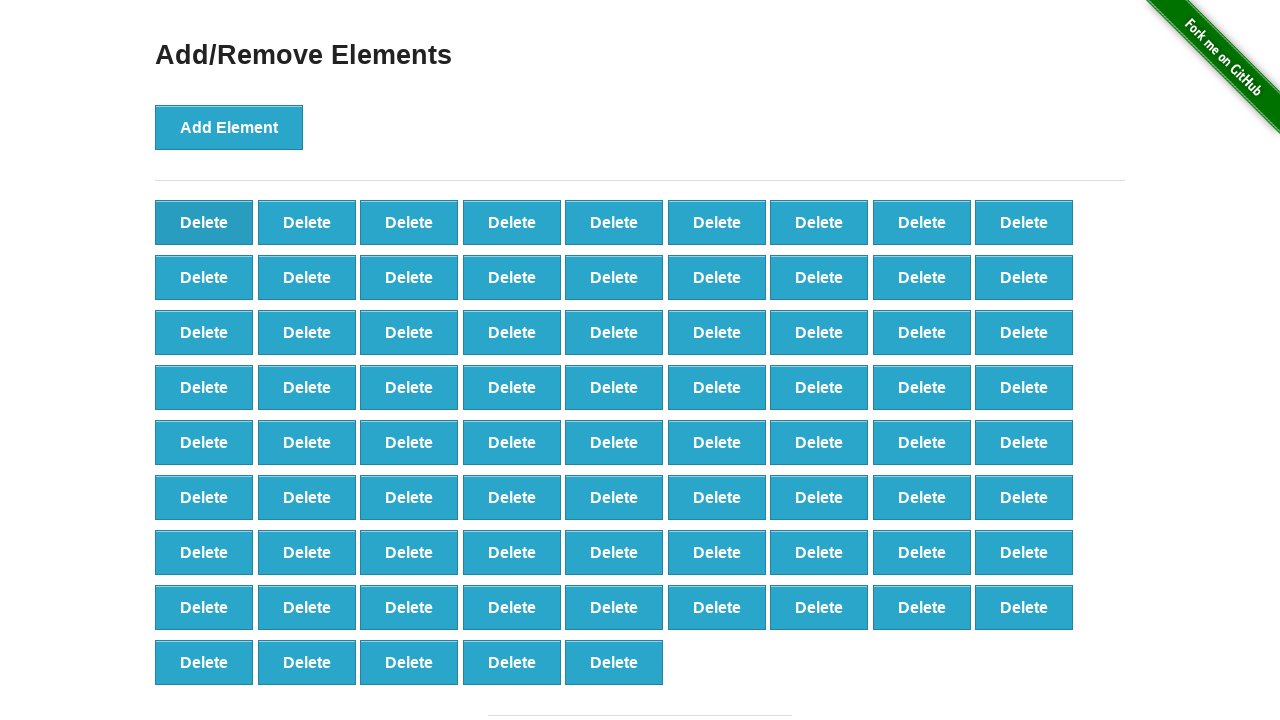

Clicked delete button (iteration 24/25) at (204, 222) on button[onclick='deleteElement()'] >> nth=0
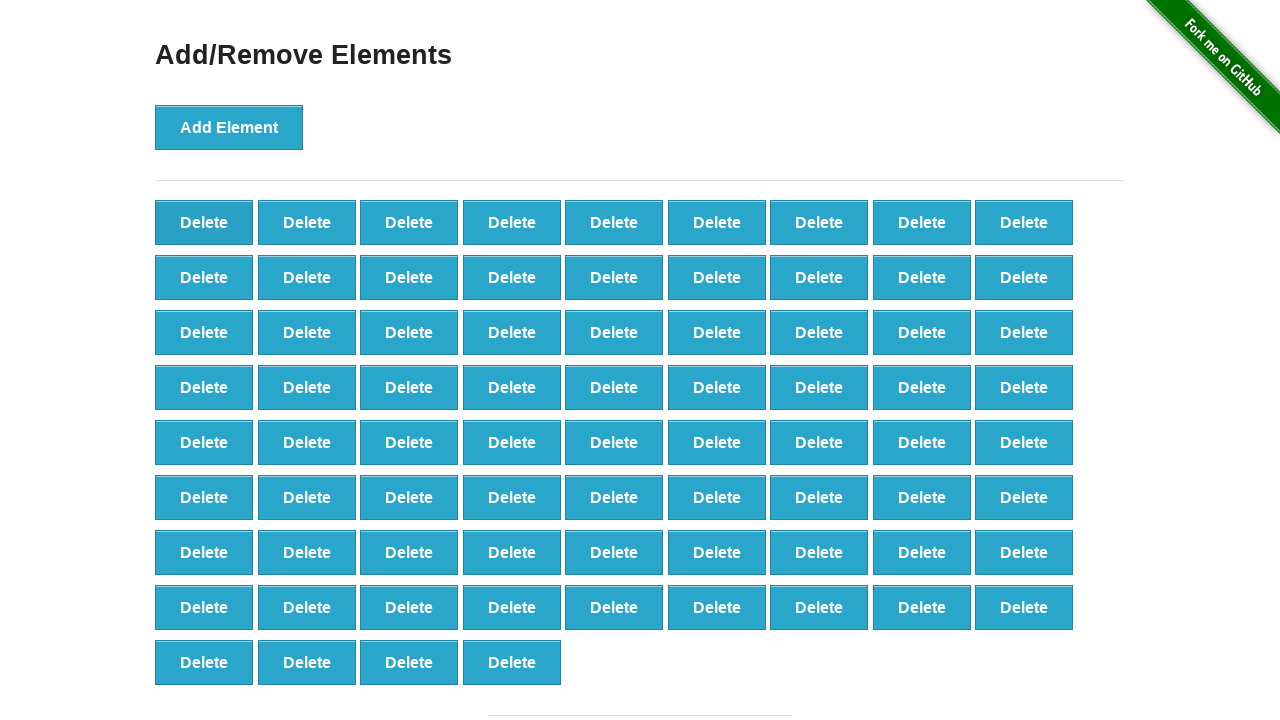

Clicked delete button (iteration 25/25) at (204, 222) on button[onclick='deleteElement()'] >> nth=0
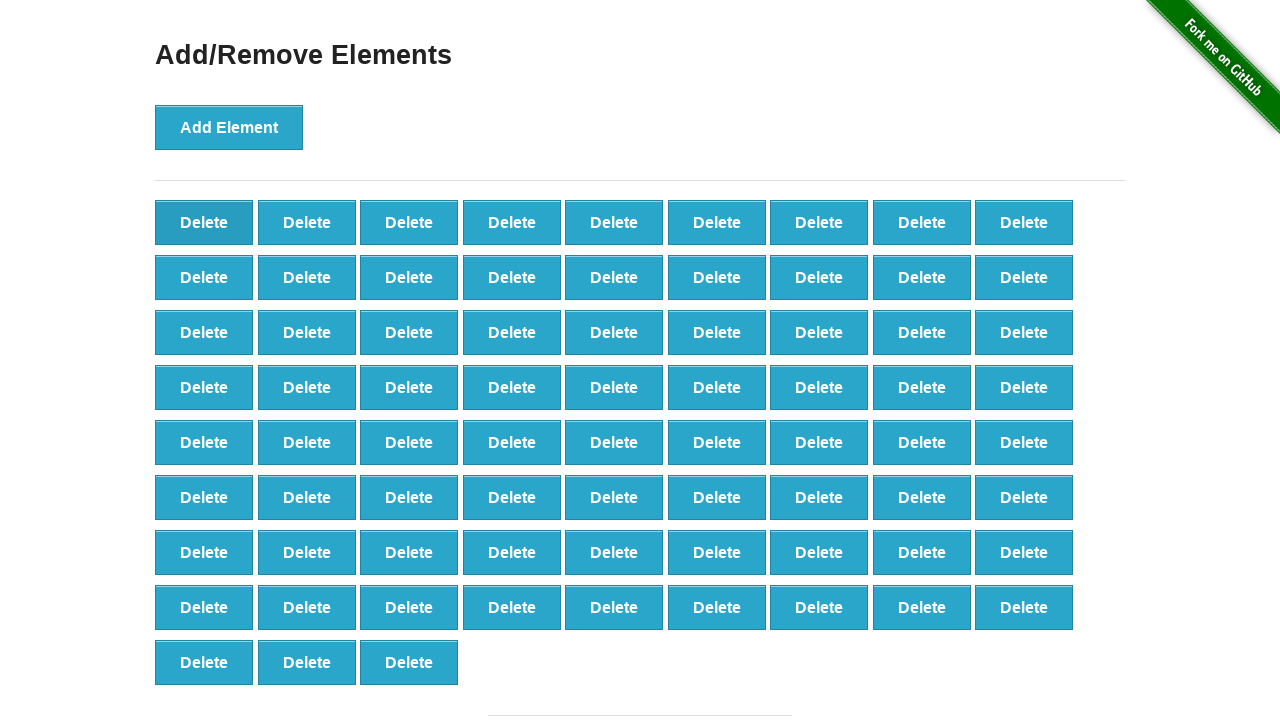

Validated that 75 delete buttons remain after removing 25
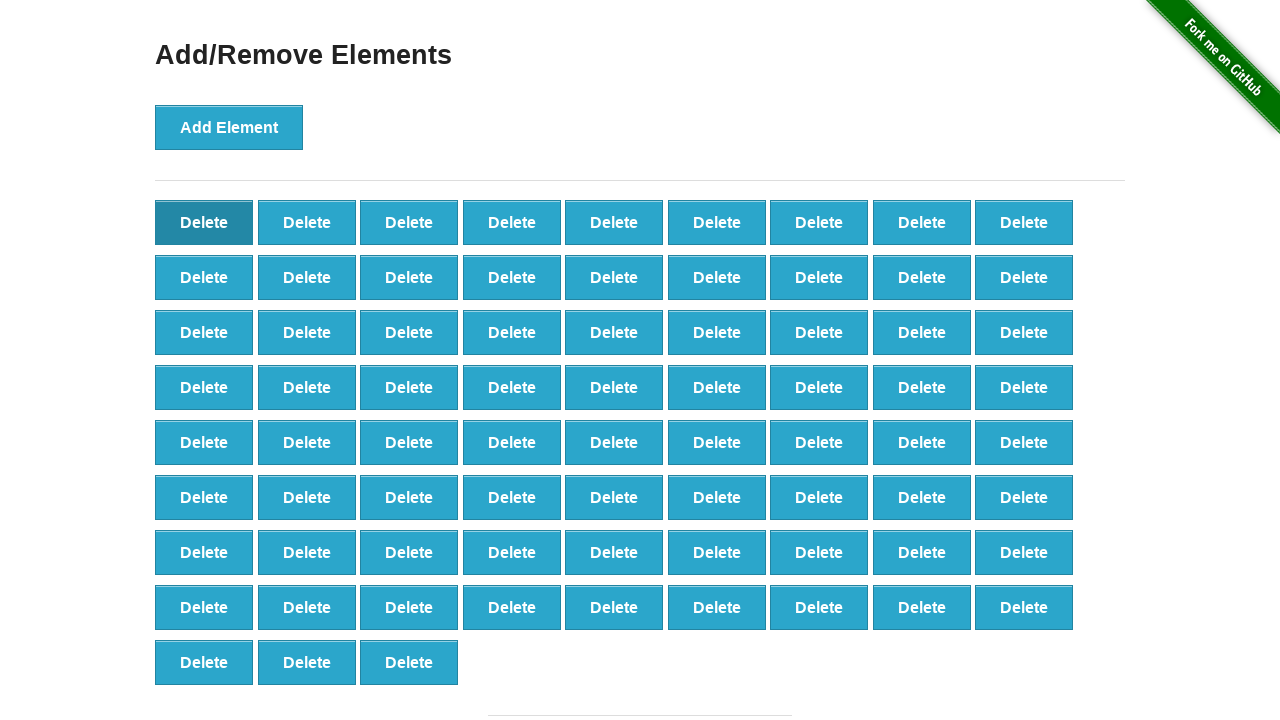

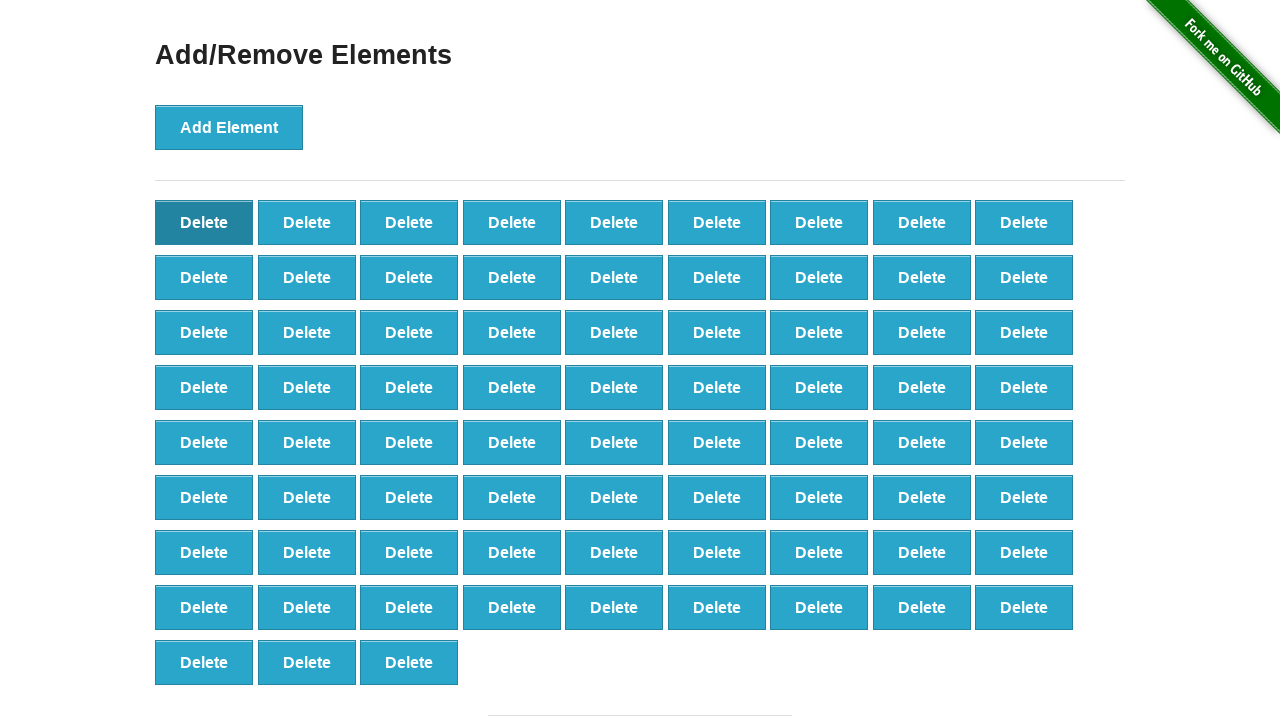